Tests filling a large form by entering the same text value into all input fields and then clicking the submit button.

Starting URL: http://suninjuly.github.io/huge_form.html

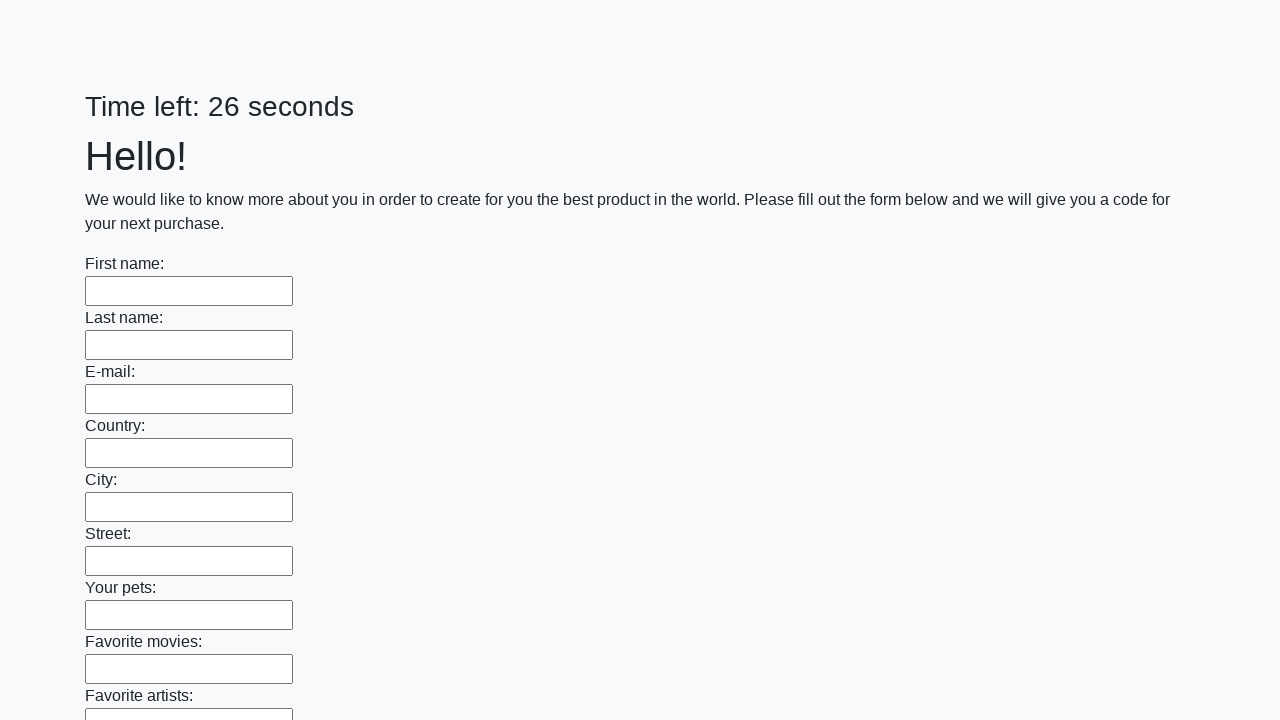

Navigated to huge form page
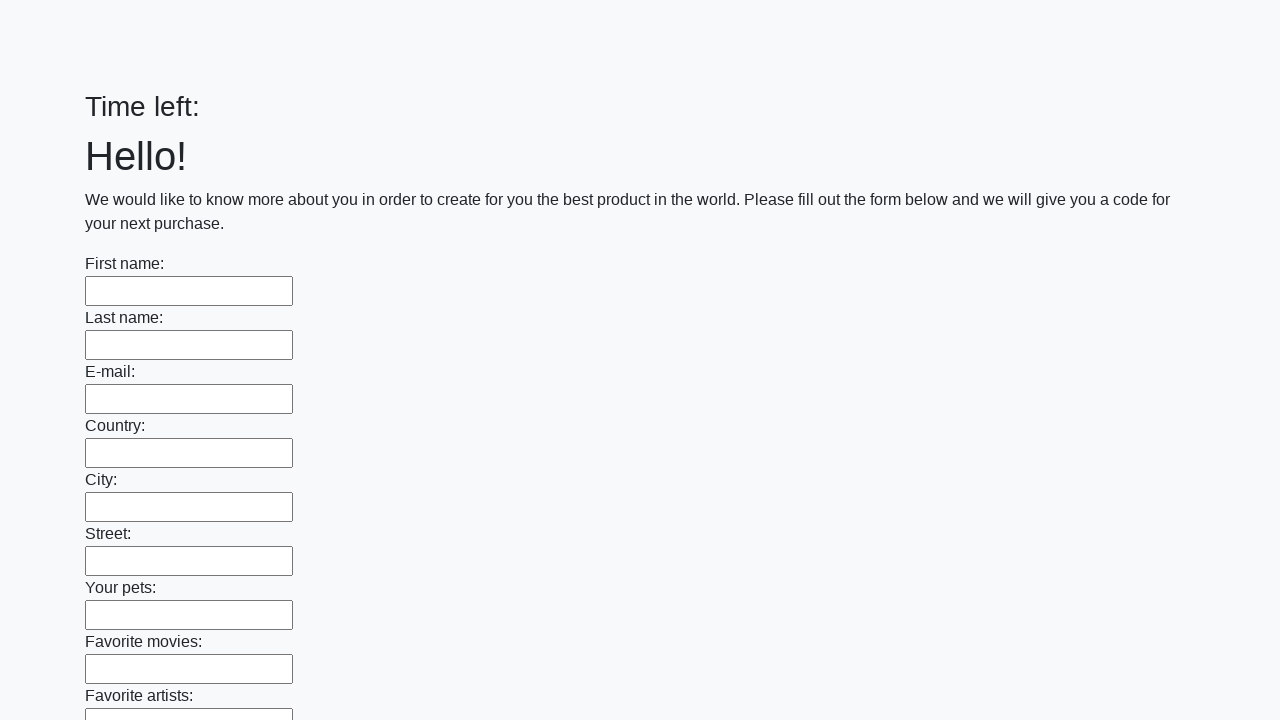

Retrieved all input elements from the form
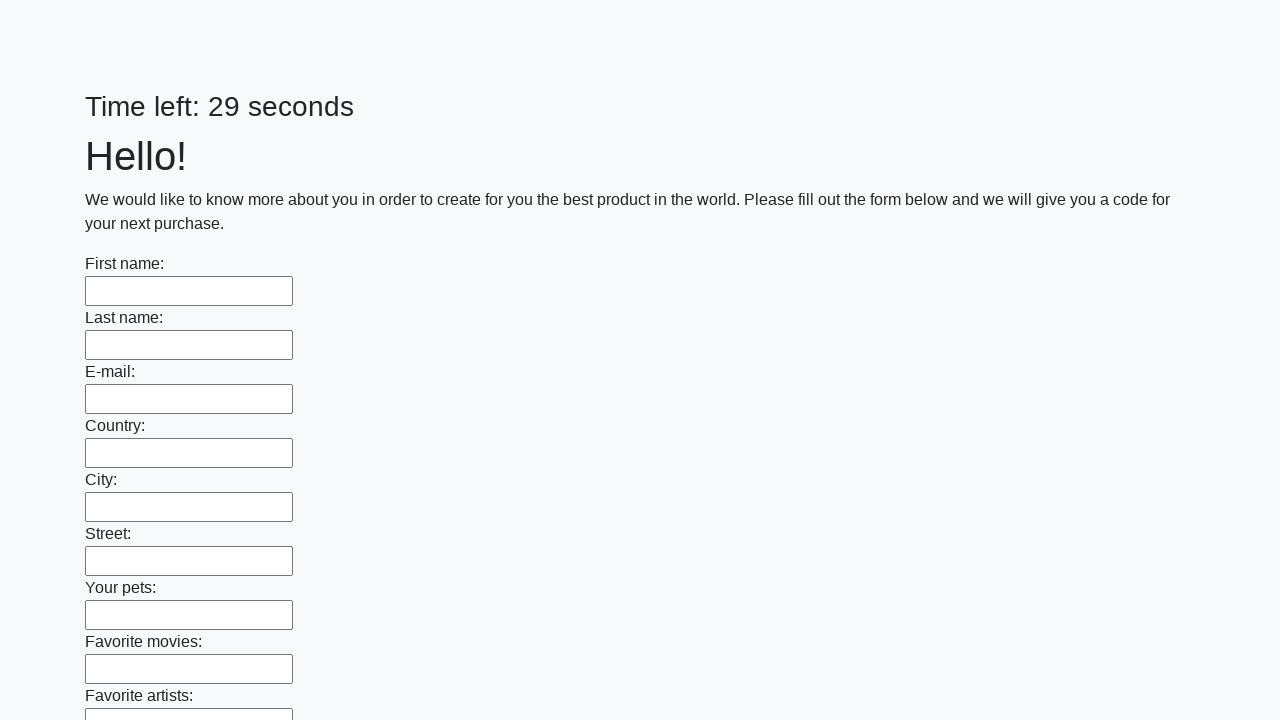

Filled input field with 'My answer' on input >> nth=0
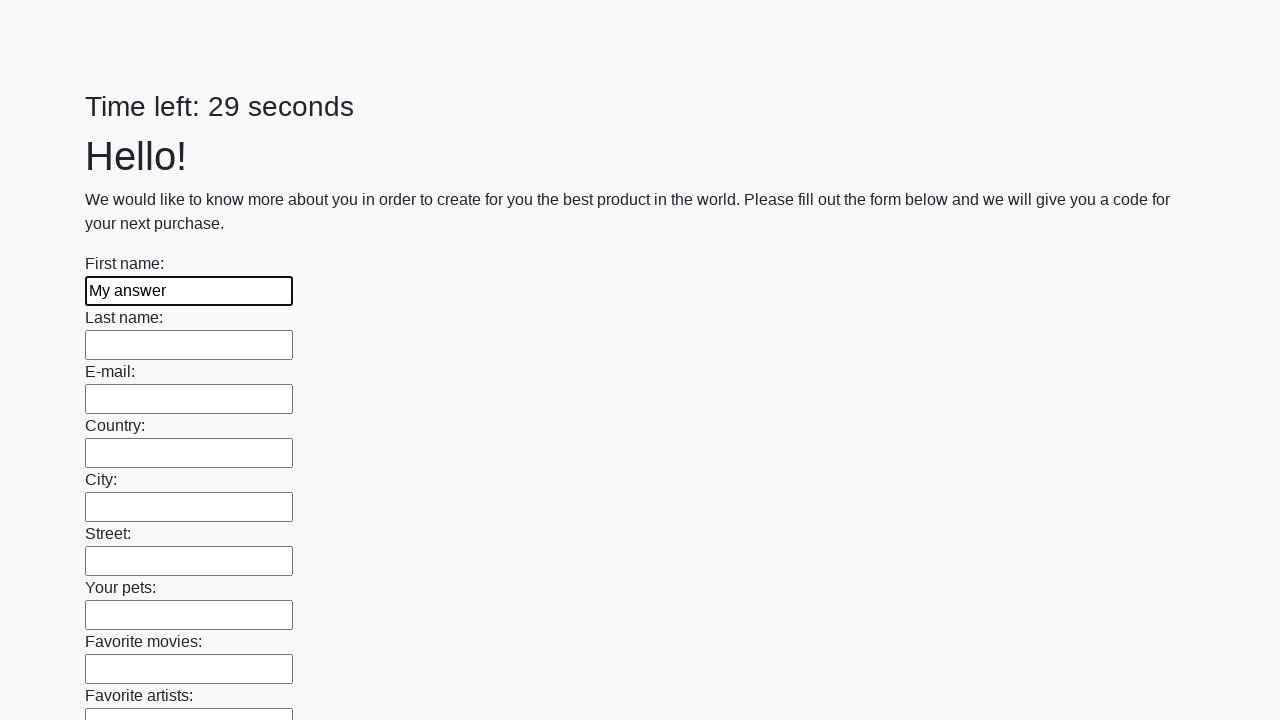

Filled input field with 'My answer' on input >> nth=1
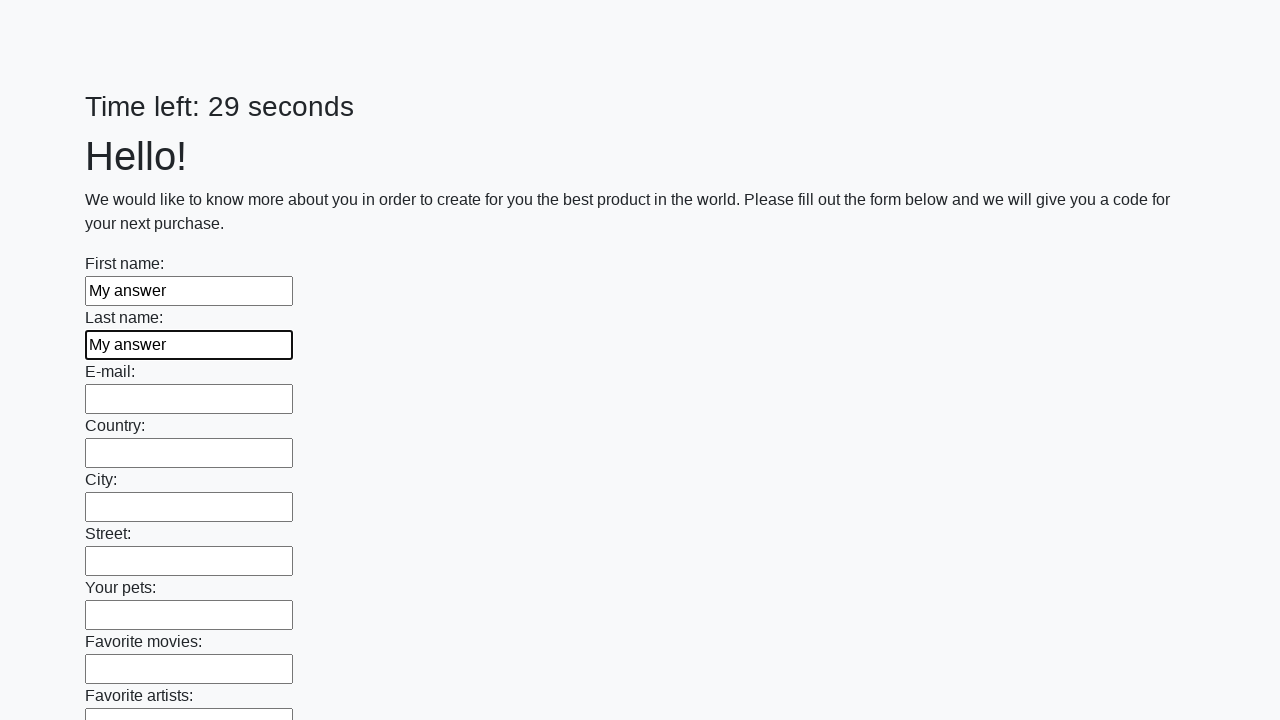

Filled input field with 'My answer' on input >> nth=2
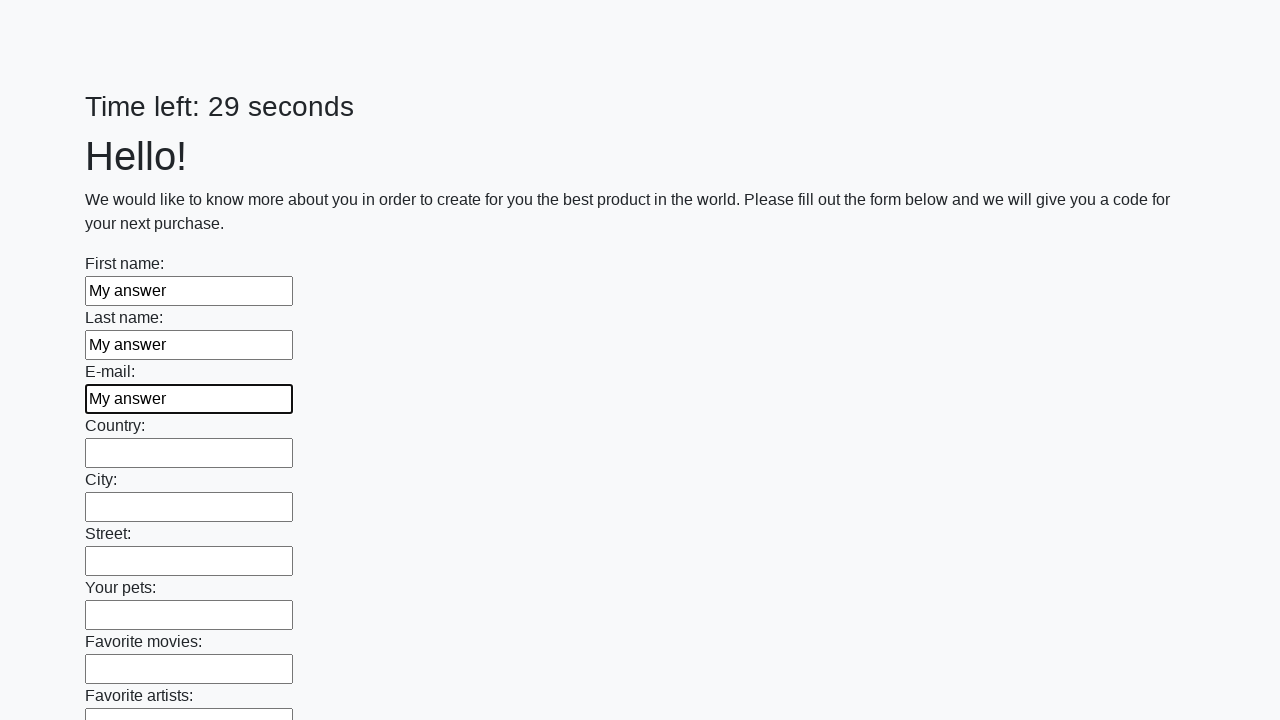

Filled input field with 'My answer' on input >> nth=3
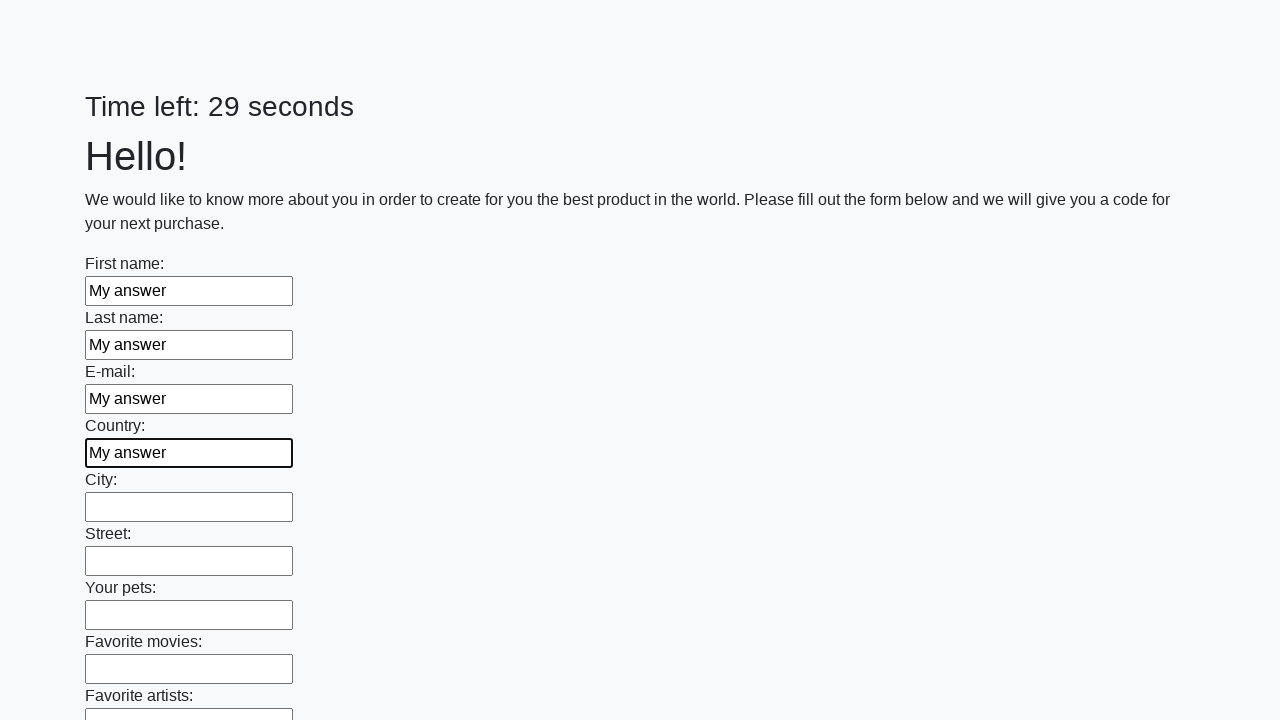

Filled input field with 'My answer' on input >> nth=4
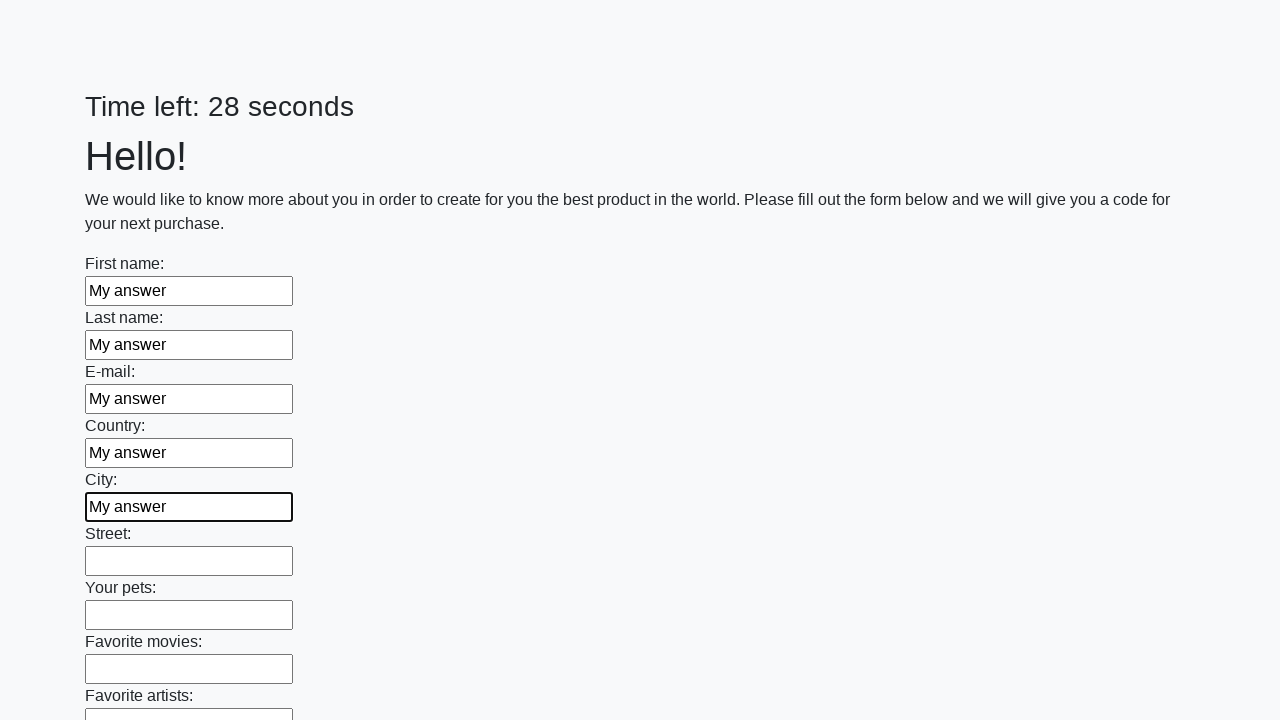

Filled input field with 'My answer' on input >> nth=5
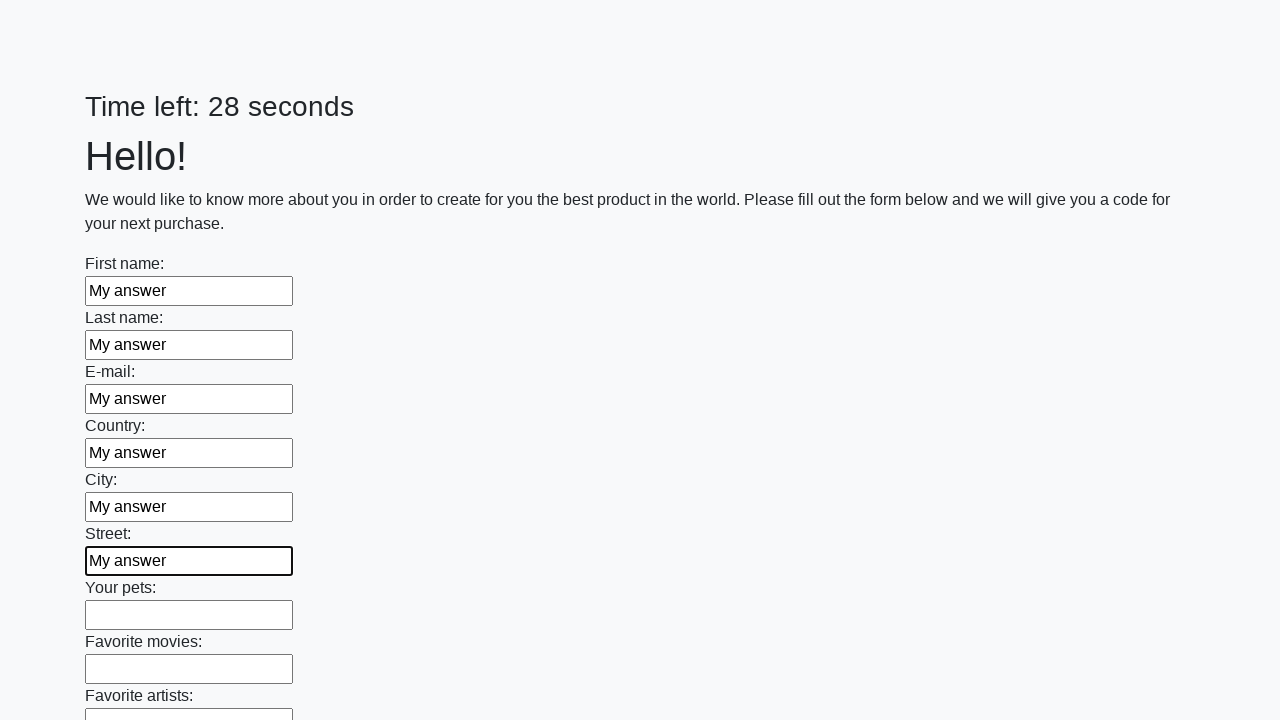

Filled input field with 'My answer' on input >> nth=6
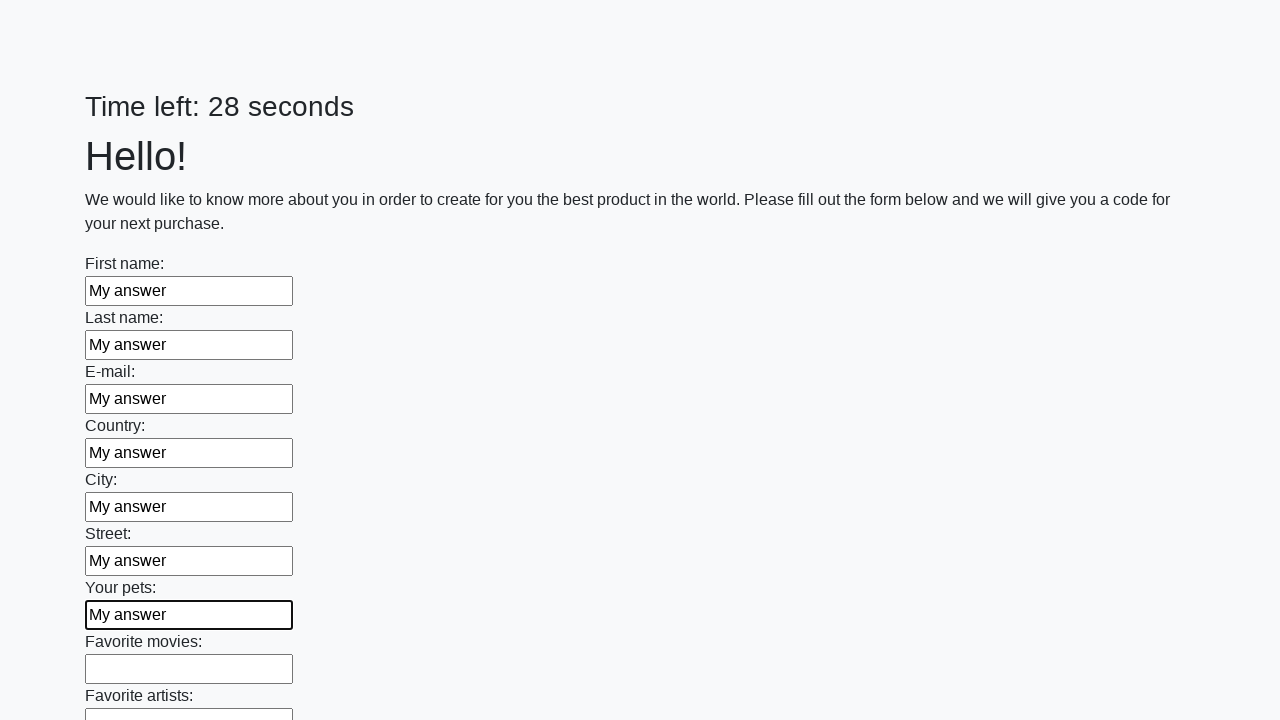

Filled input field with 'My answer' on input >> nth=7
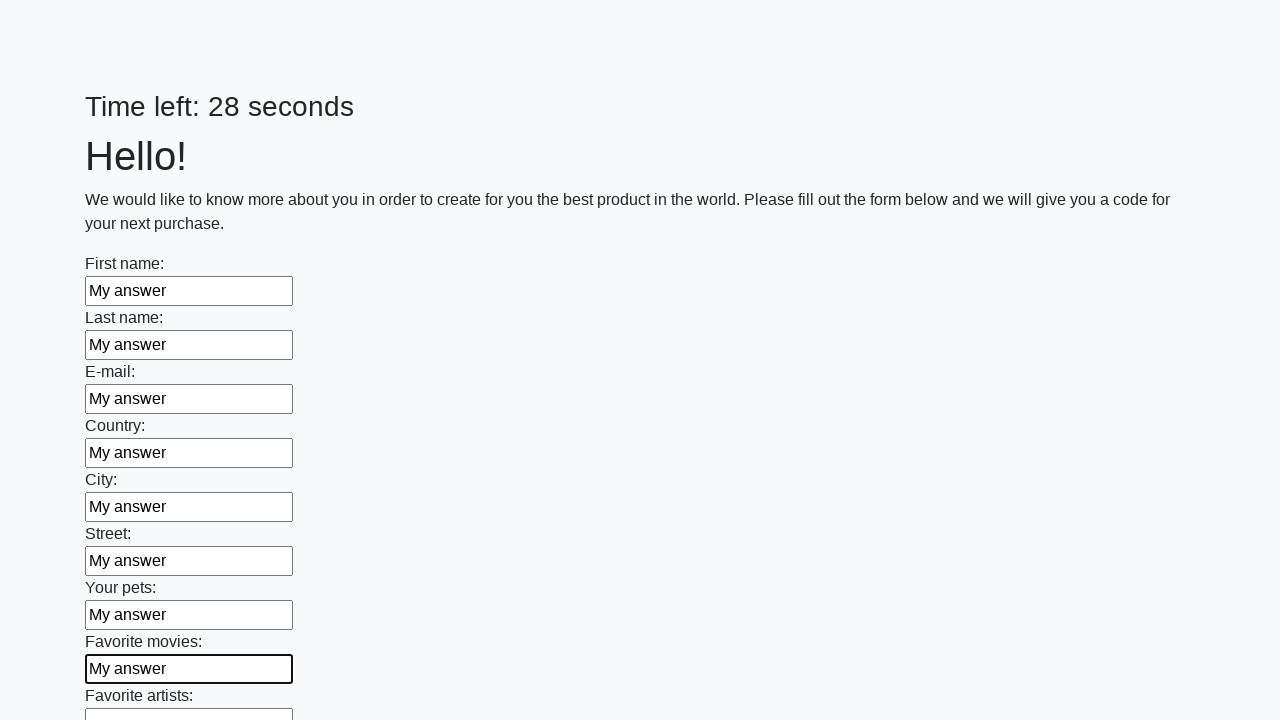

Filled input field with 'My answer' on input >> nth=8
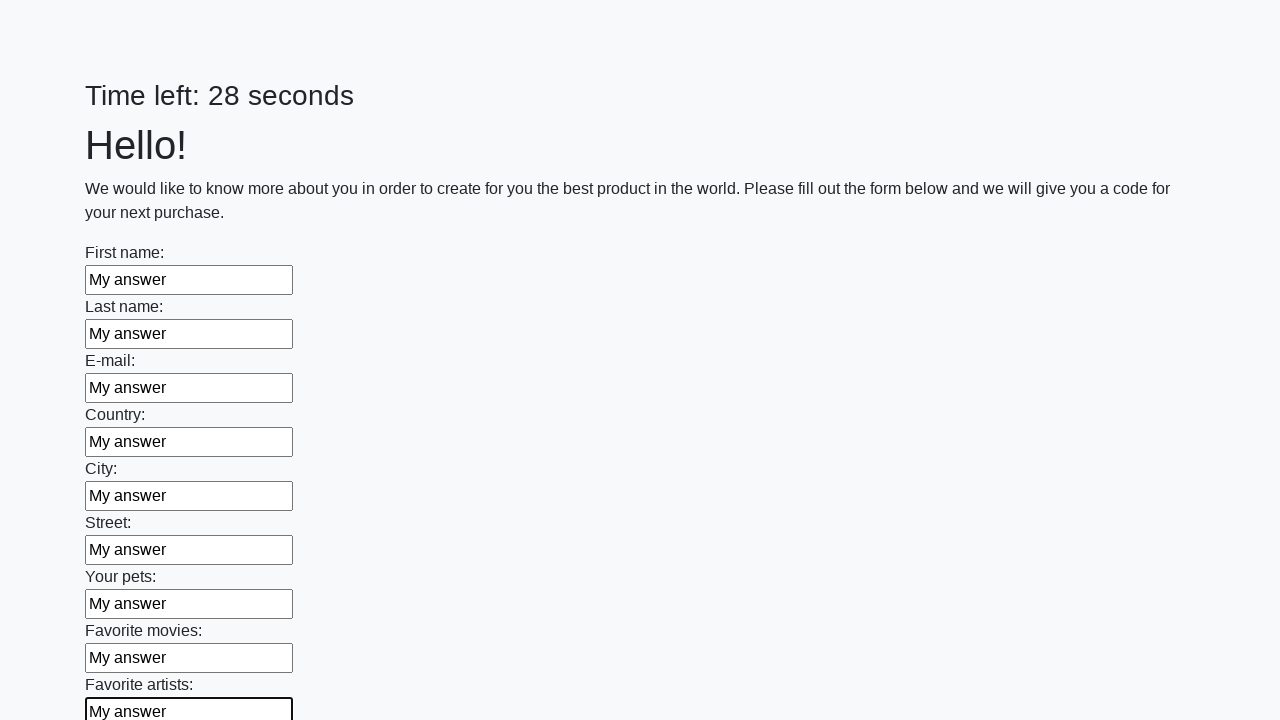

Filled input field with 'My answer' on input >> nth=9
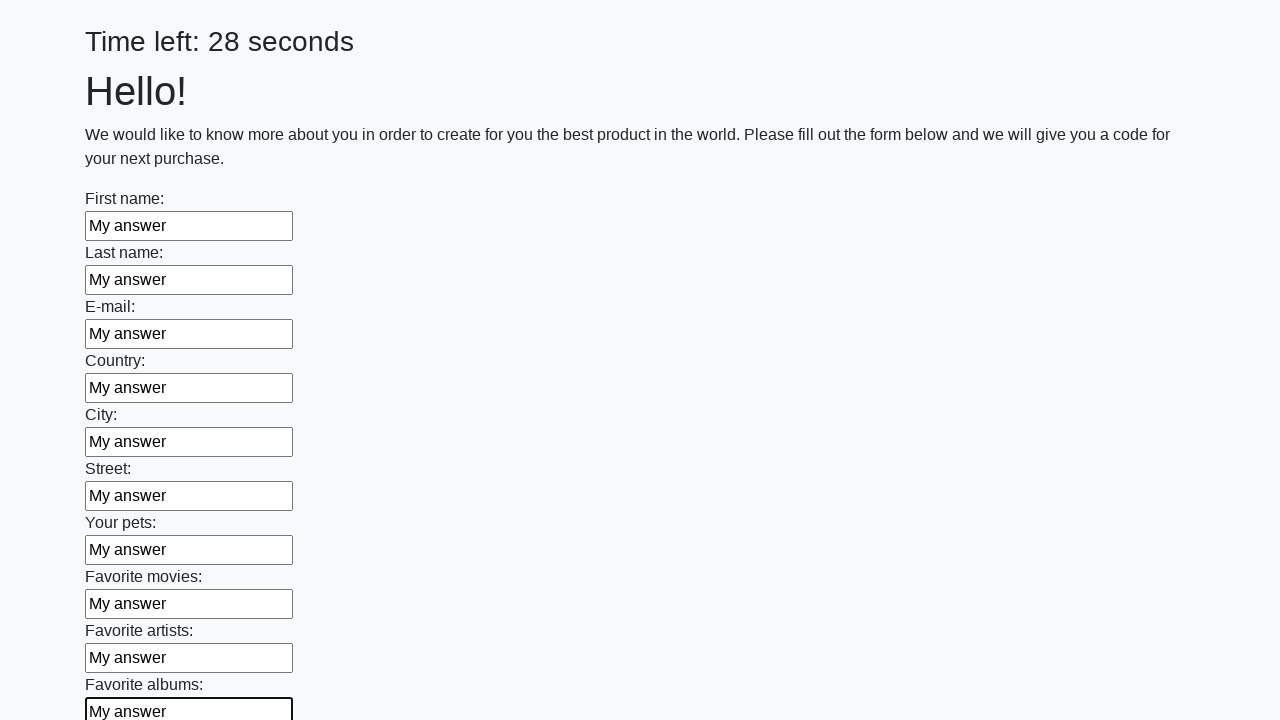

Filled input field with 'My answer' on input >> nth=10
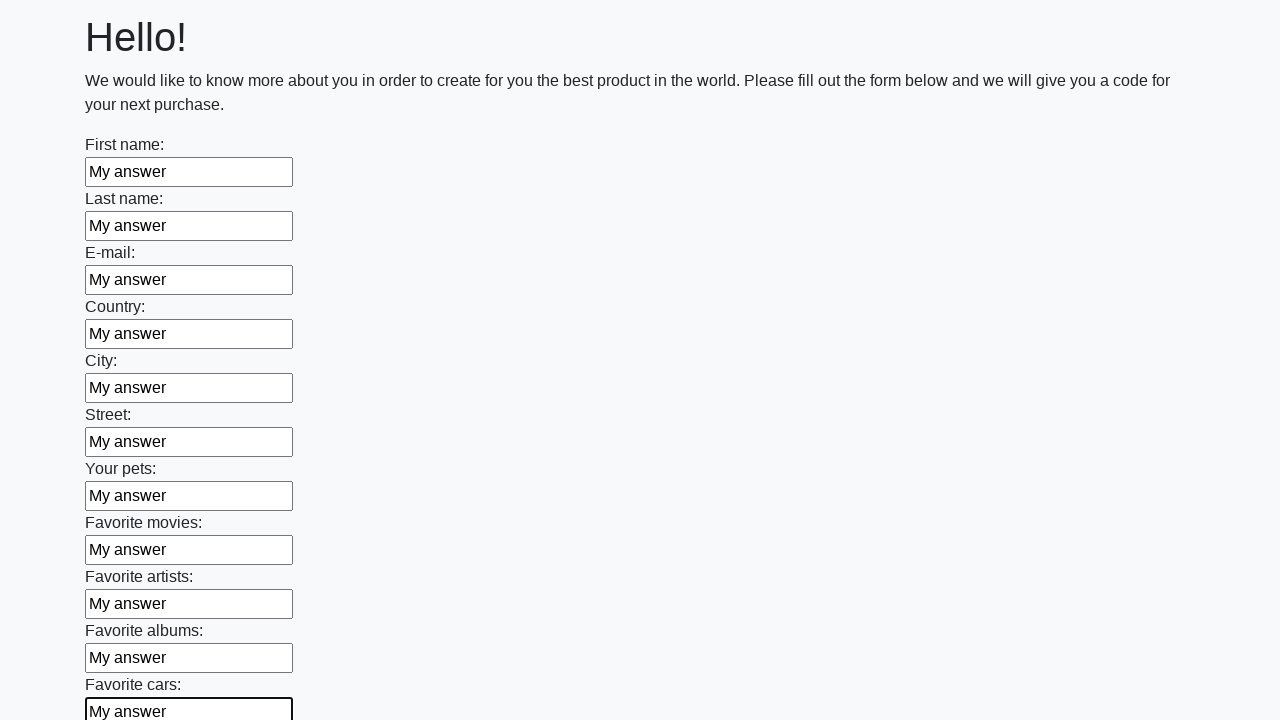

Filled input field with 'My answer' on input >> nth=11
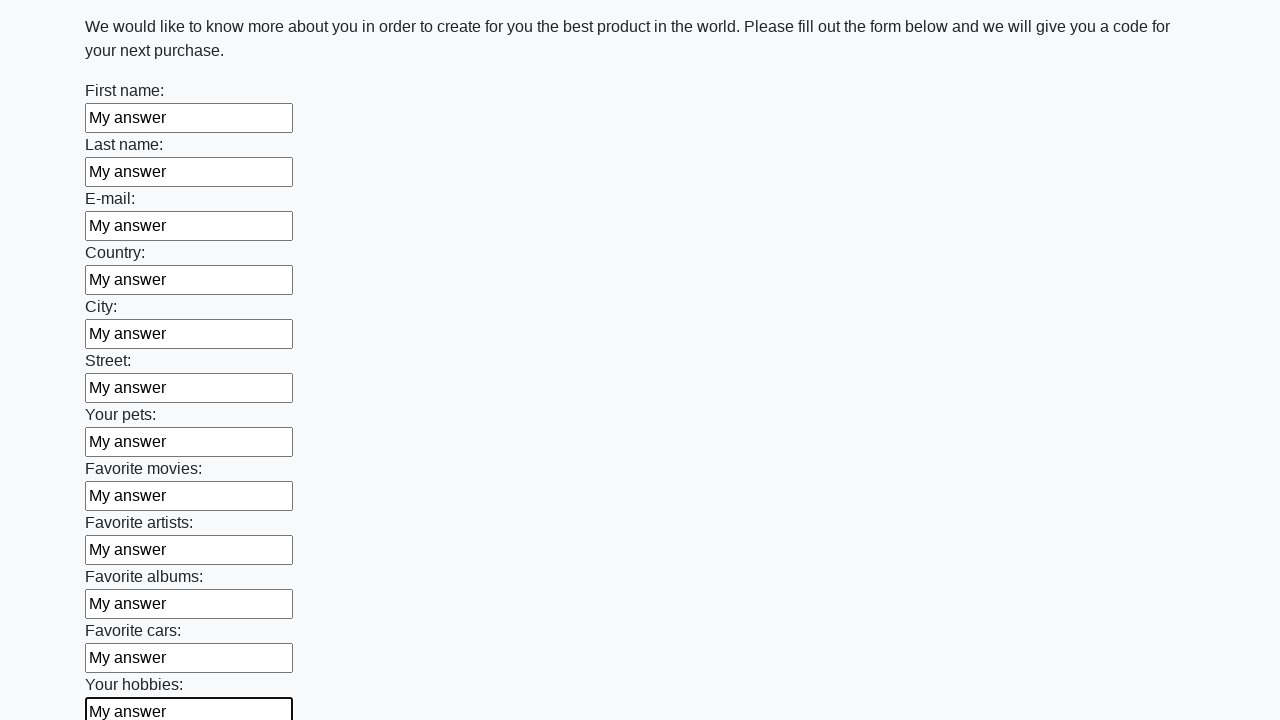

Filled input field with 'My answer' on input >> nth=12
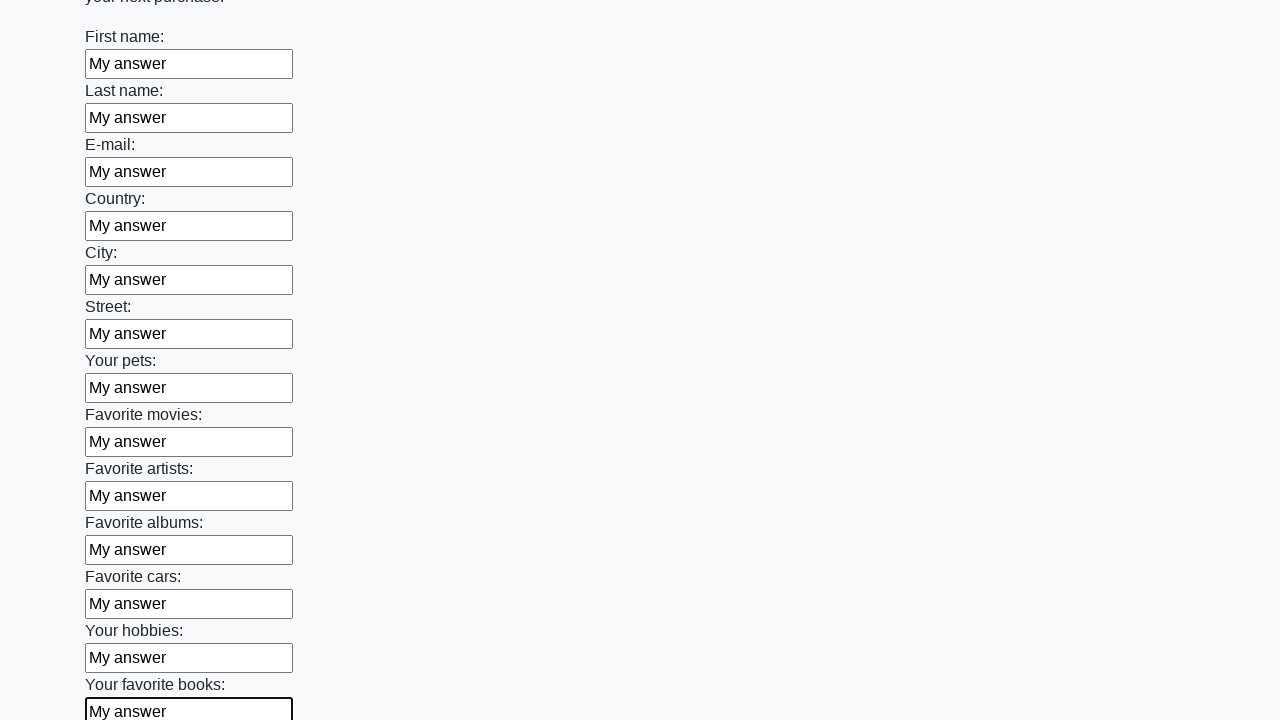

Filled input field with 'My answer' on input >> nth=13
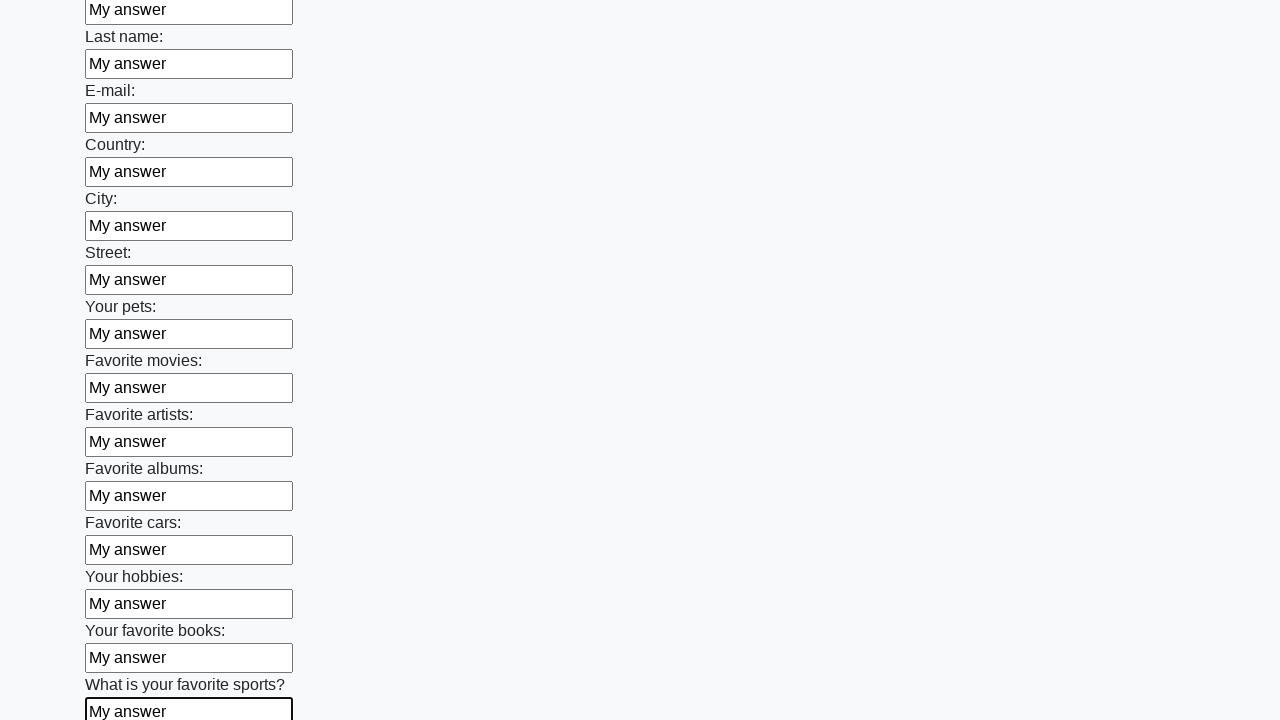

Filled input field with 'My answer' on input >> nth=14
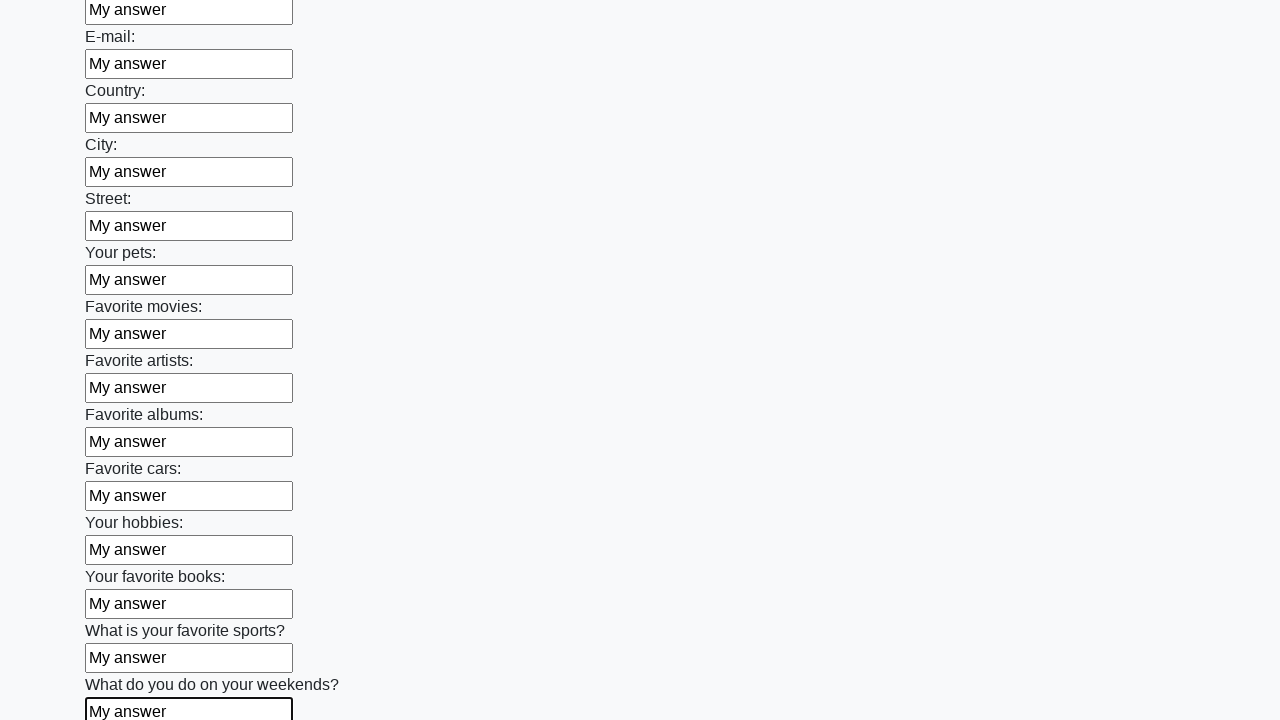

Filled input field with 'My answer' on input >> nth=15
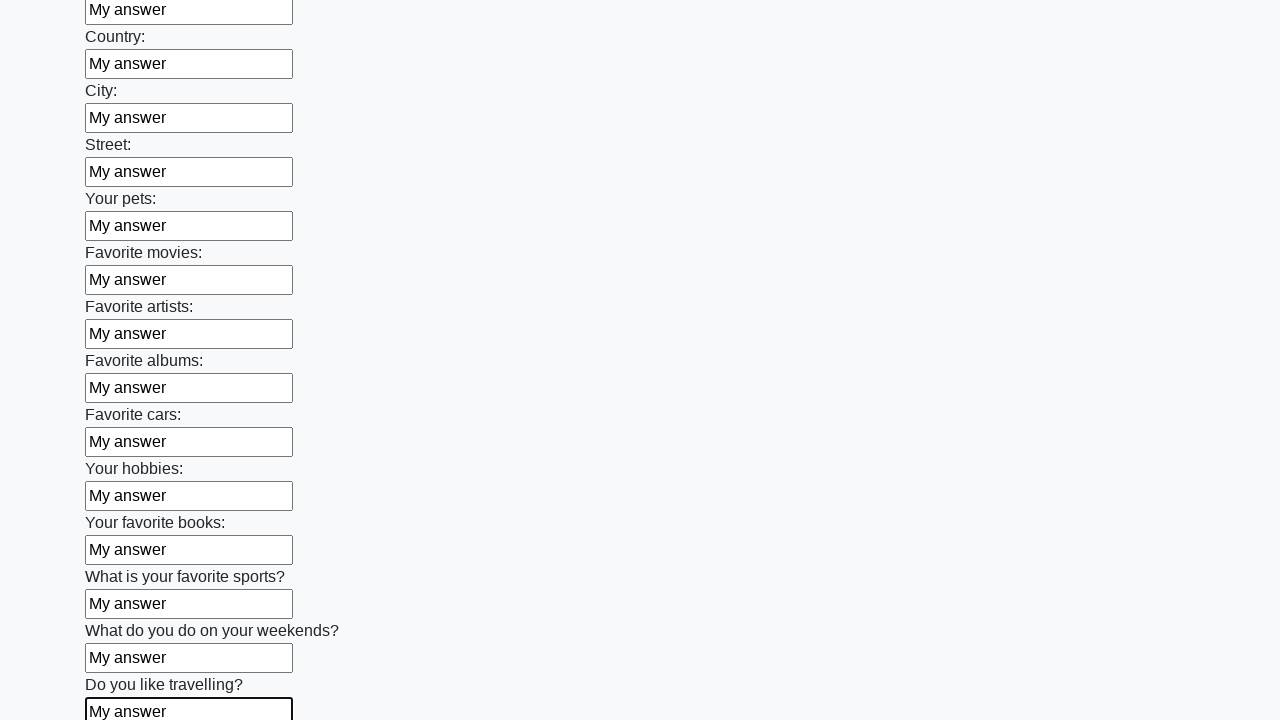

Filled input field with 'My answer' on input >> nth=16
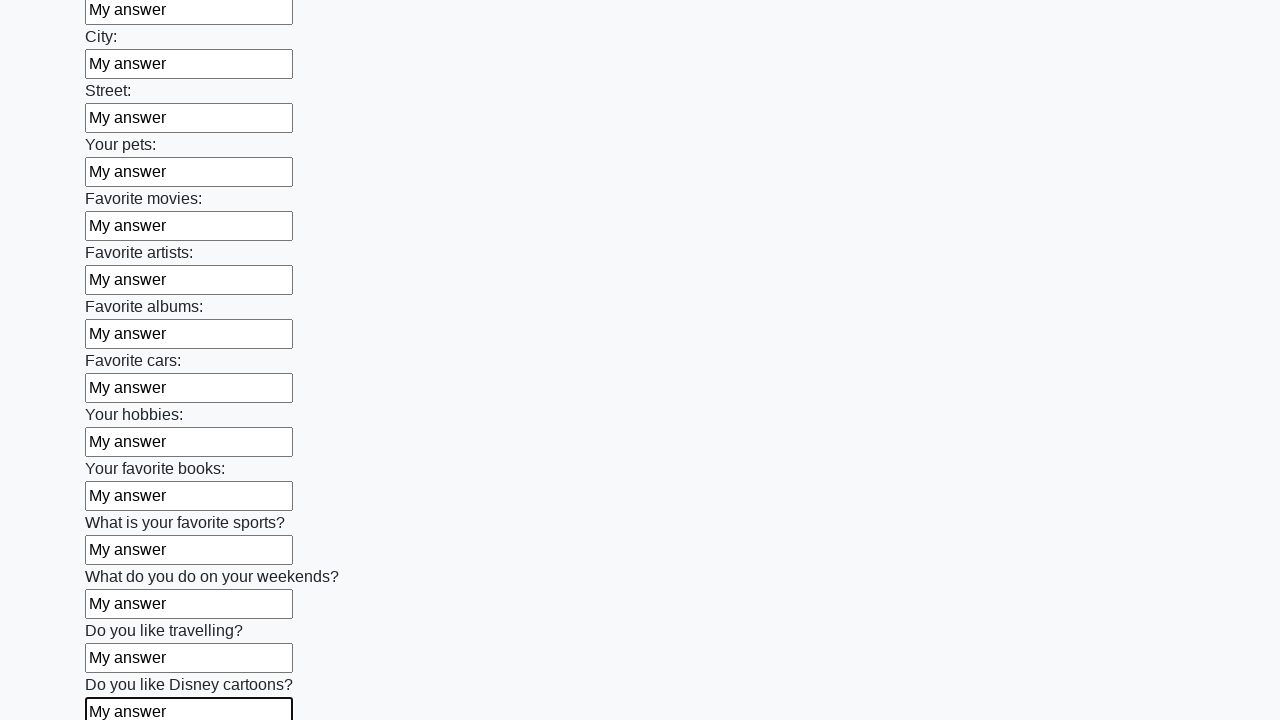

Filled input field with 'My answer' on input >> nth=17
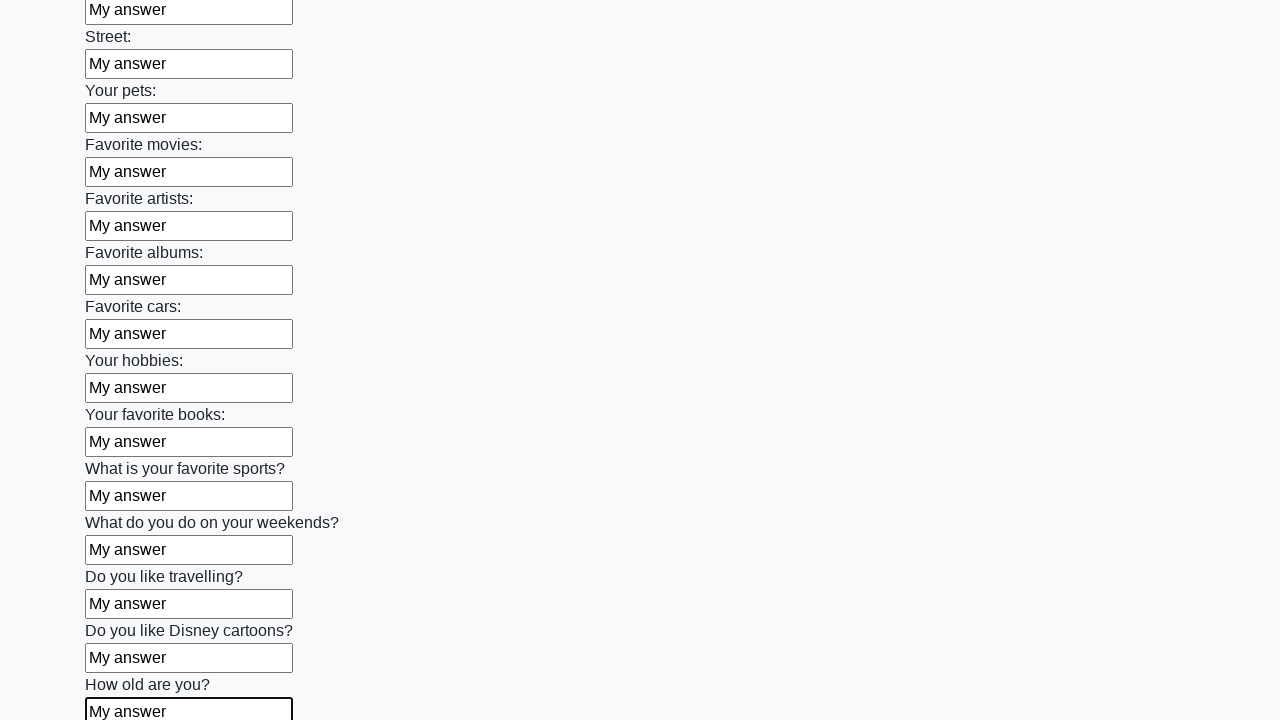

Filled input field with 'My answer' on input >> nth=18
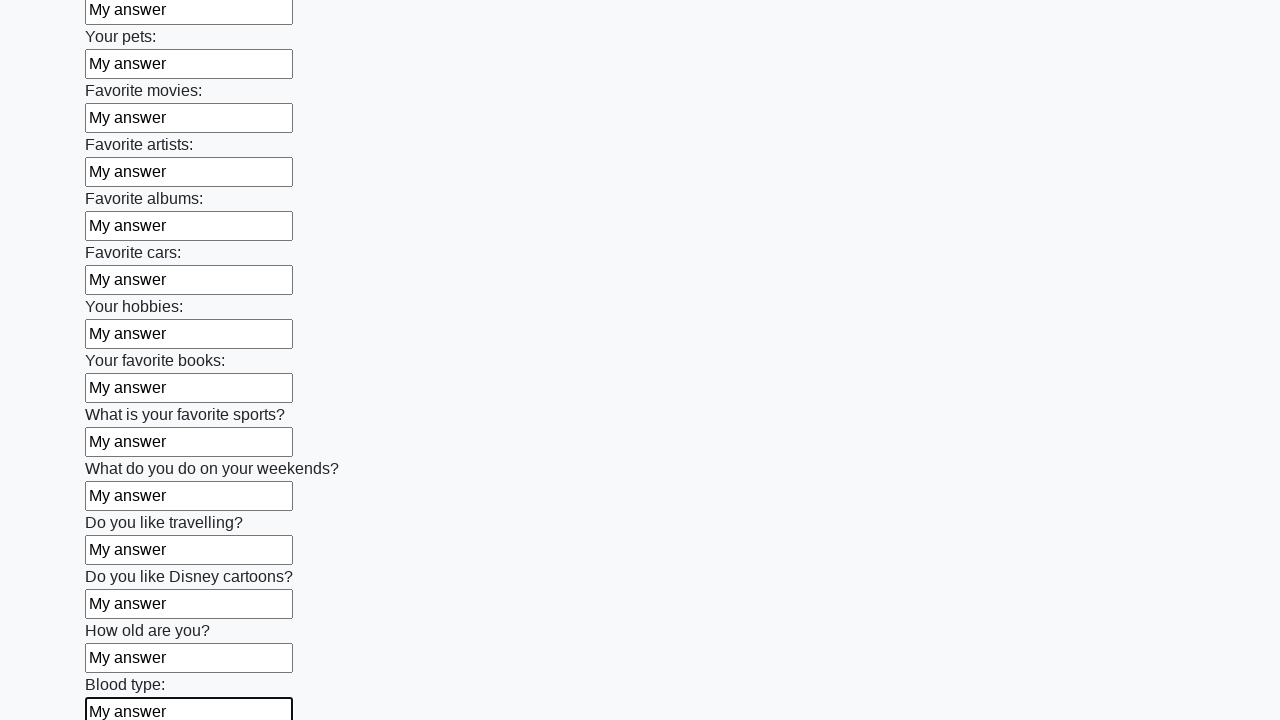

Filled input field with 'My answer' on input >> nth=19
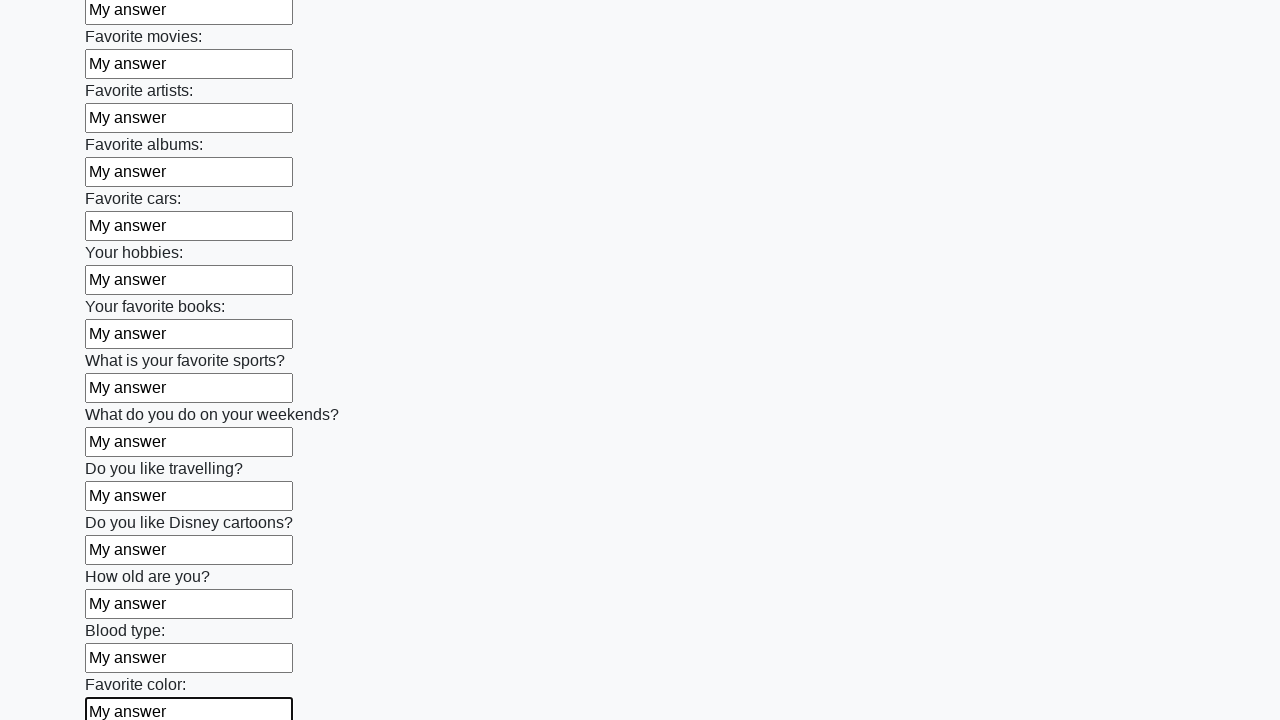

Filled input field with 'My answer' on input >> nth=20
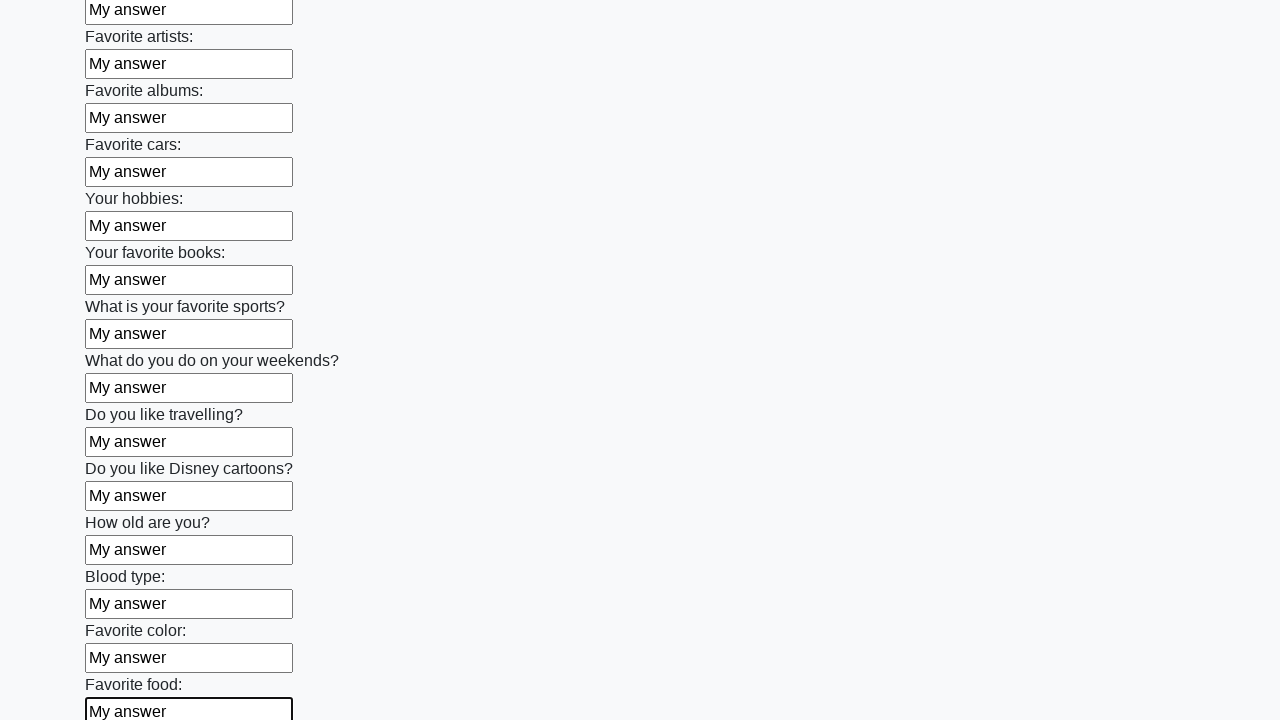

Filled input field with 'My answer' on input >> nth=21
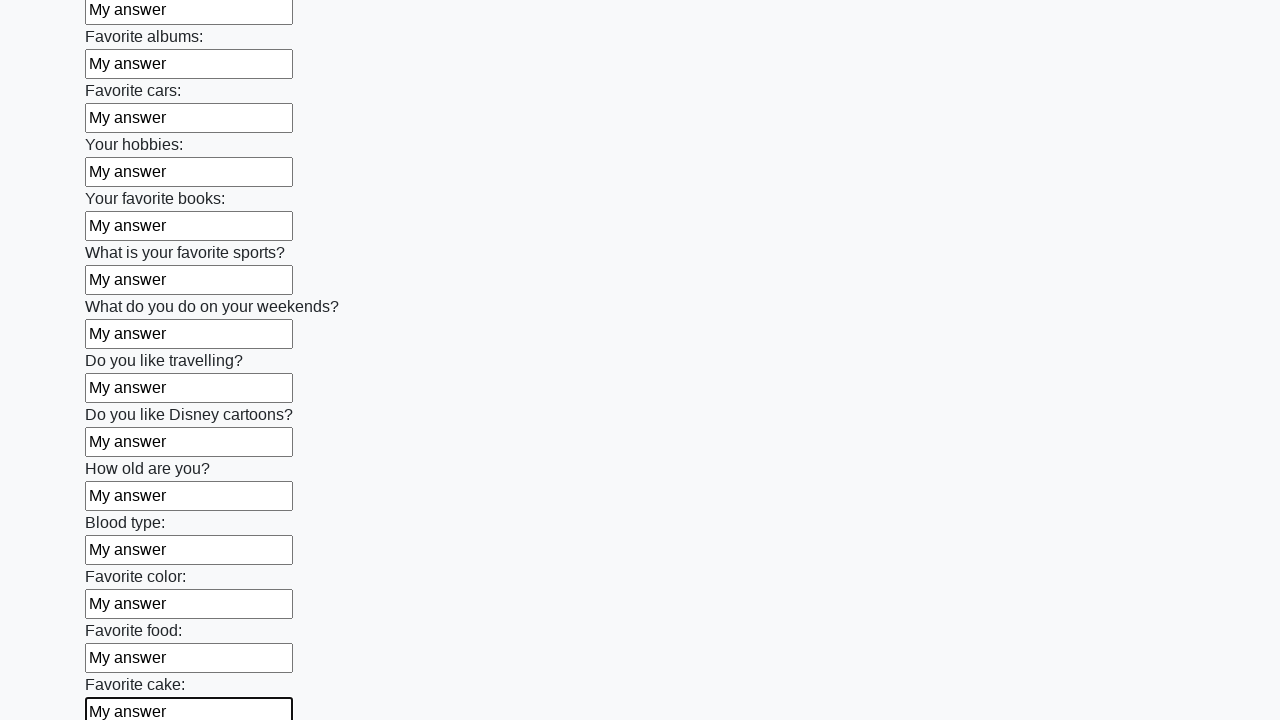

Filled input field with 'My answer' on input >> nth=22
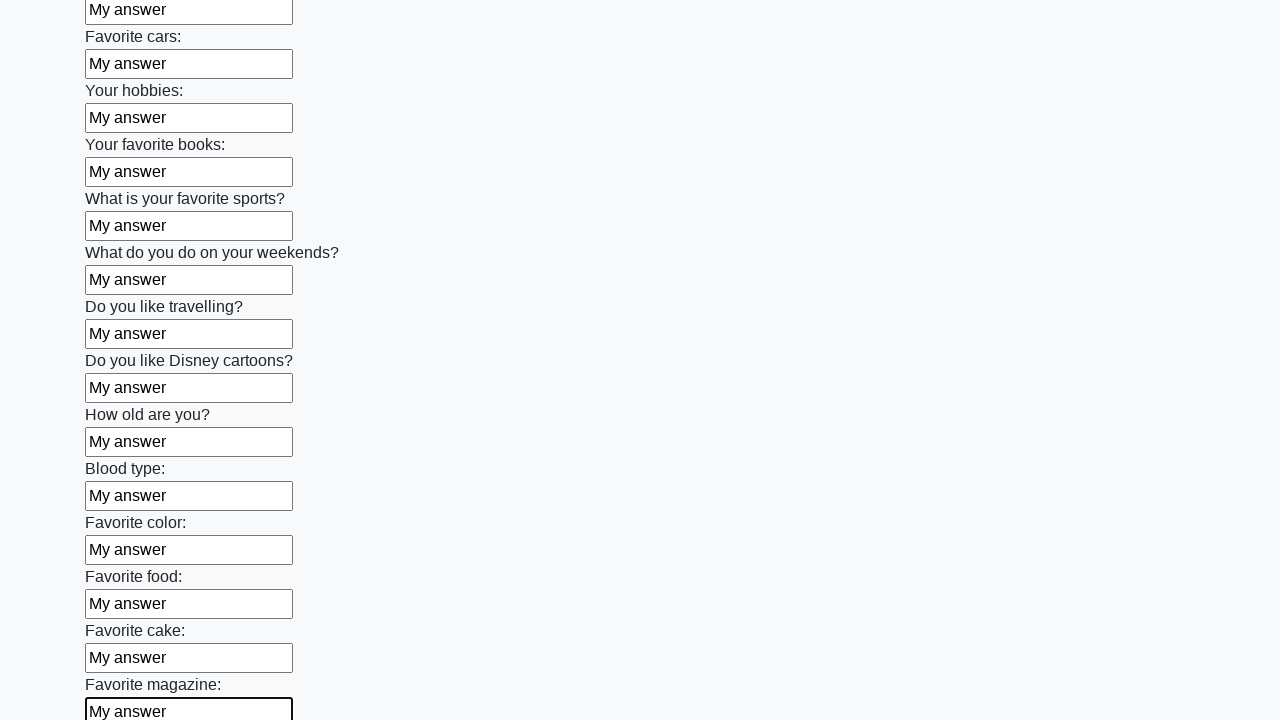

Filled input field with 'My answer' on input >> nth=23
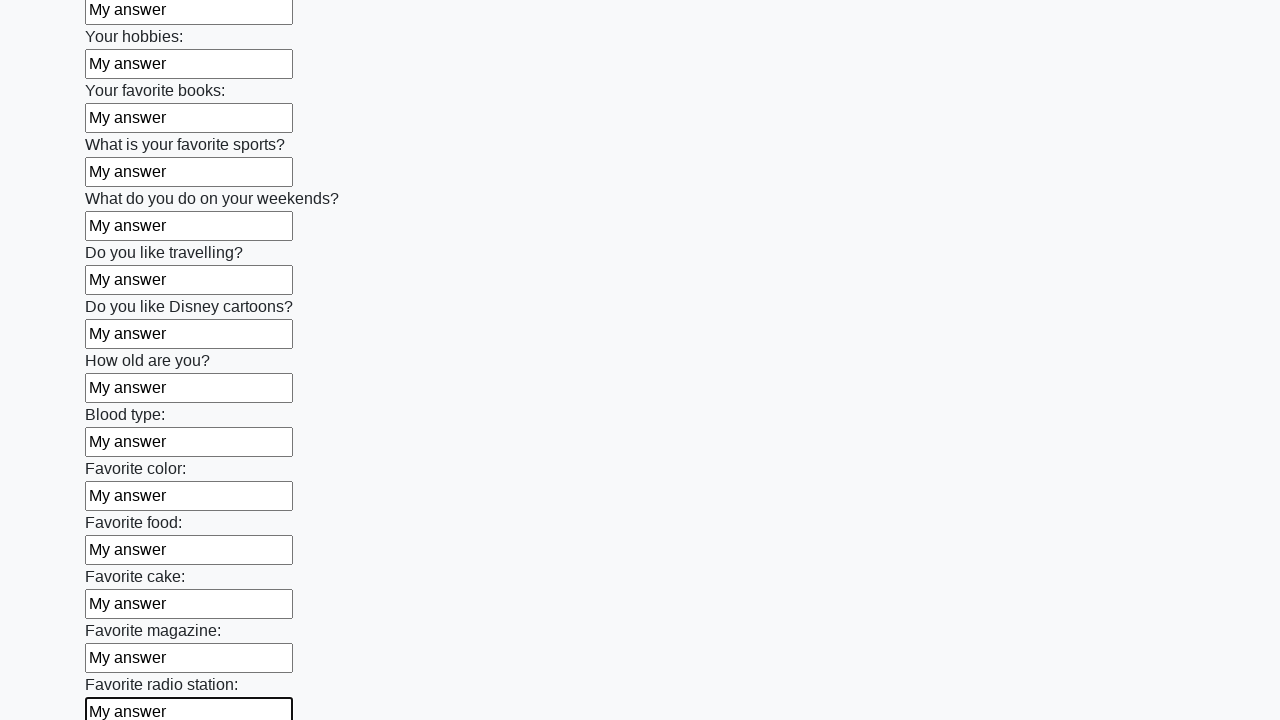

Filled input field with 'My answer' on input >> nth=24
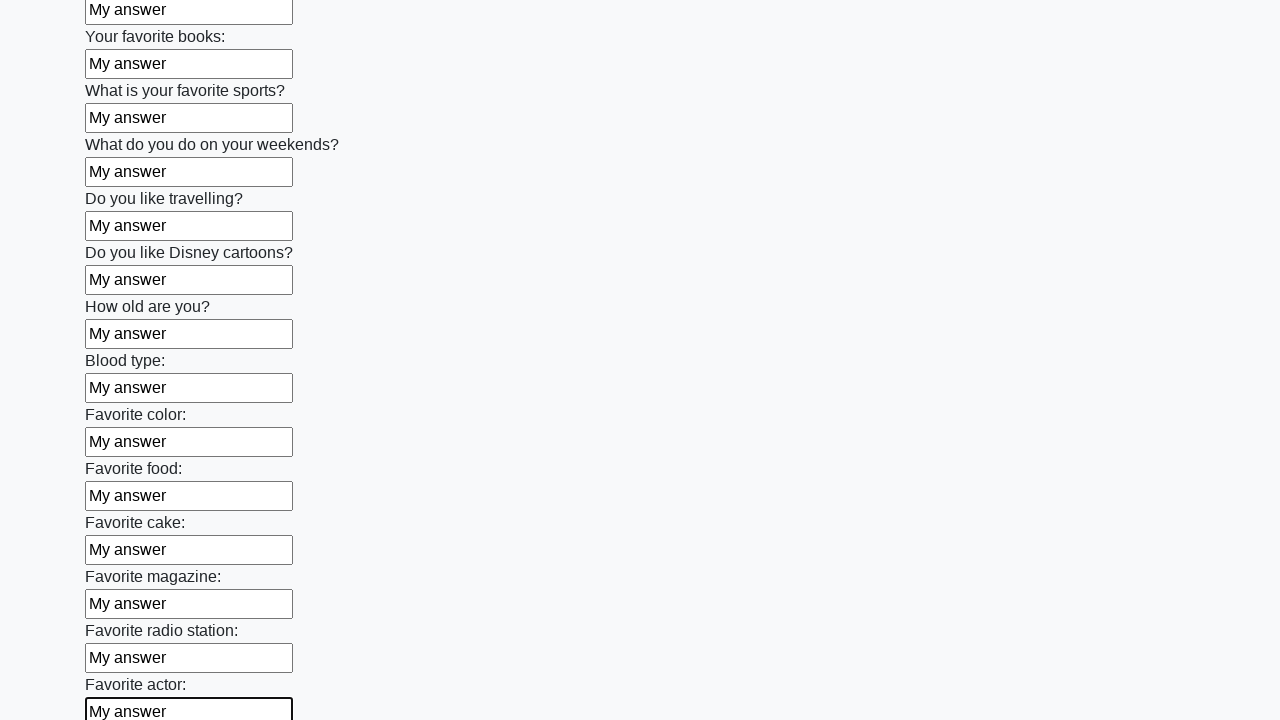

Filled input field with 'My answer' on input >> nth=25
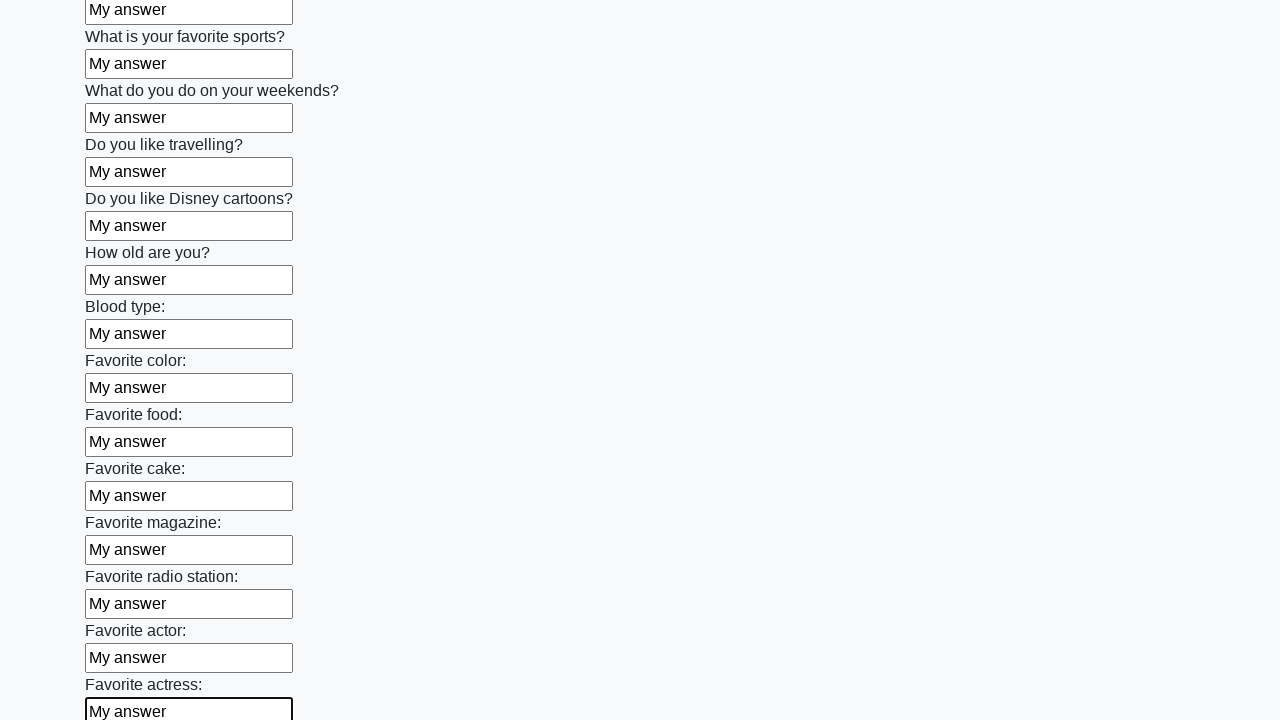

Filled input field with 'My answer' on input >> nth=26
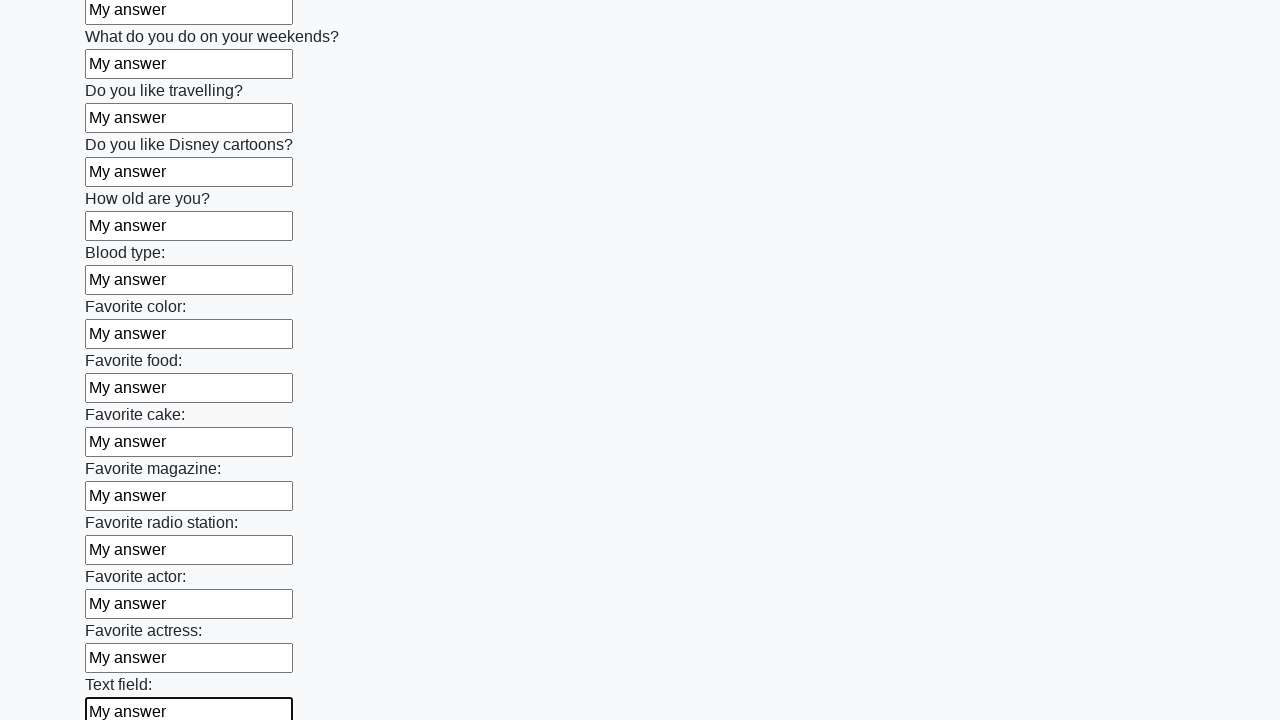

Filled input field with 'My answer' on input >> nth=27
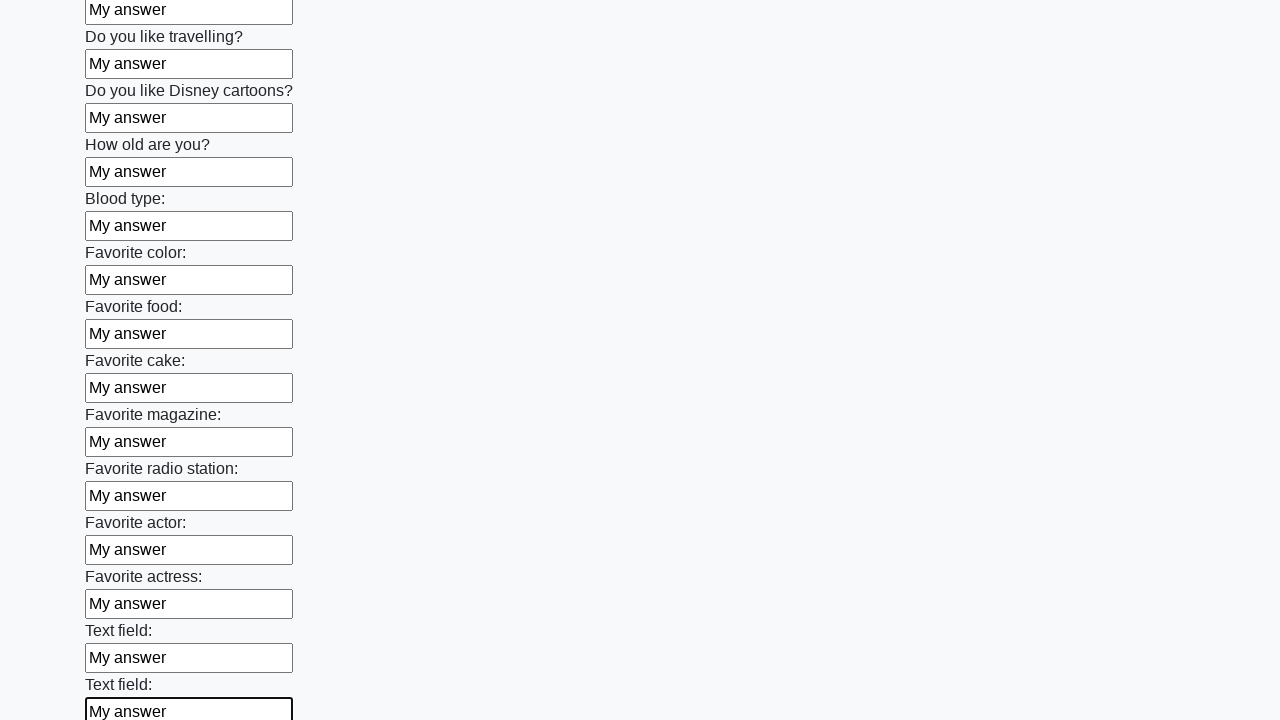

Filled input field with 'My answer' on input >> nth=28
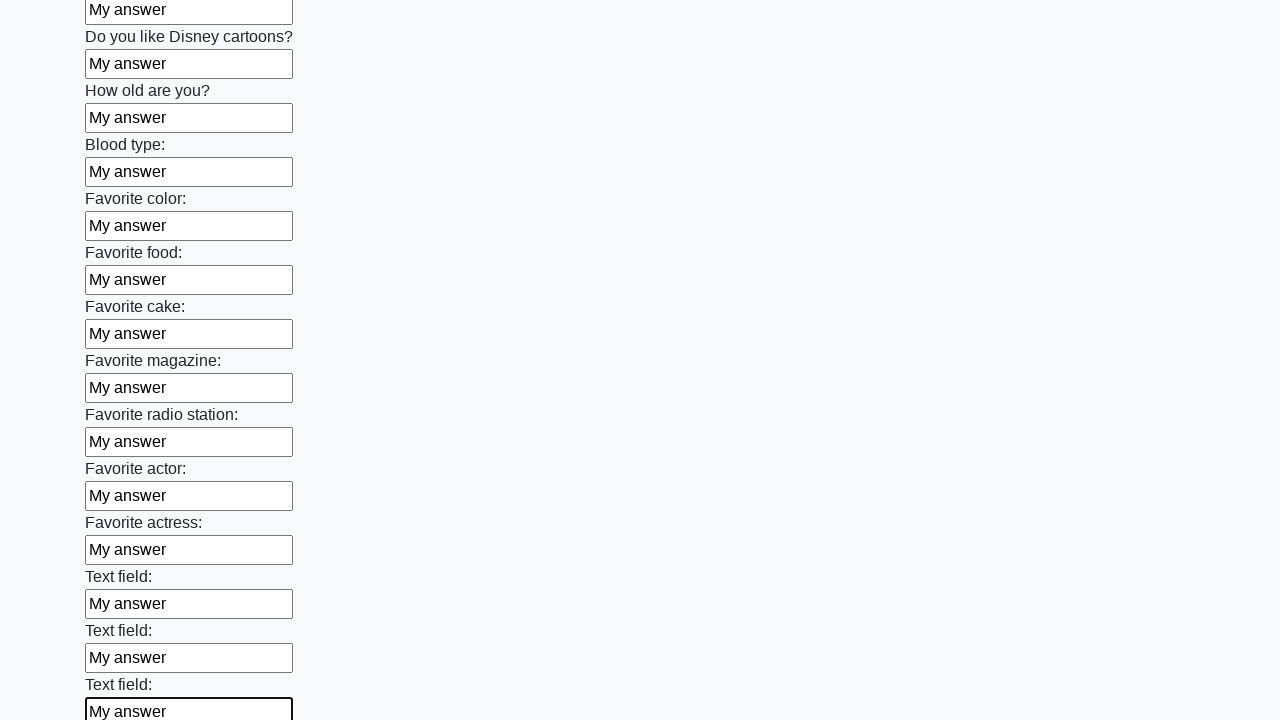

Filled input field with 'My answer' on input >> nth=29
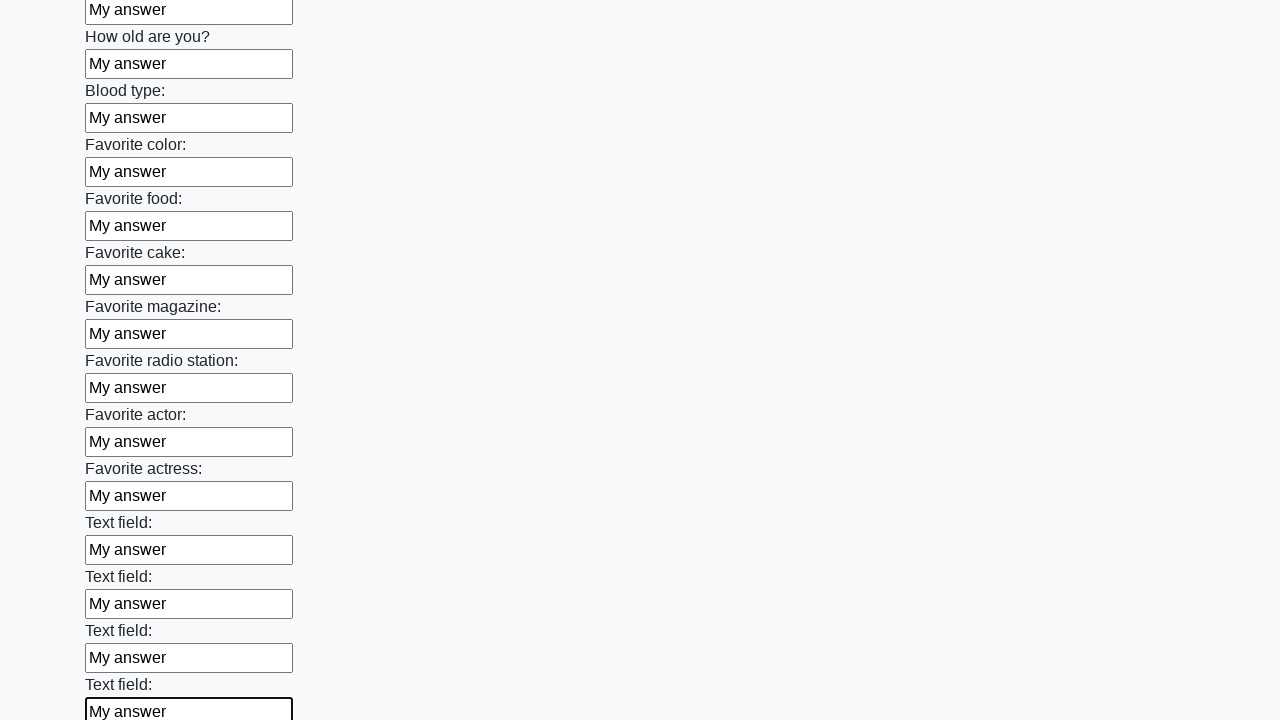

Filled input field with 'My answer' on input >> nth=30
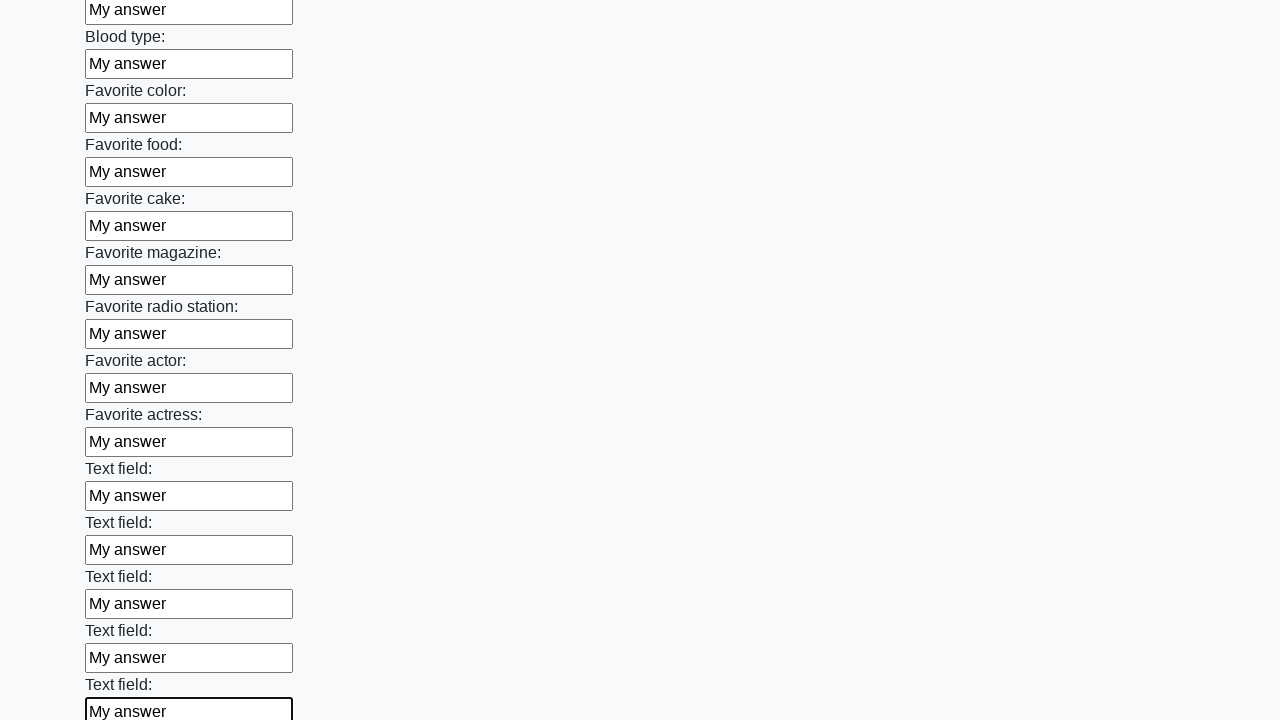

Filled input field with 'My answer' on input >> nth=31
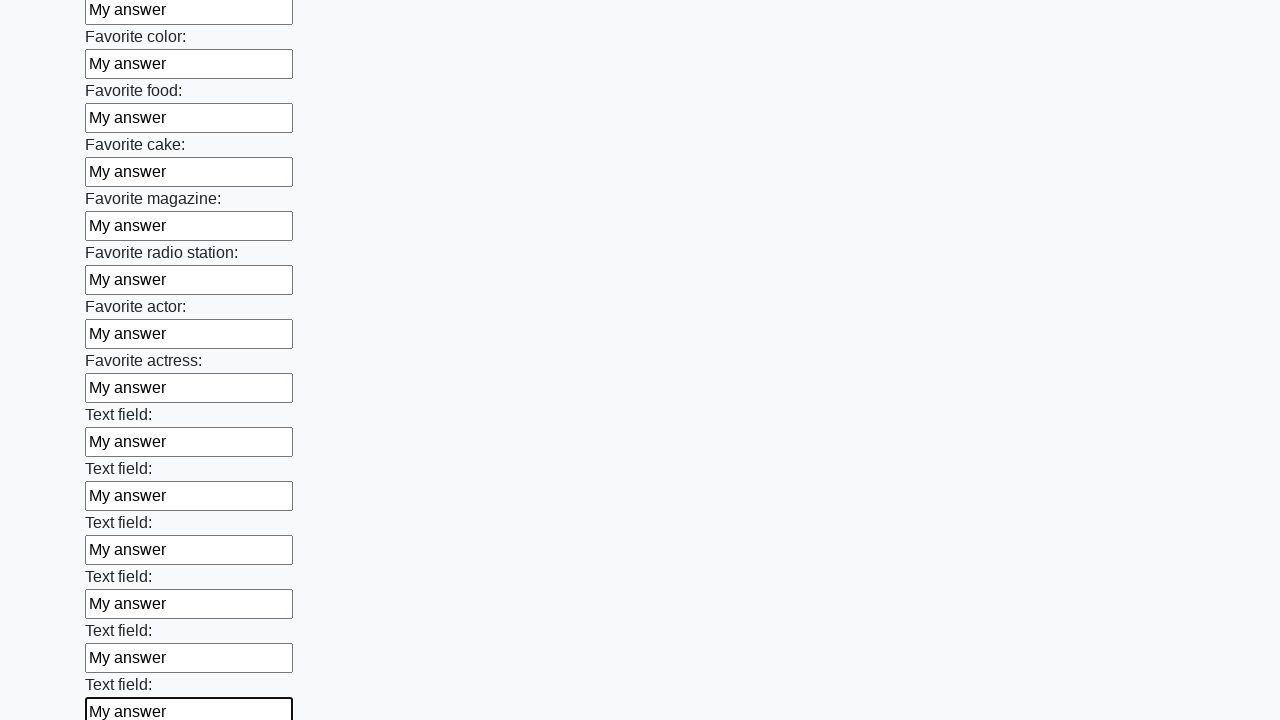

Filled input field with 'My answer' on input >> nth=32
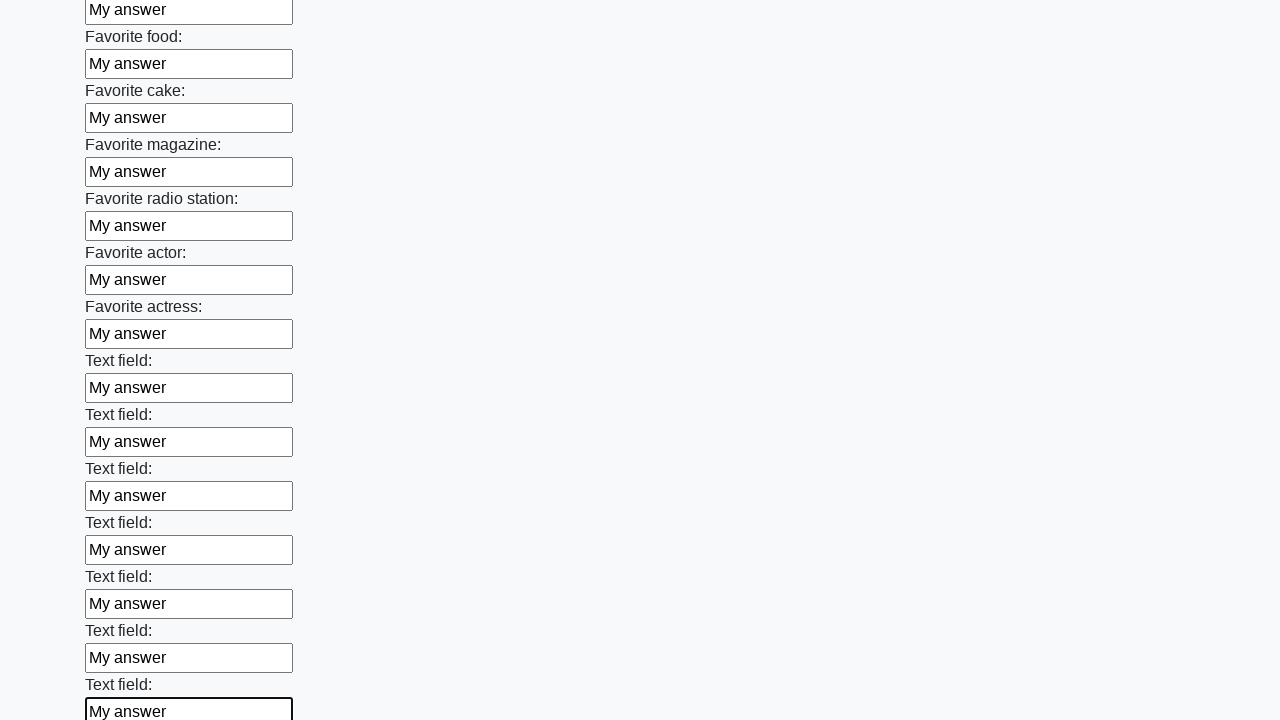

Filled input field with 'My answer' on input >> nth=33
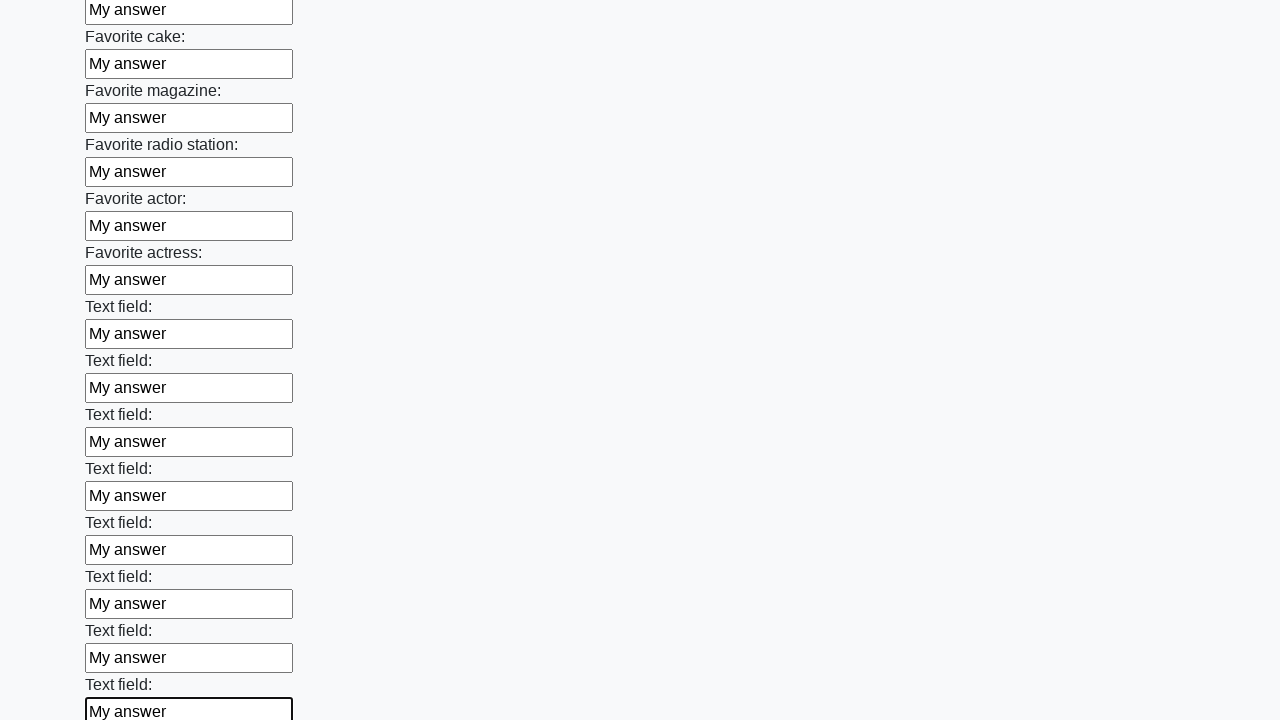

Filled input field with 'My answer' on input >> nth=34
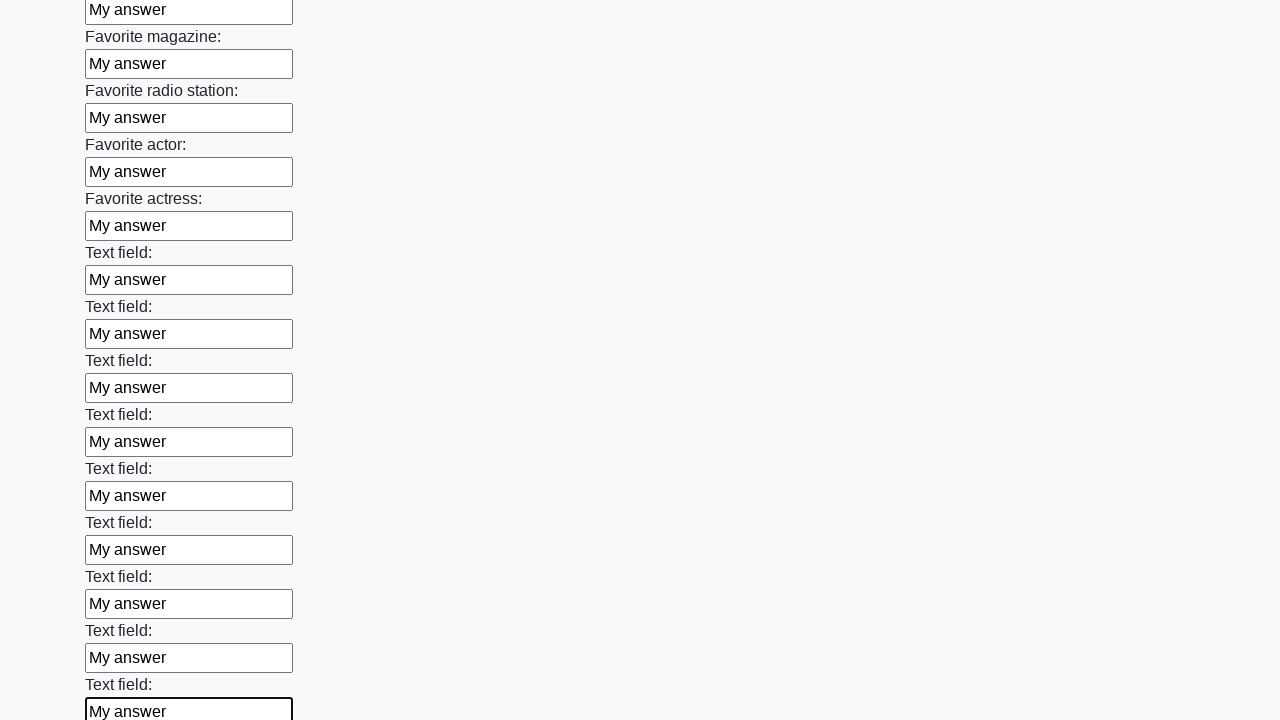

Filled input field with 'My answer' on input >> nth=35
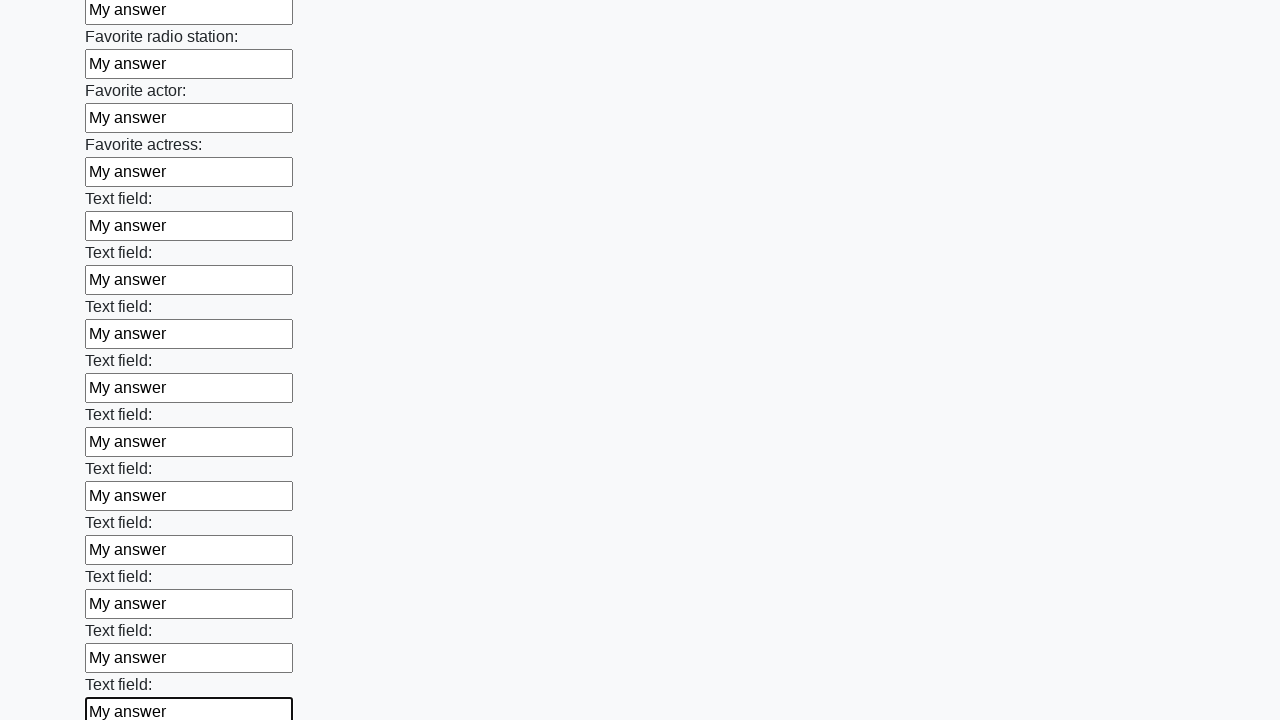

Filled input field with 'My answer' on input >> nth=36
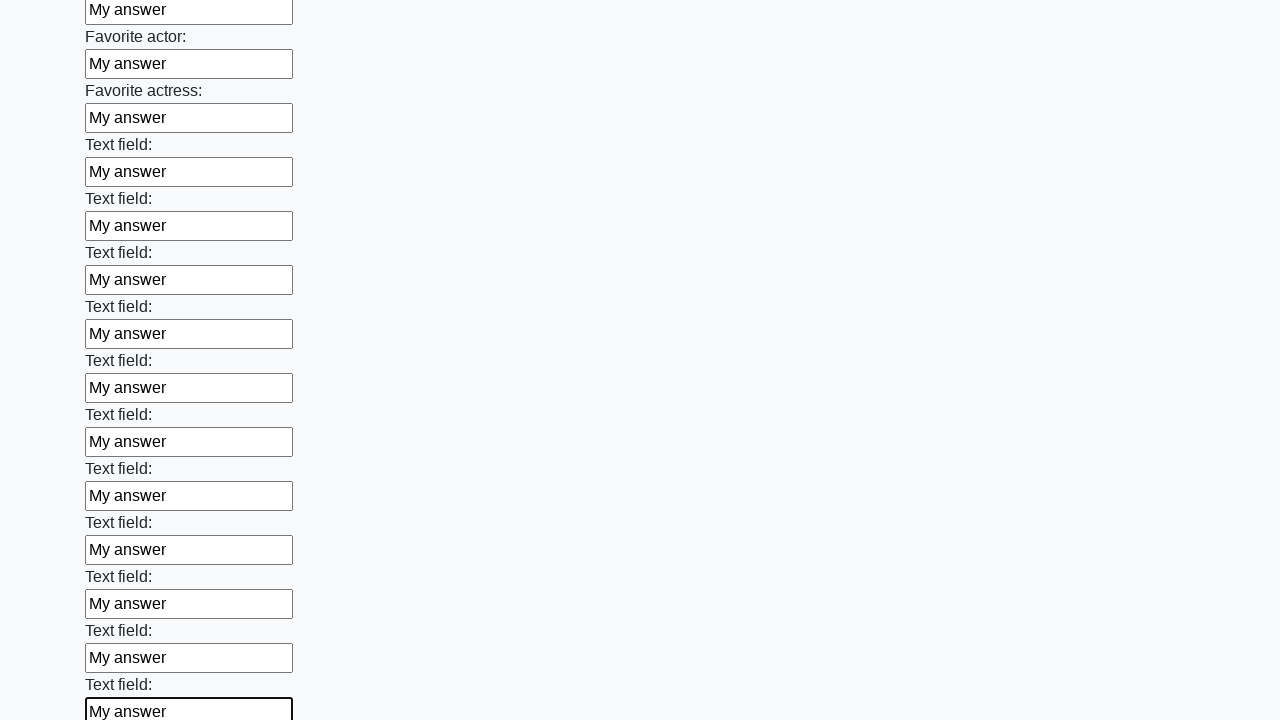

Filled input field with 'My answer' on input >> nth=37
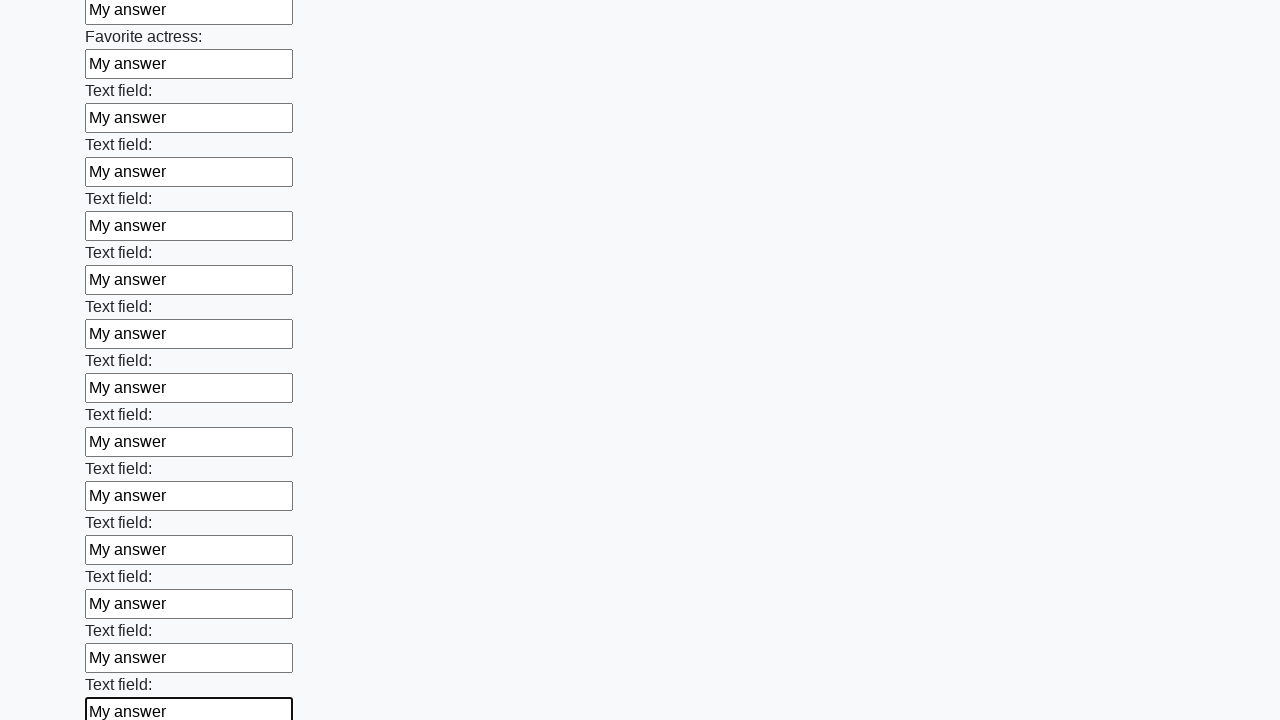

Filled input field with 'My answer' on input >> nth=38
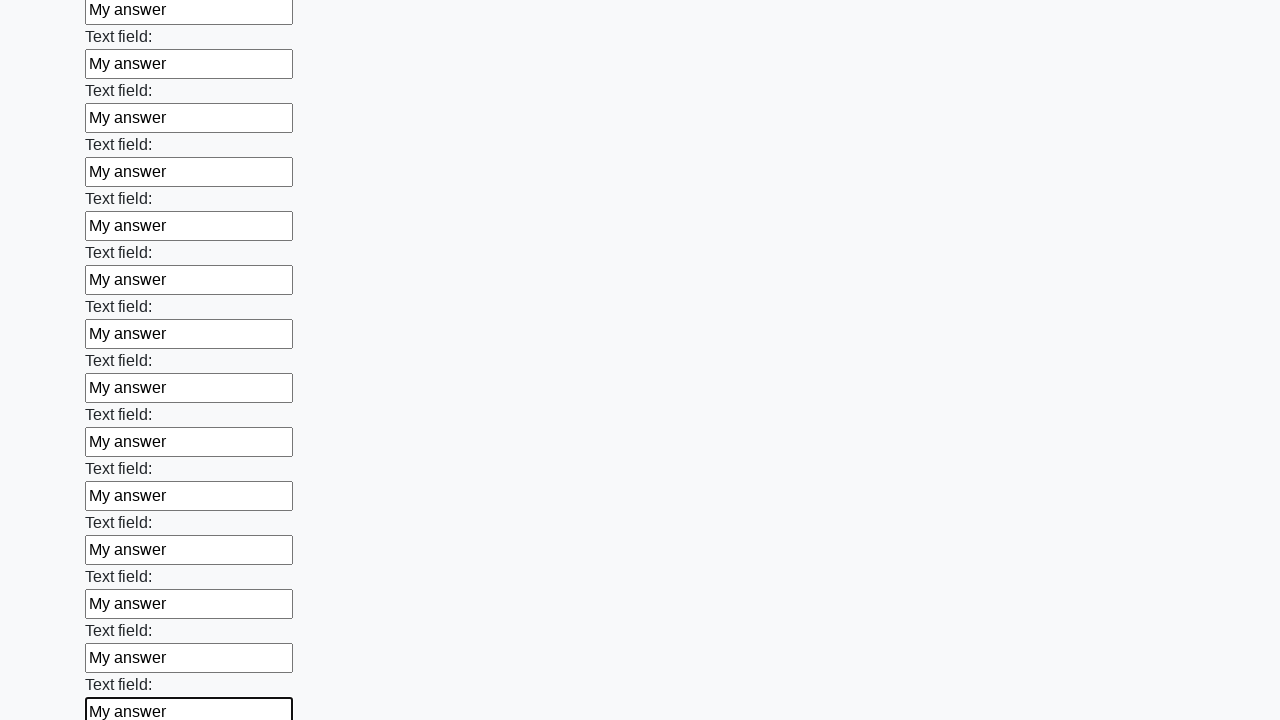

Filled input field with 'My answer' on input >> nth=39
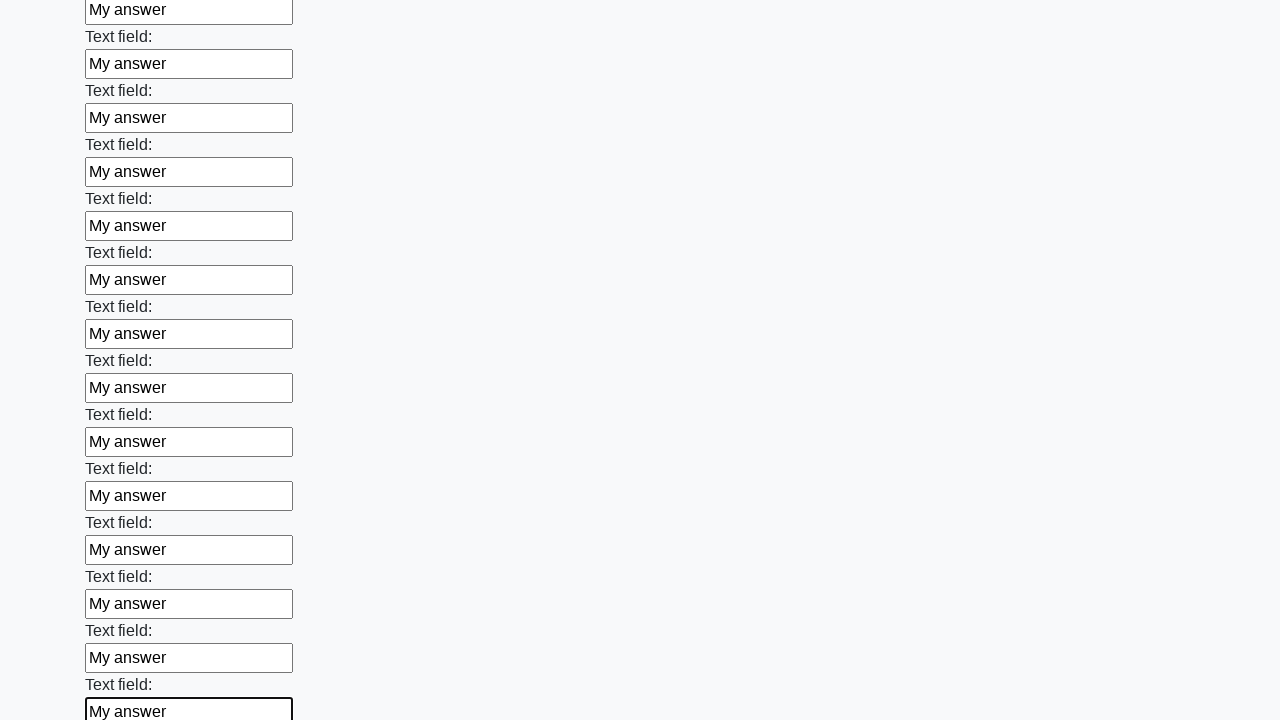

Filled input field with 'My answer' on input >> nth=40
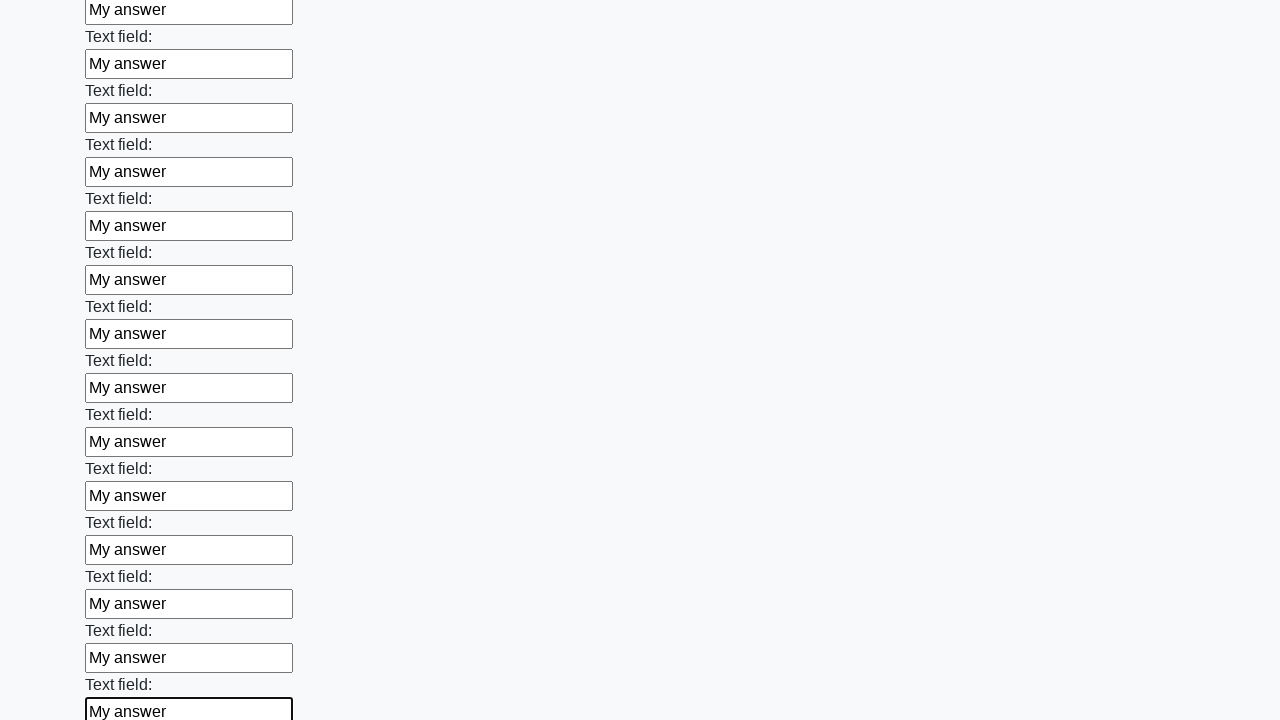

Filled input field with 'My answer' on input >> nth=41
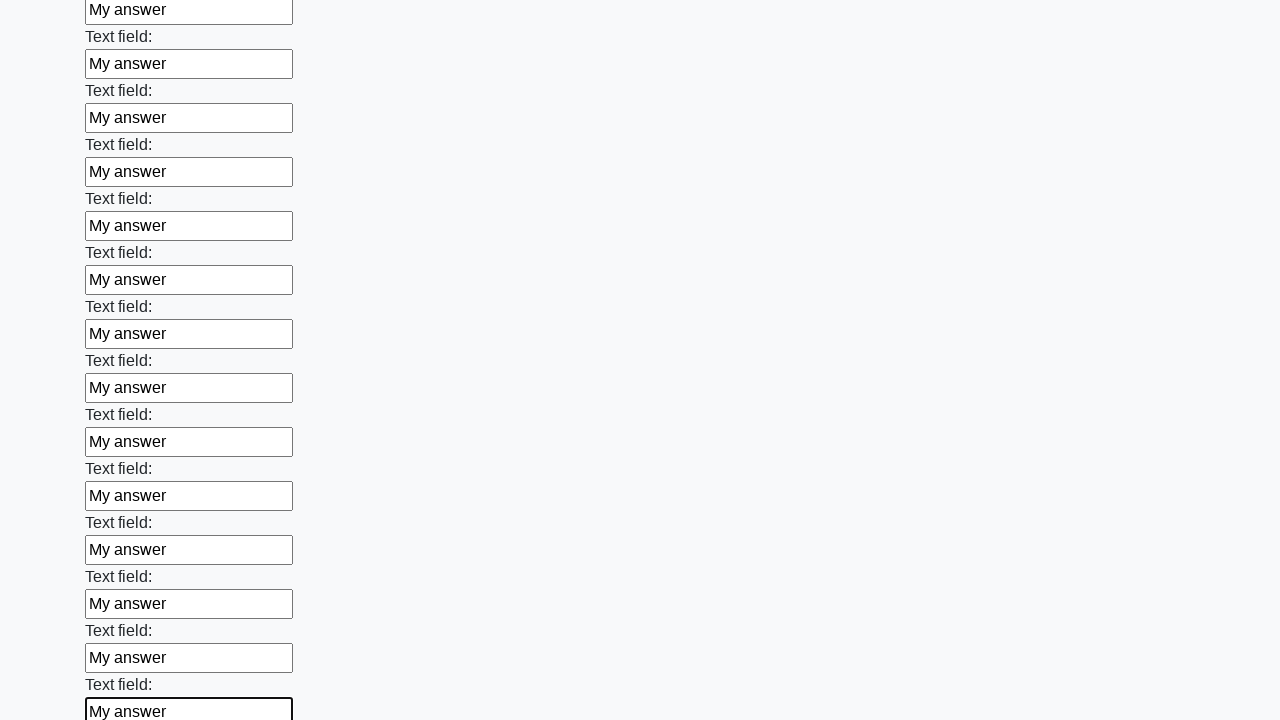

Filled input field with 'My answer' on input >> nth=42
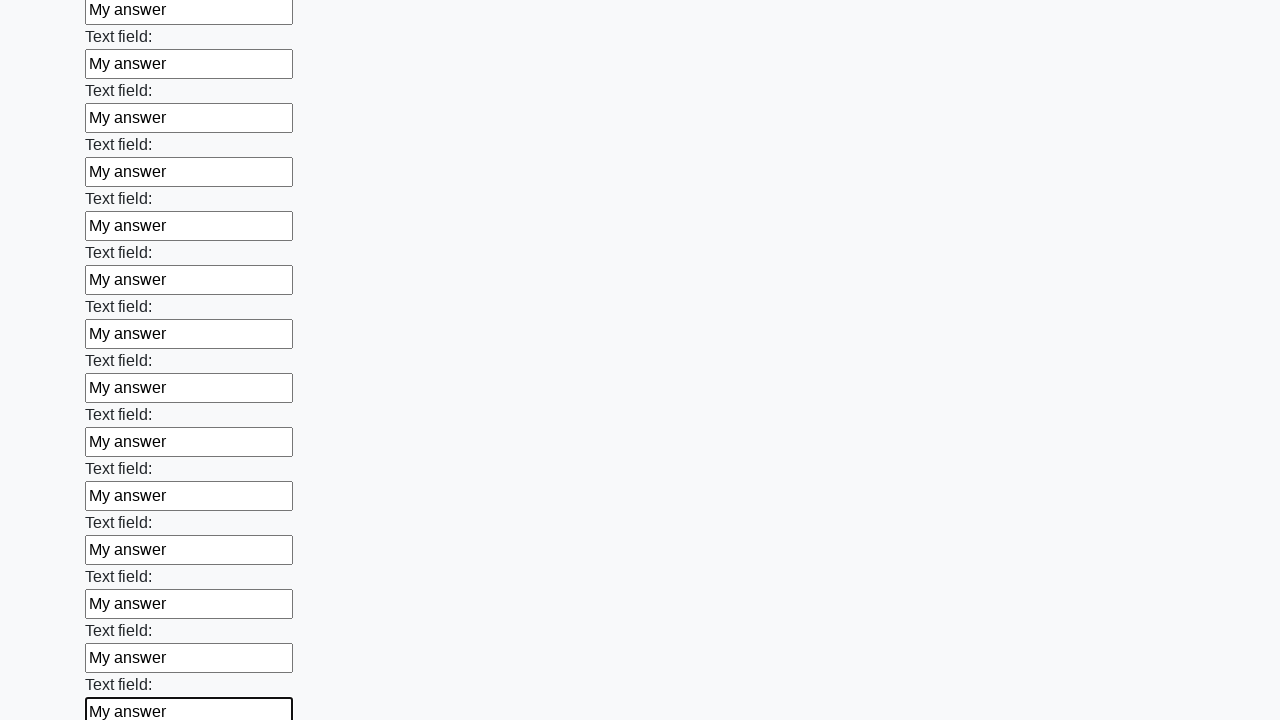

Filled input field with 'My answer' on input >> nth=43
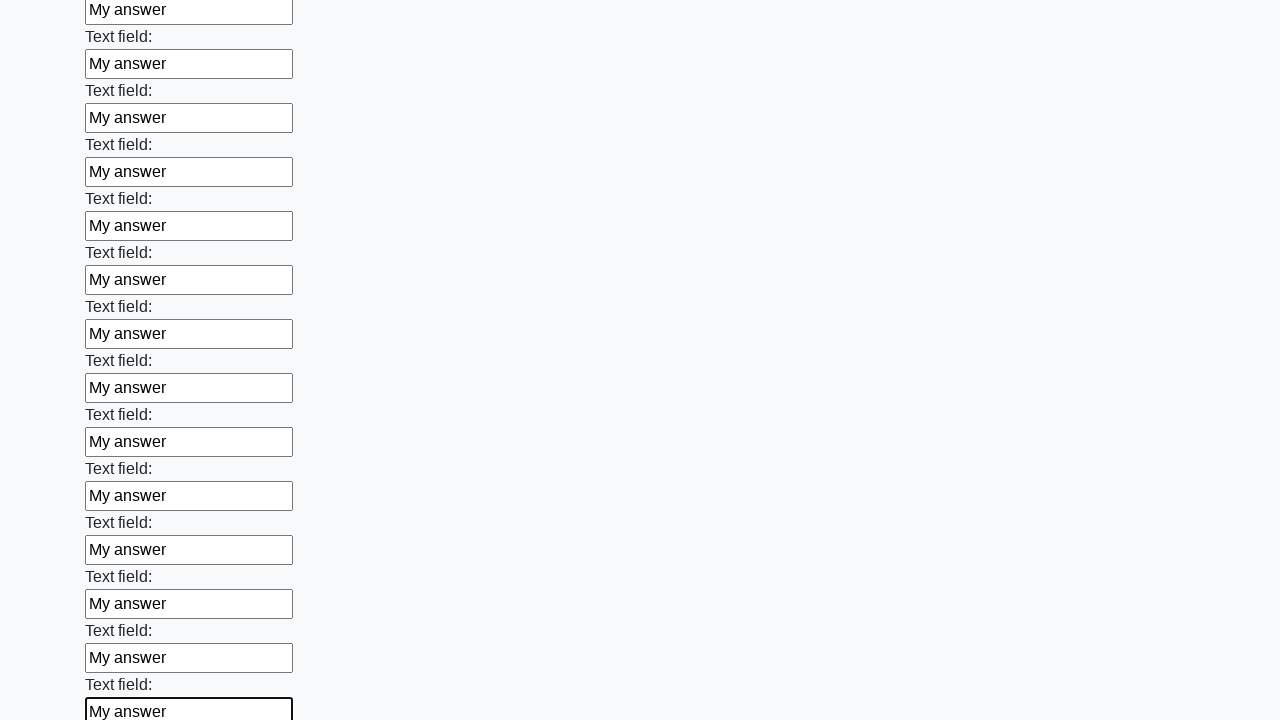

Filled input field with 'My answer' on input >> nth=44
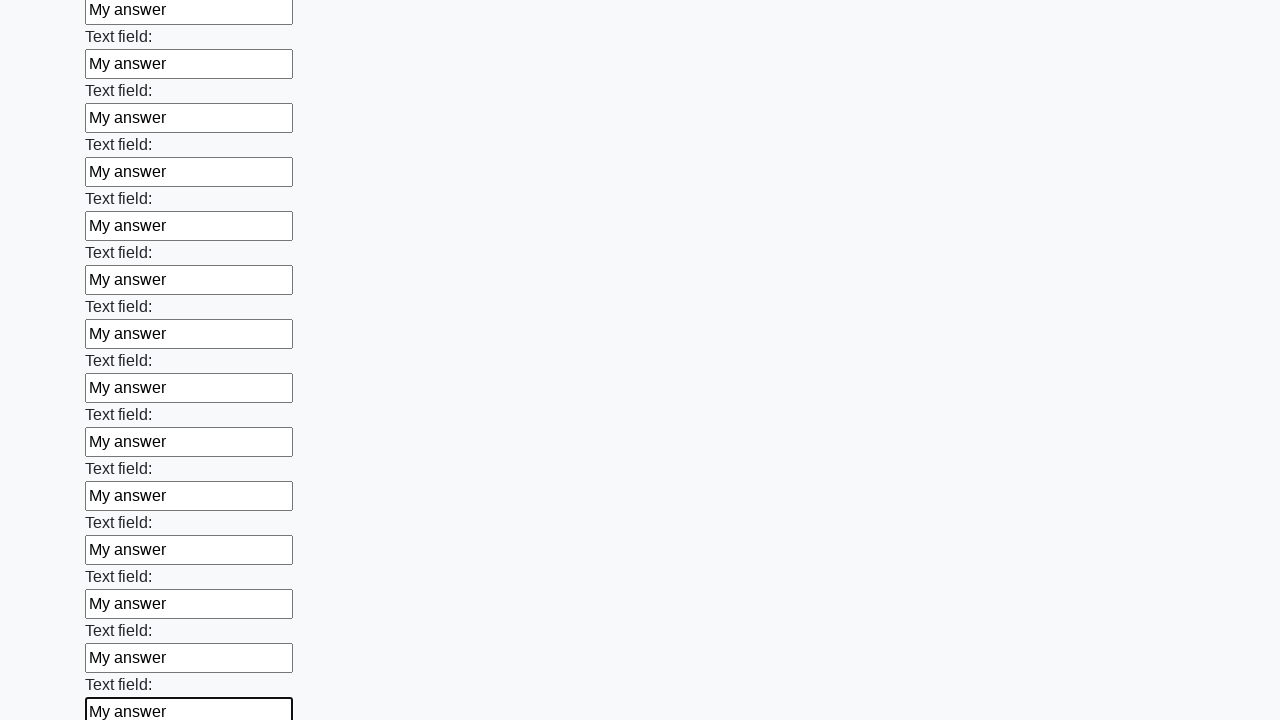

Filled input field with 'My answer' on input >> nth=45
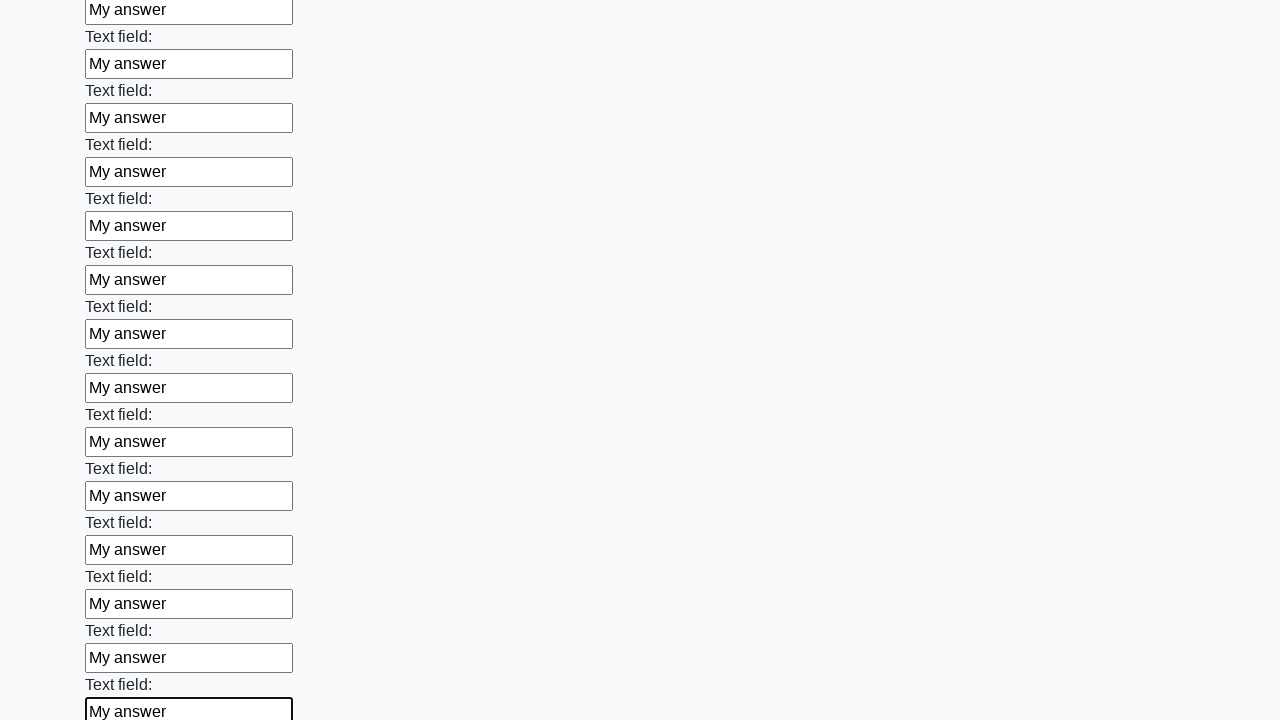

Filled input field with 'My answer' on input >> nth=46
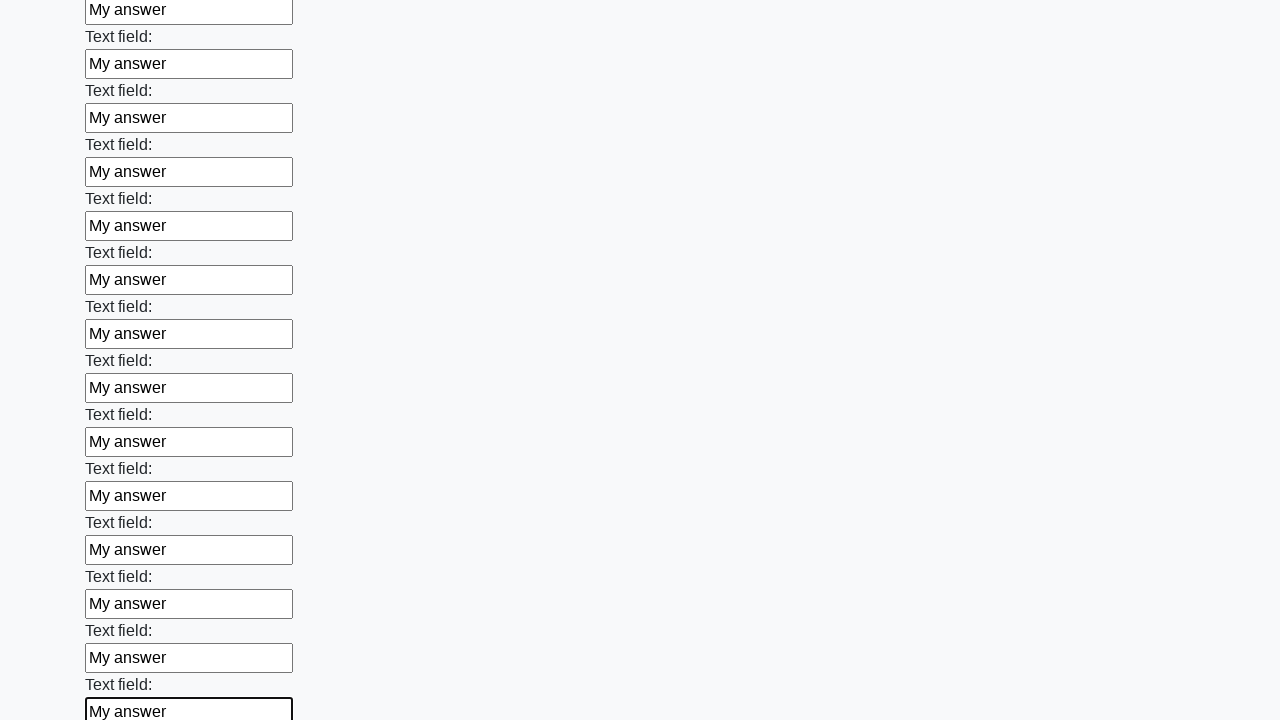

Filled input field with 'My answer' on input >> nth=47
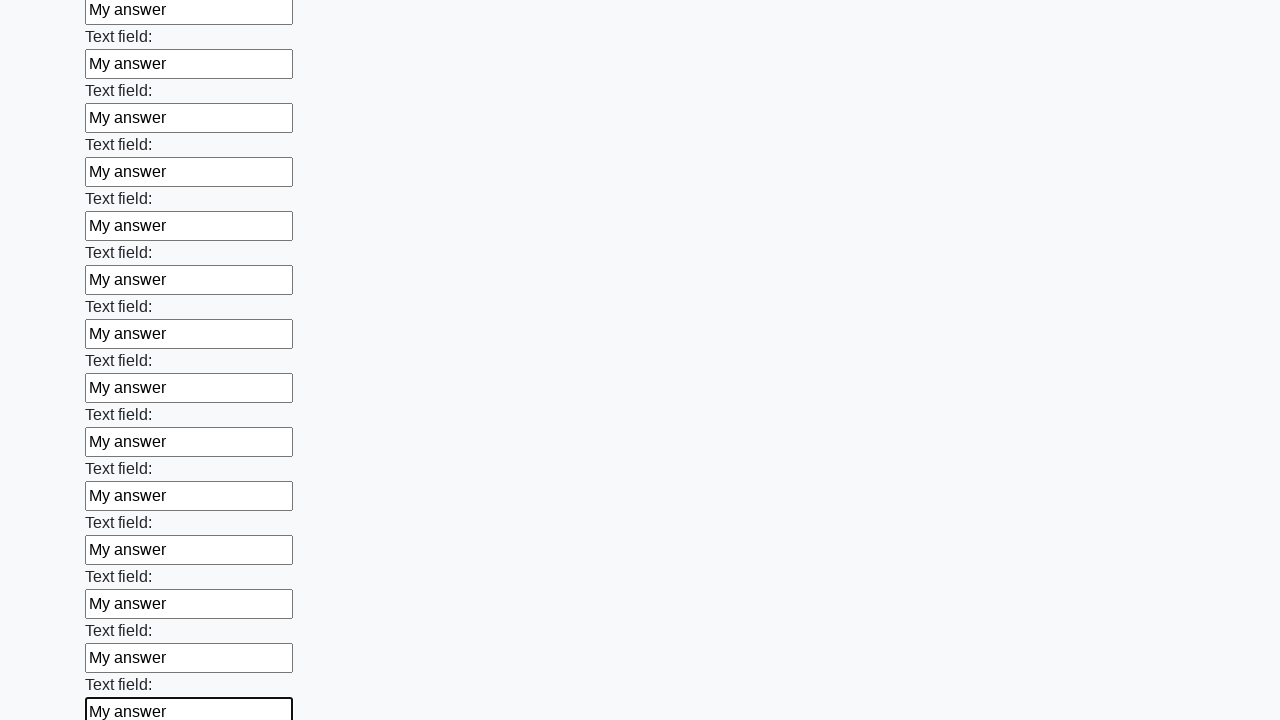

Filled input field with 'My answer' on input >> nth=48
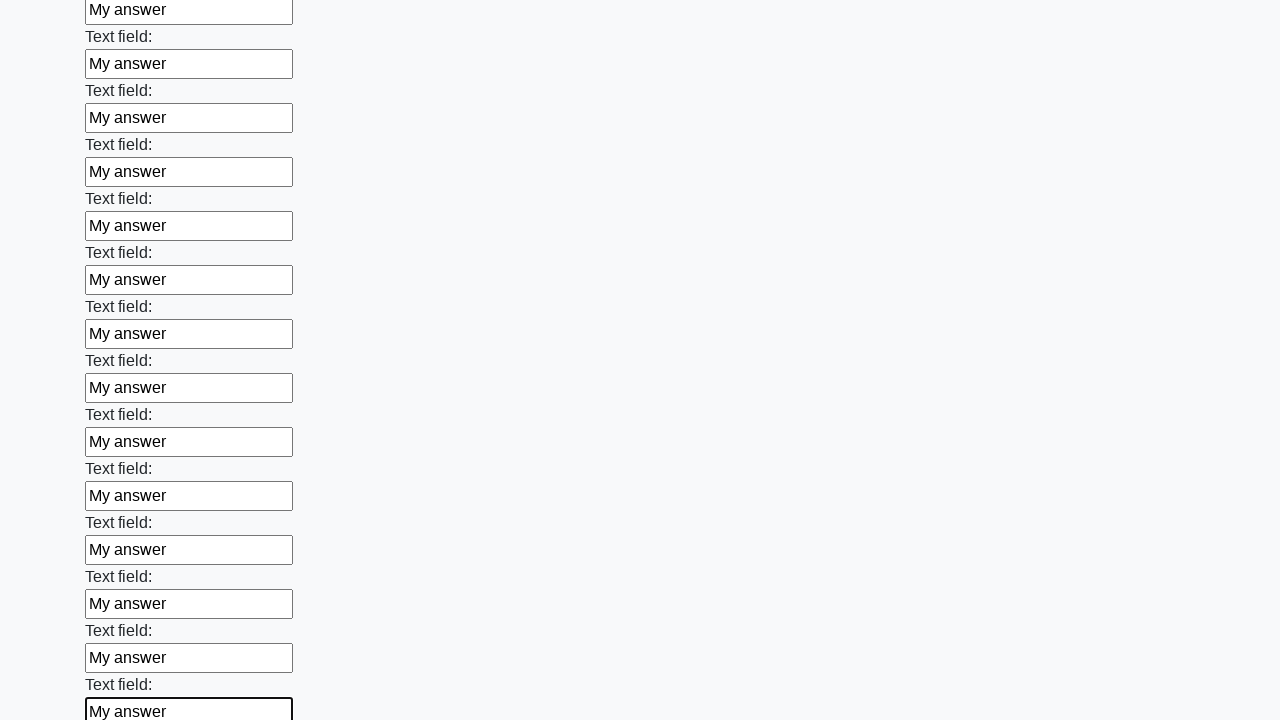

Filled input field with 'My answer' on input >> nth=49
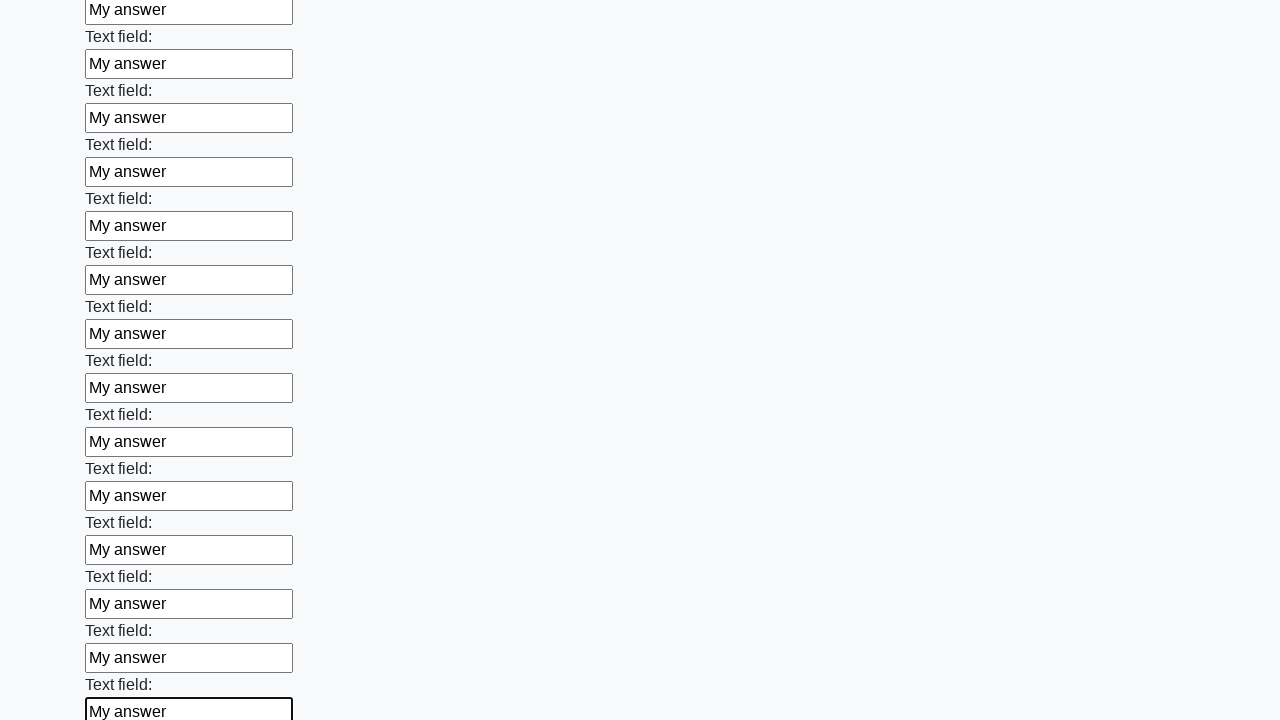

Filled input field with 'My answer' on input >> nth=50
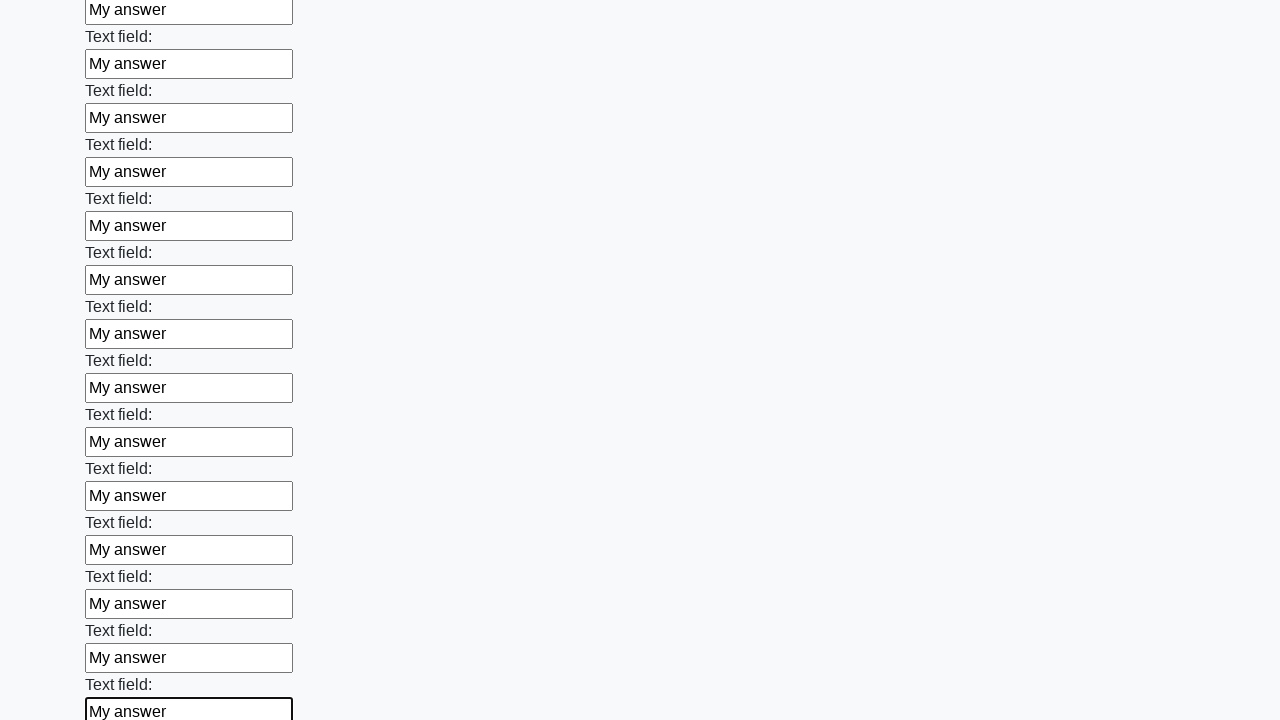

Filled input field with 'My answer' on input >> nth=51
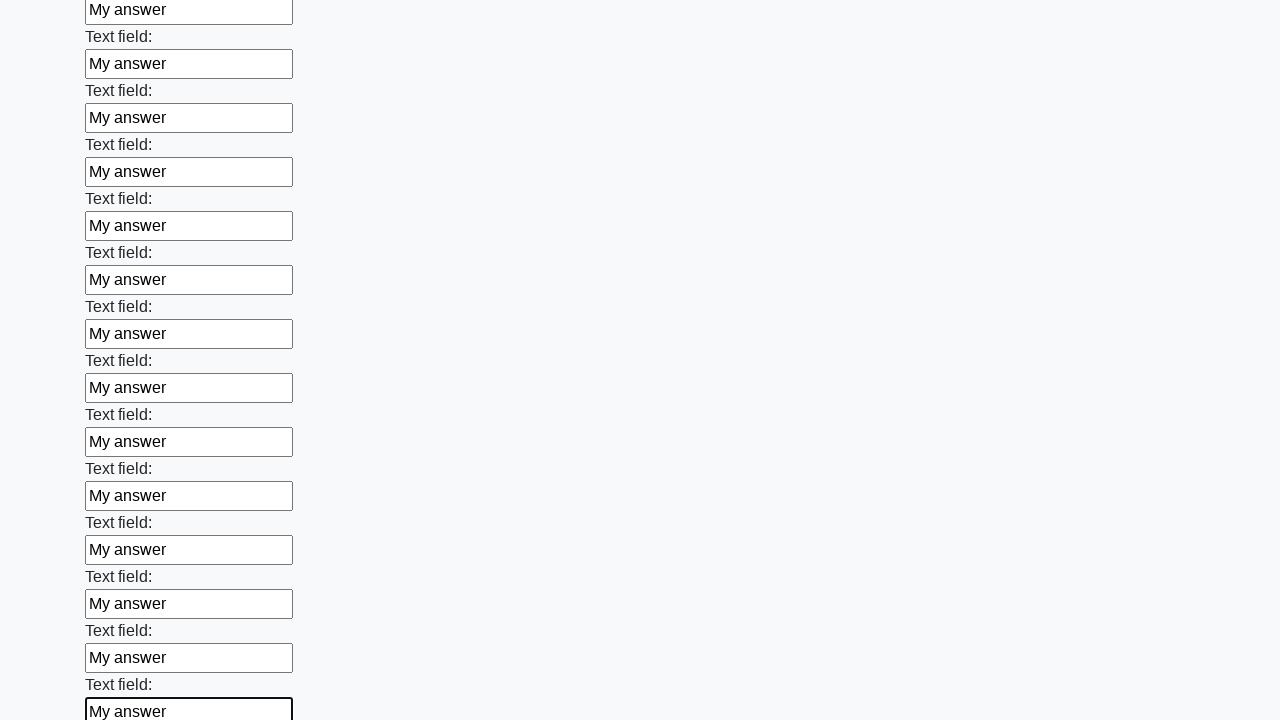

Filled input field with 'My answer' on input >> nth=52
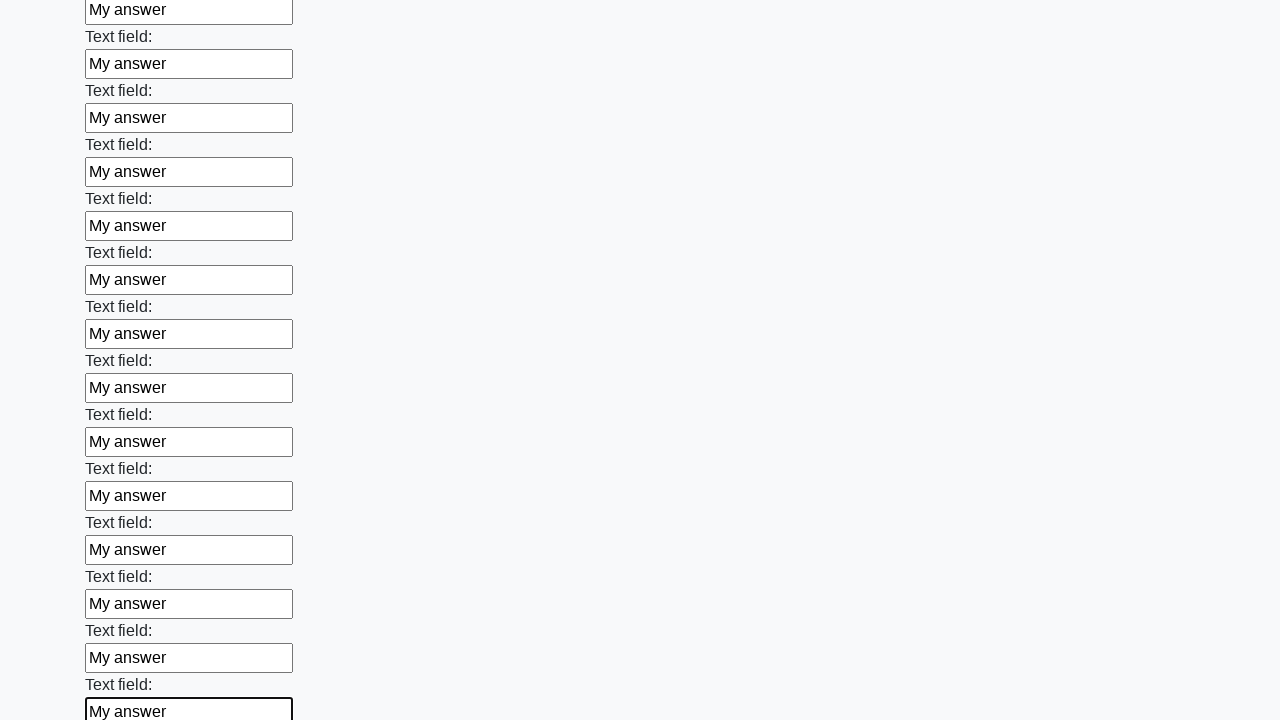

Filled input field with 'My answer' on input >> nth=53
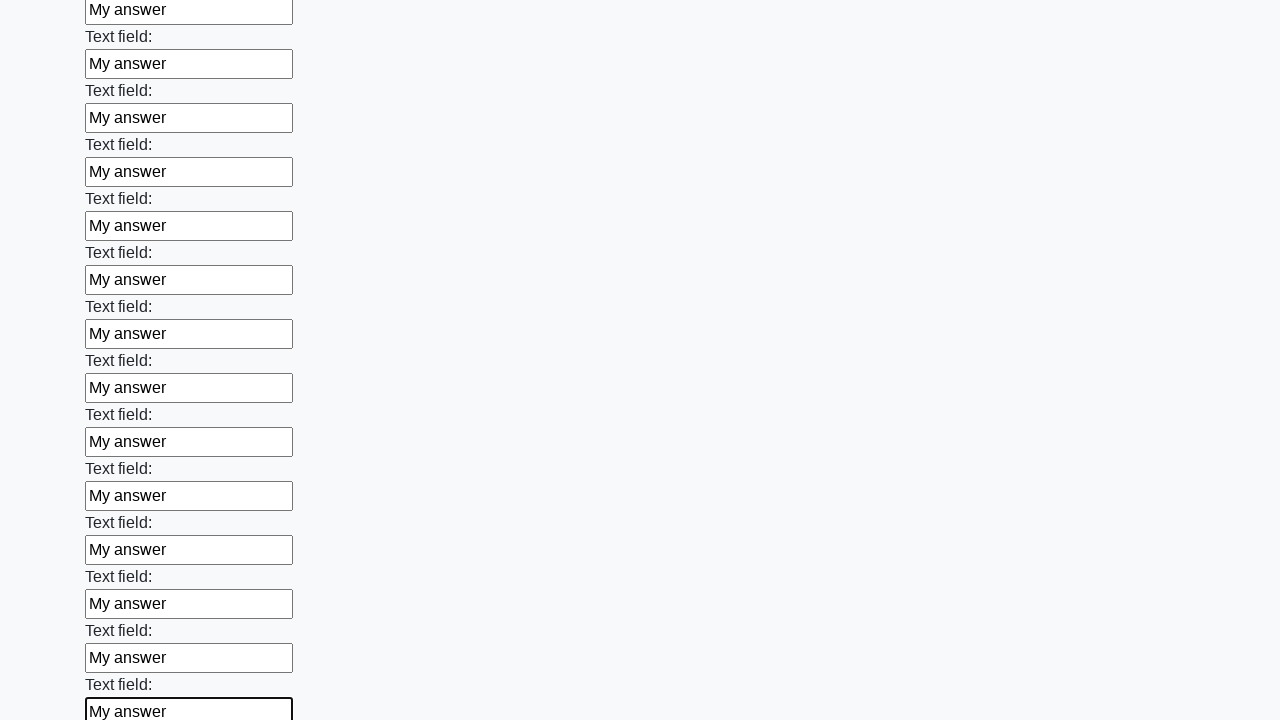

Filled input field with 'My answer' on input >> nth=54
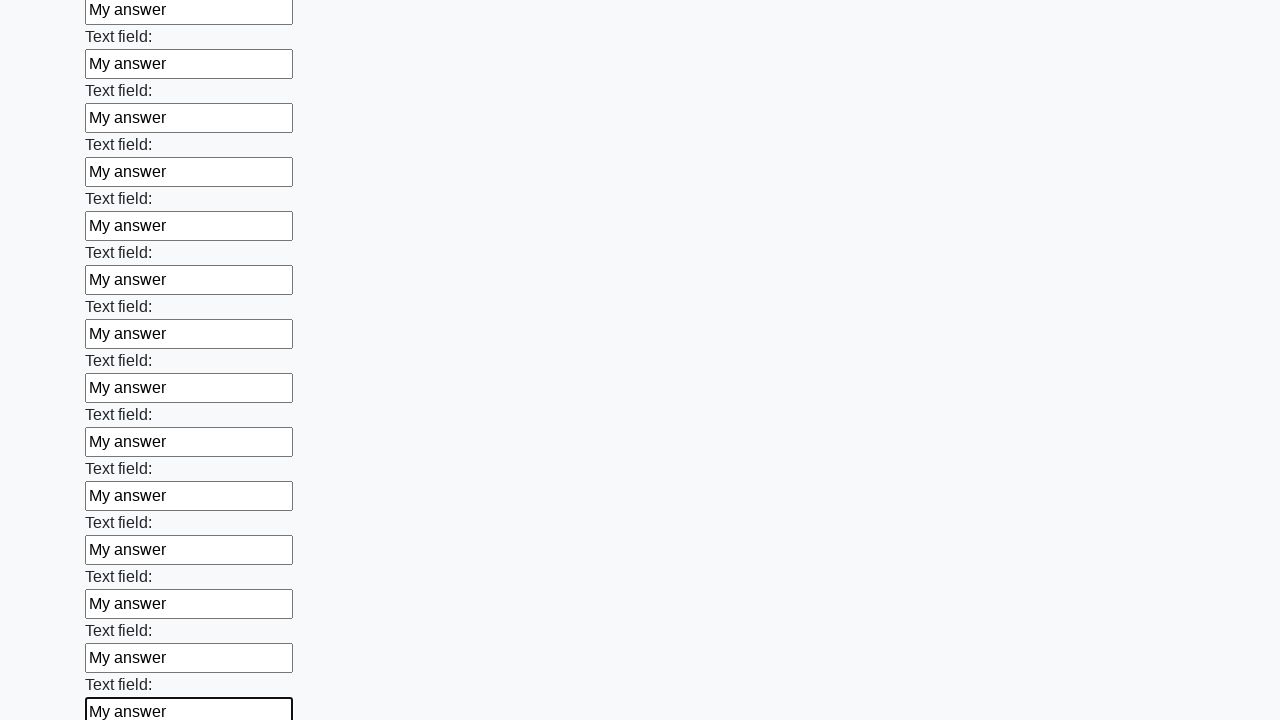

Filled input field with 'My answer' on input >> nth=55
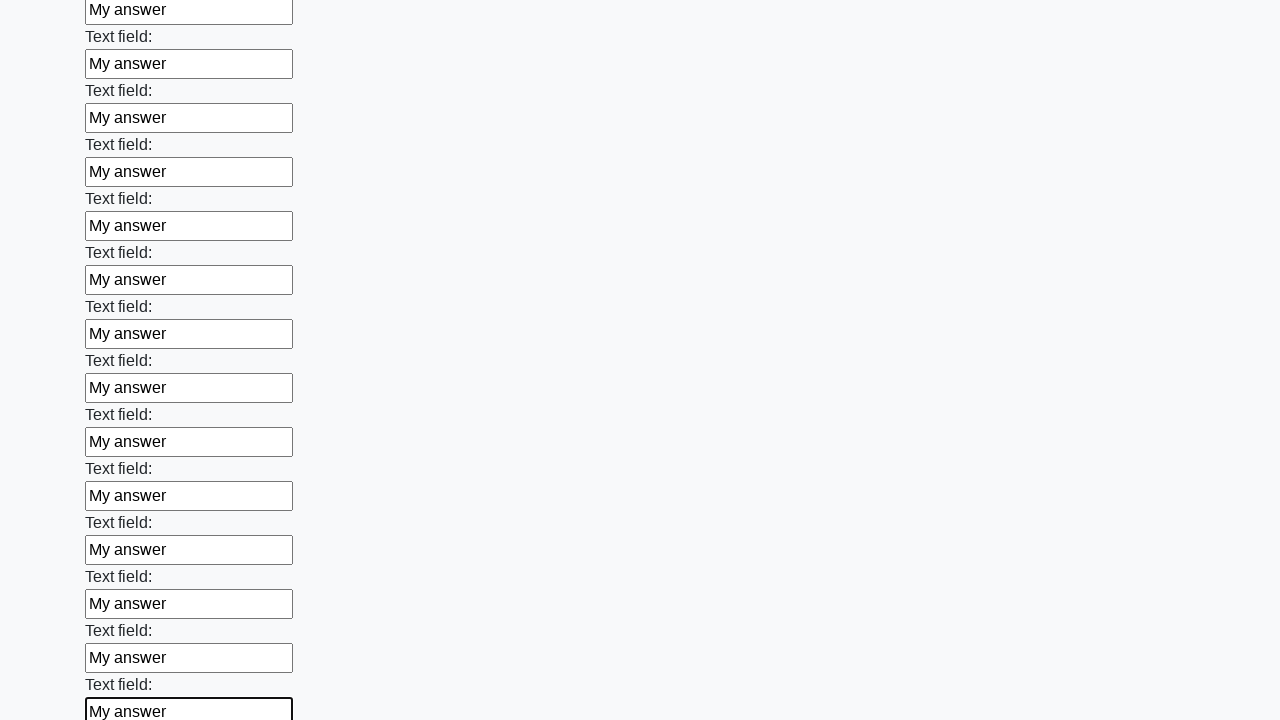

Filled input field with 'My answer' on input >> nth=56
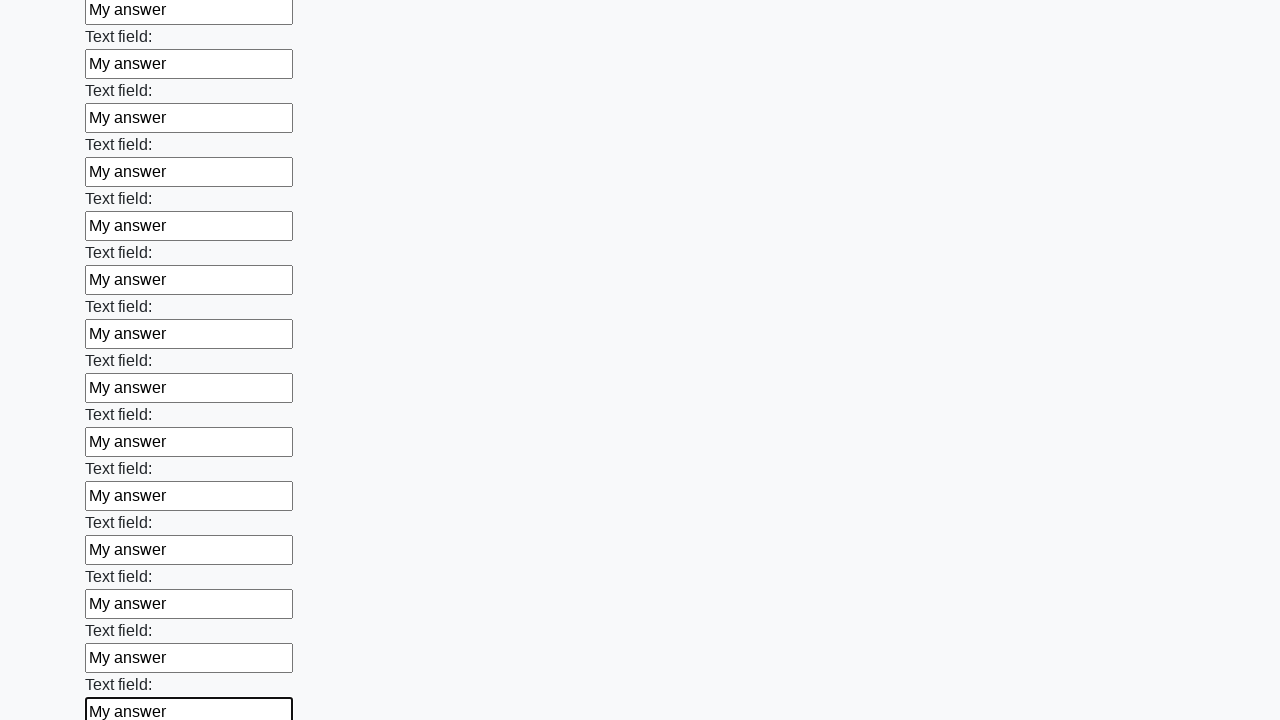

Filled input field with 'My answer' on input >> nth=57
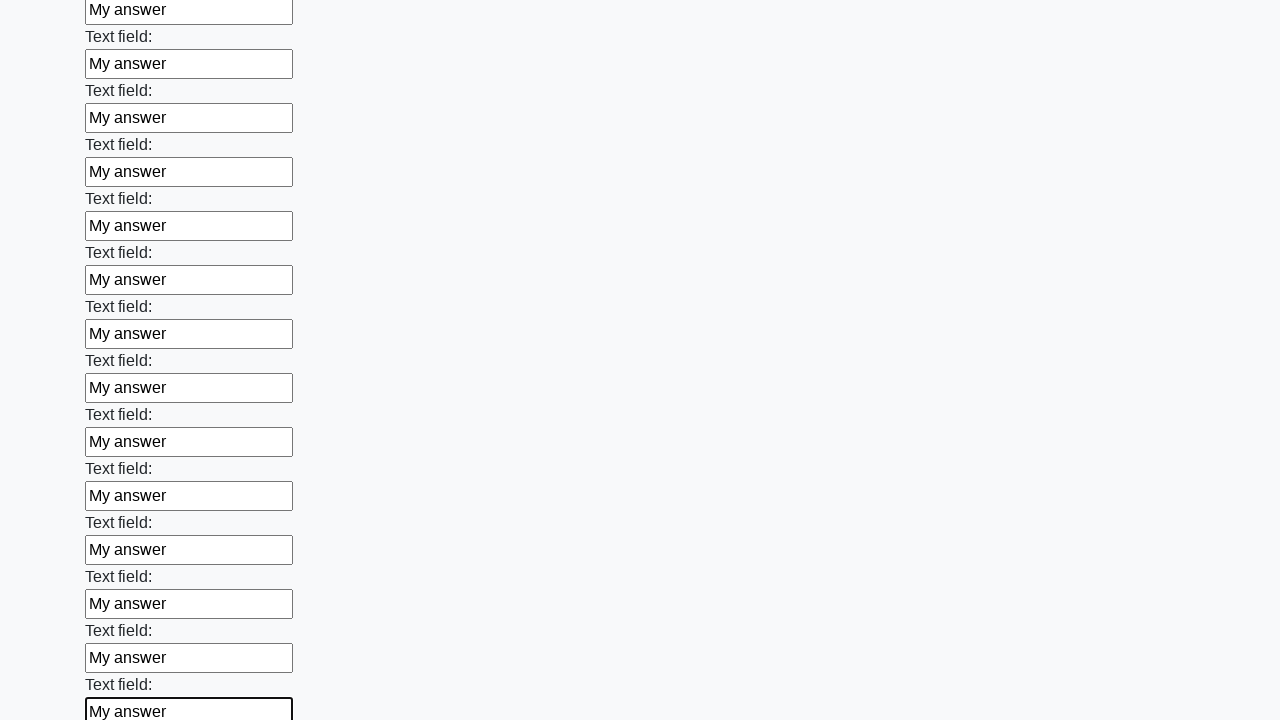

Filled input field with 'My answer' on input >> nth=58
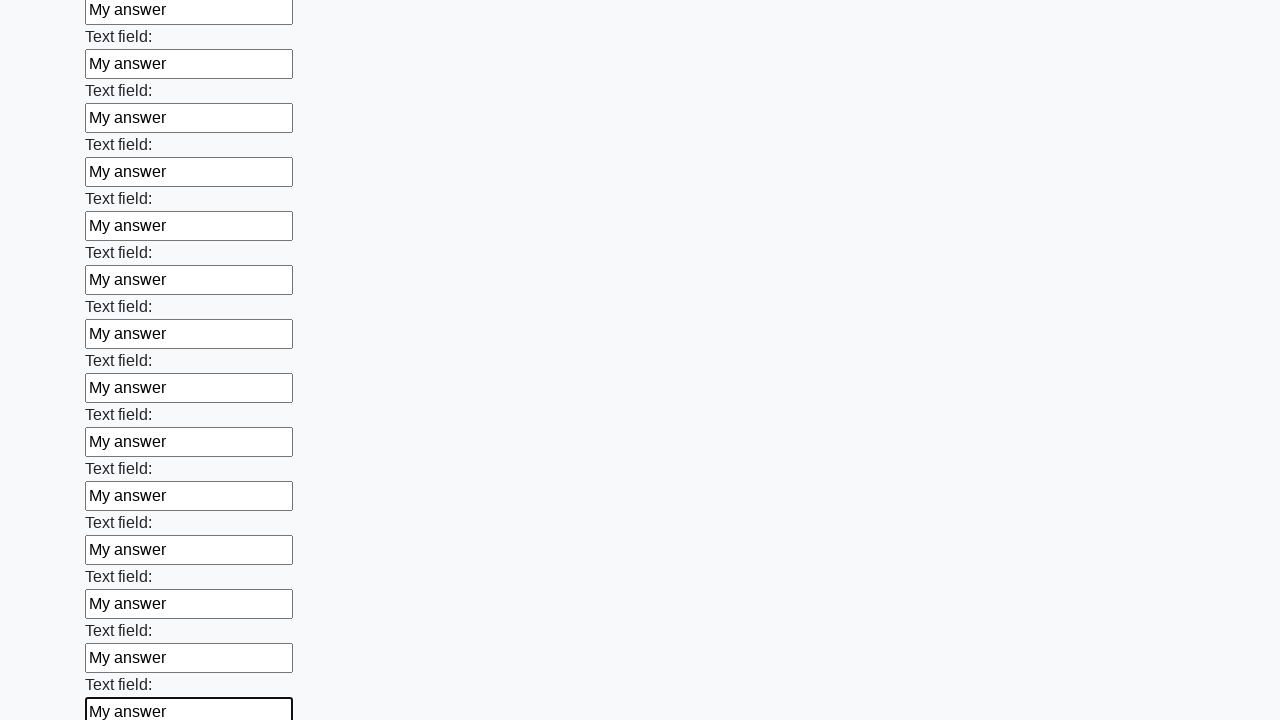

Filled input field with 'My answer' on input >> nth=59
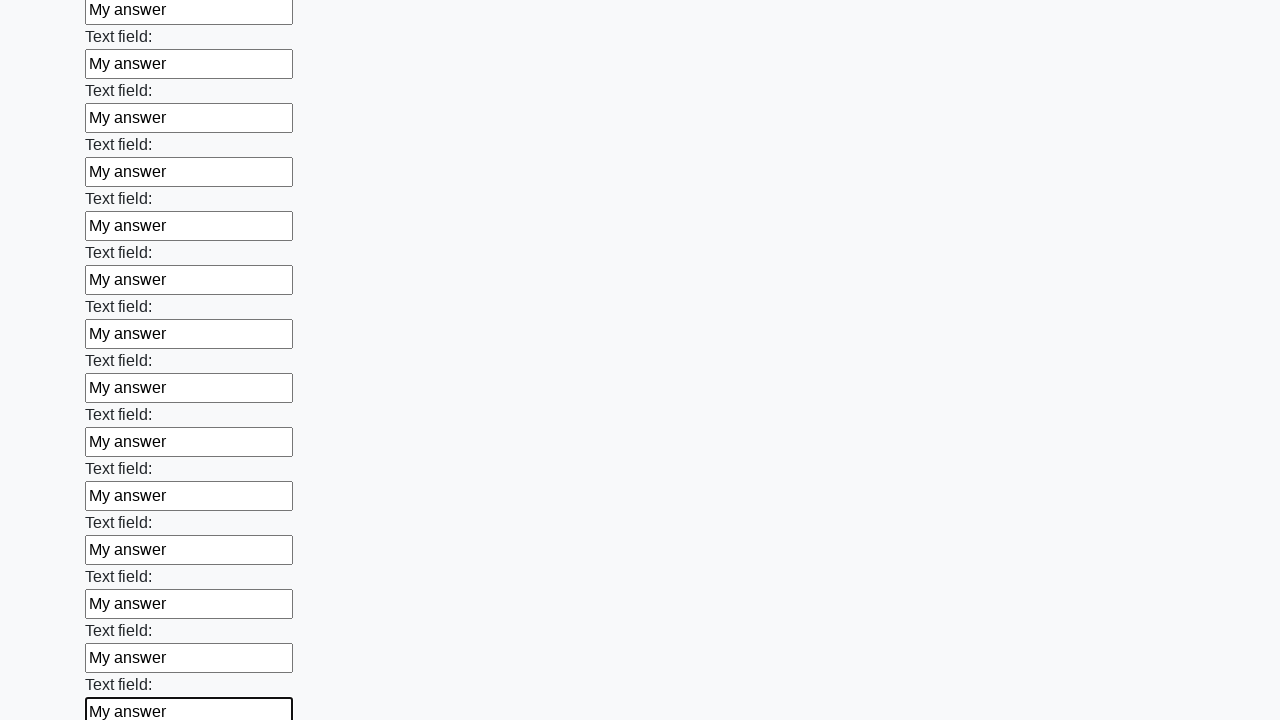

Filled input field with 'My answer' on input >> nth=60
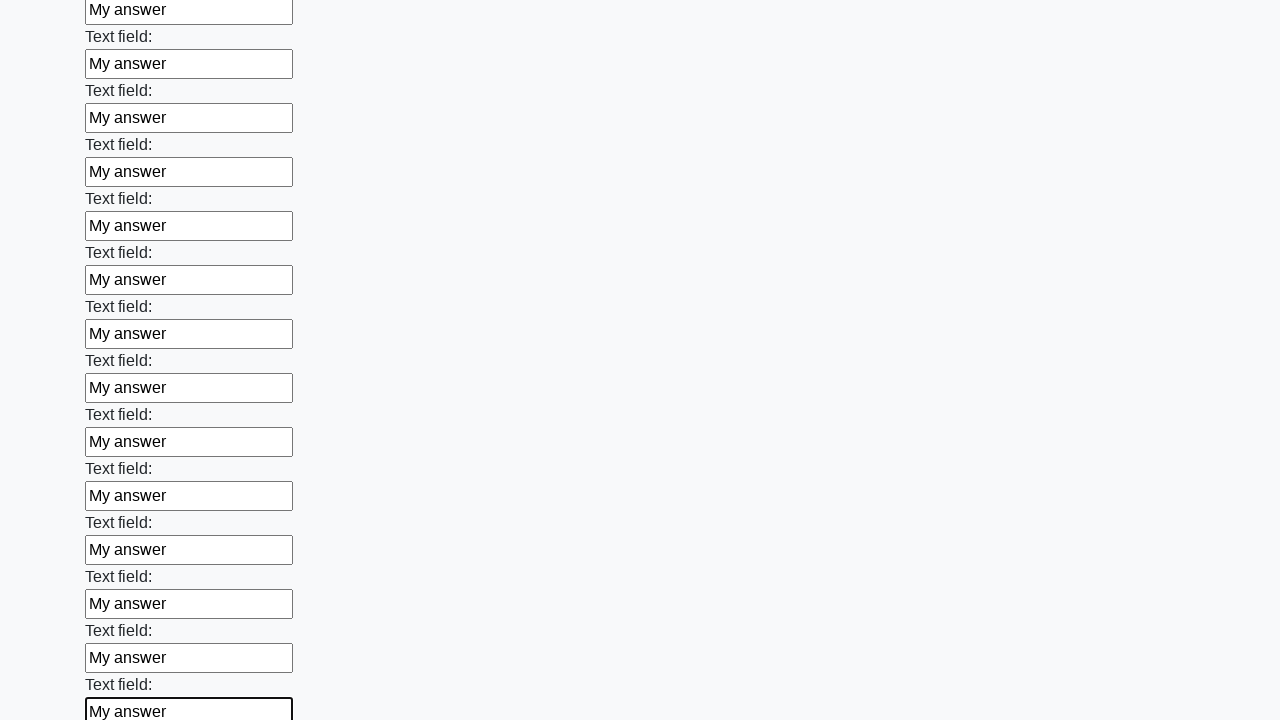

Filled input field with 'My answer' on input >> nth=61
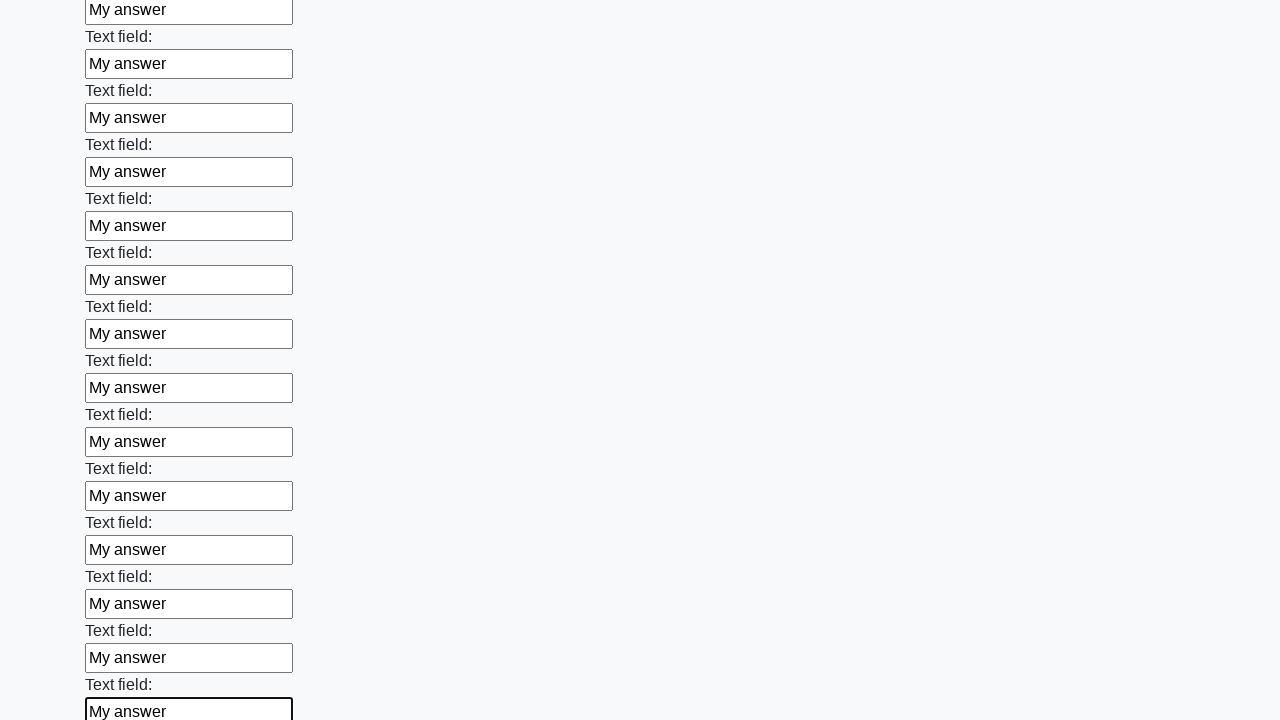

Filled input field with 'My answer' on input >> nth=62
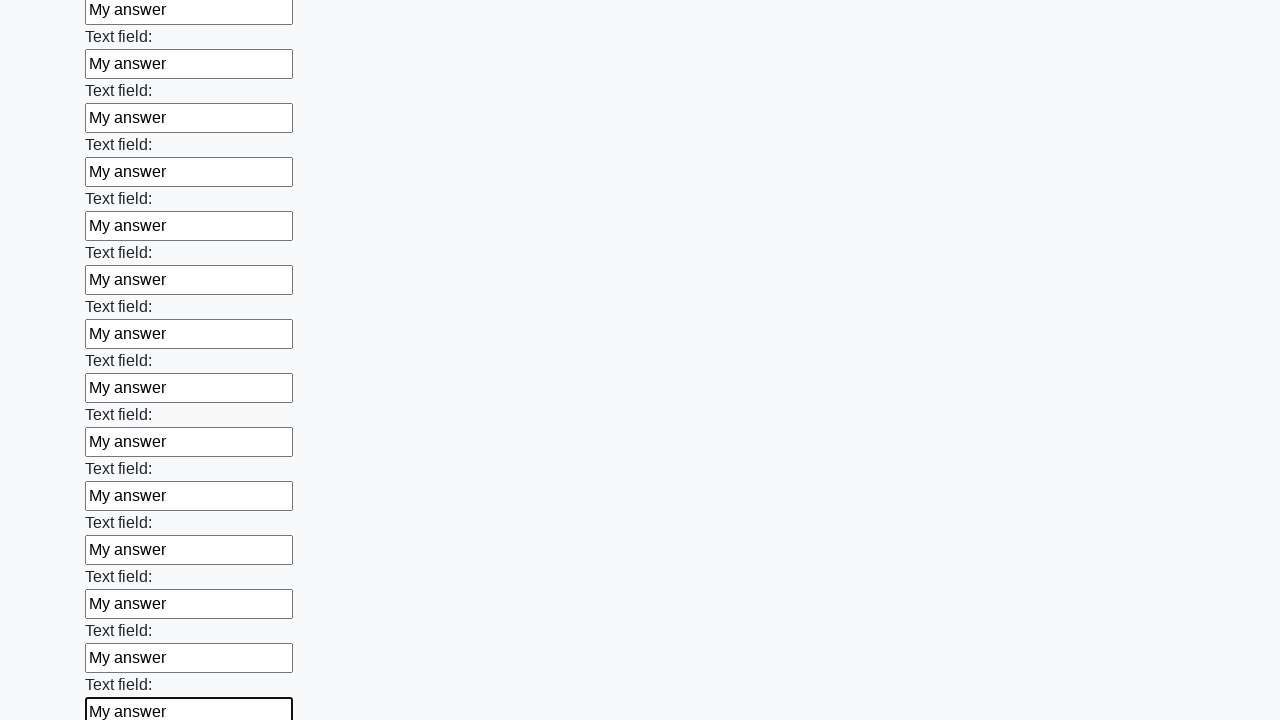

Filled input field with 'My answer' on input >> nth=63
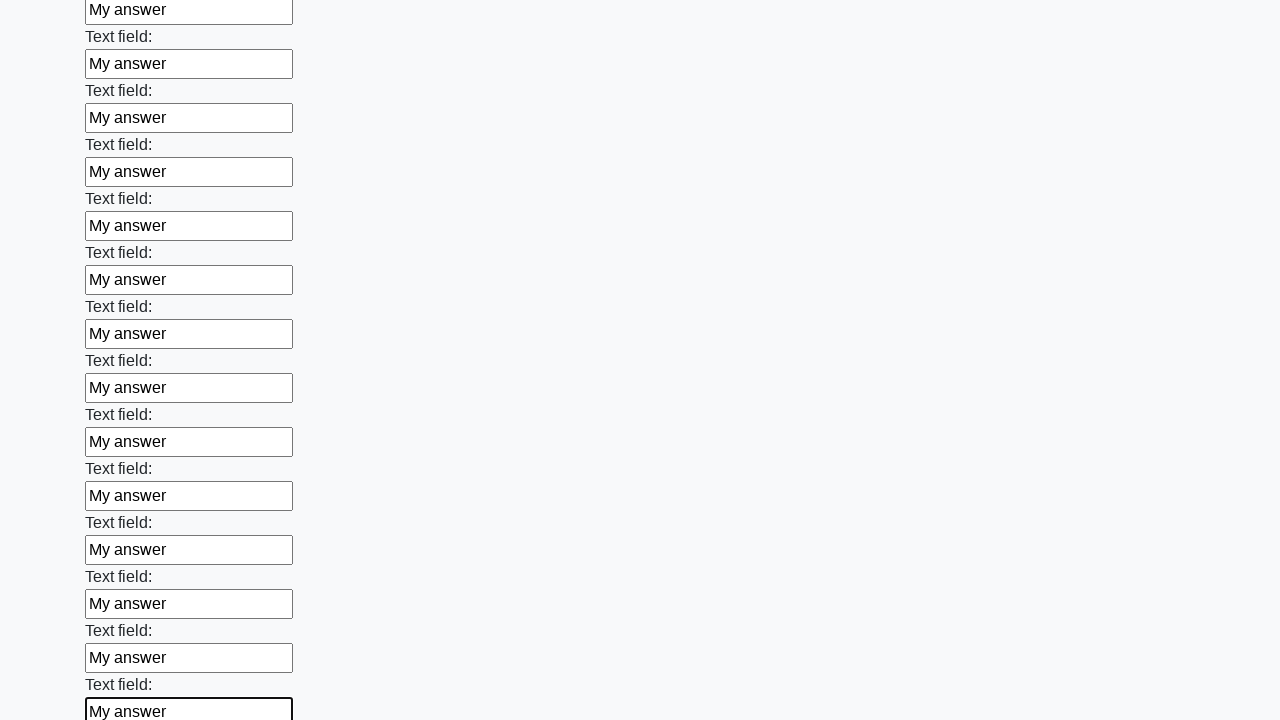

Filled input field with 'My answer' on input >> nth=64
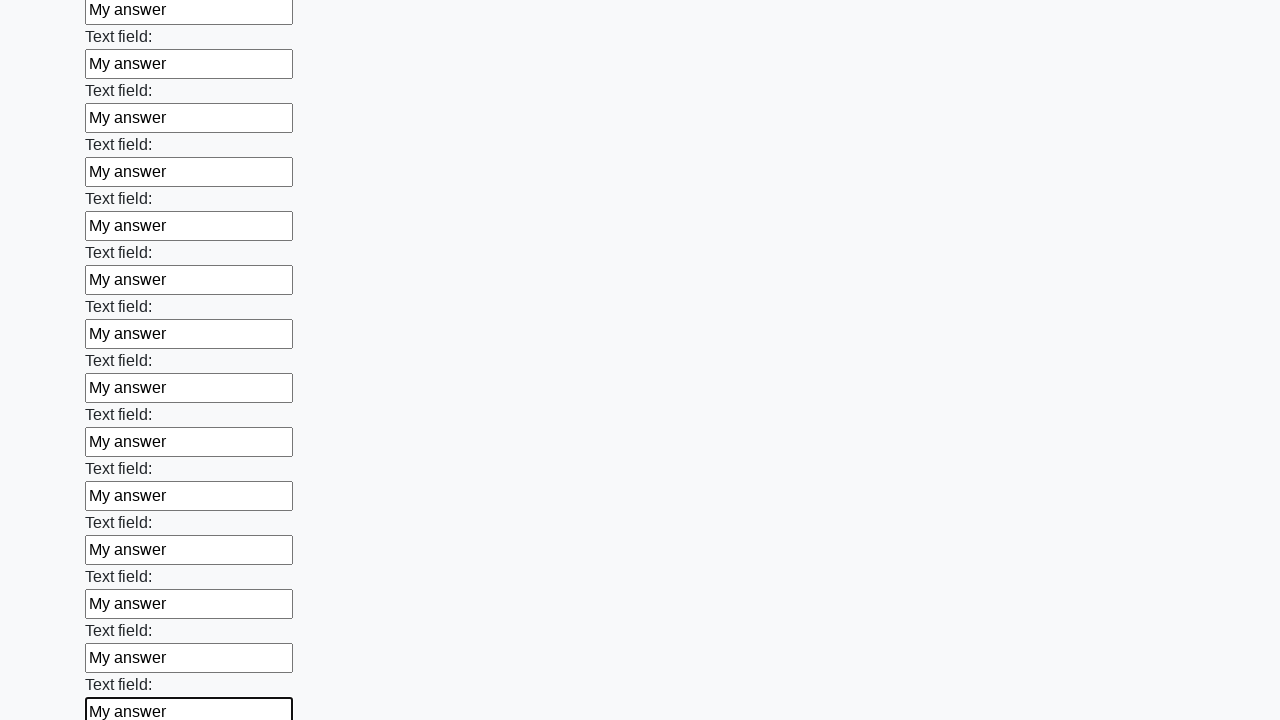

Filled input field with 'My answer' on input >> nth=65
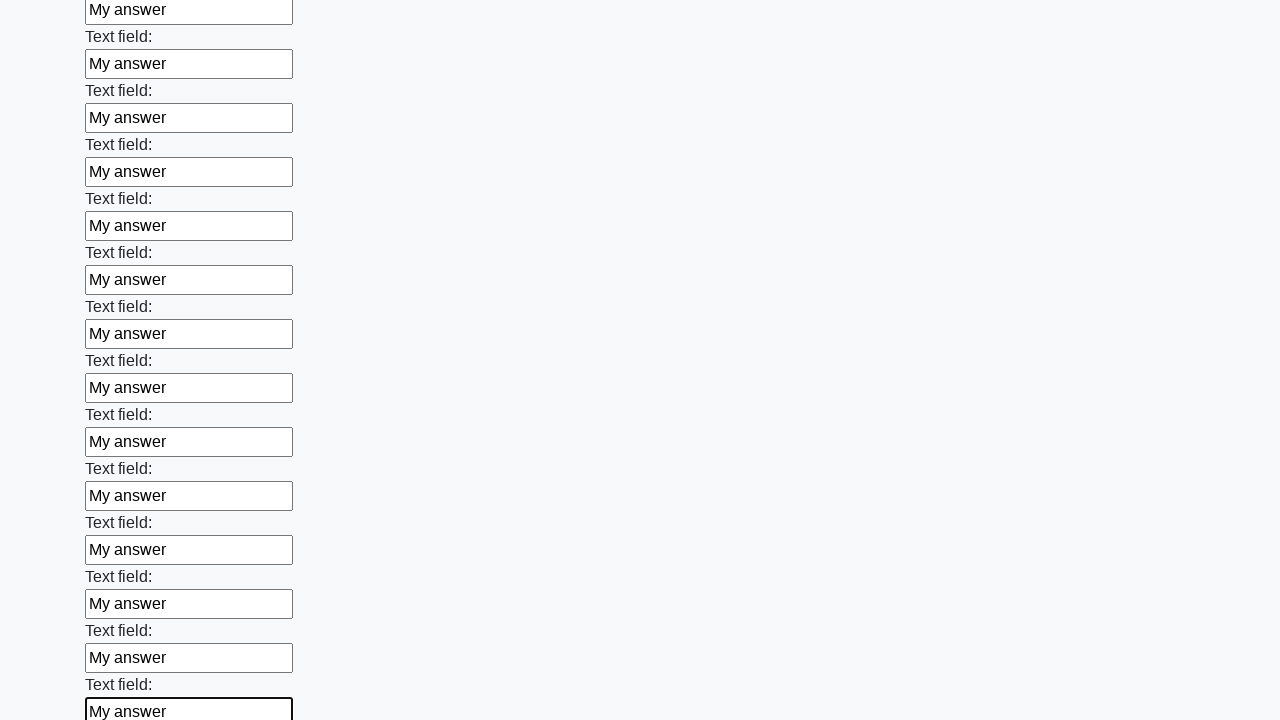

Filled input field with 'My answer' on input >> nth=66
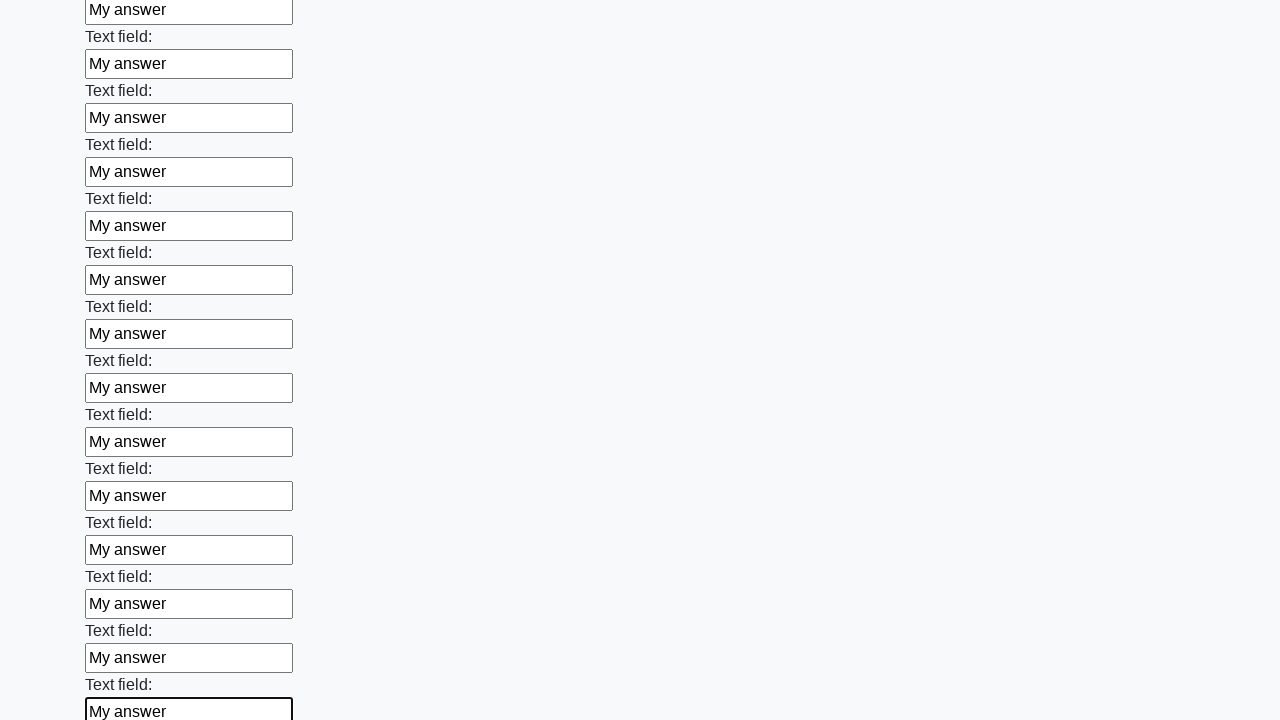

Filled input field with 'My answer' on input >> nth=67
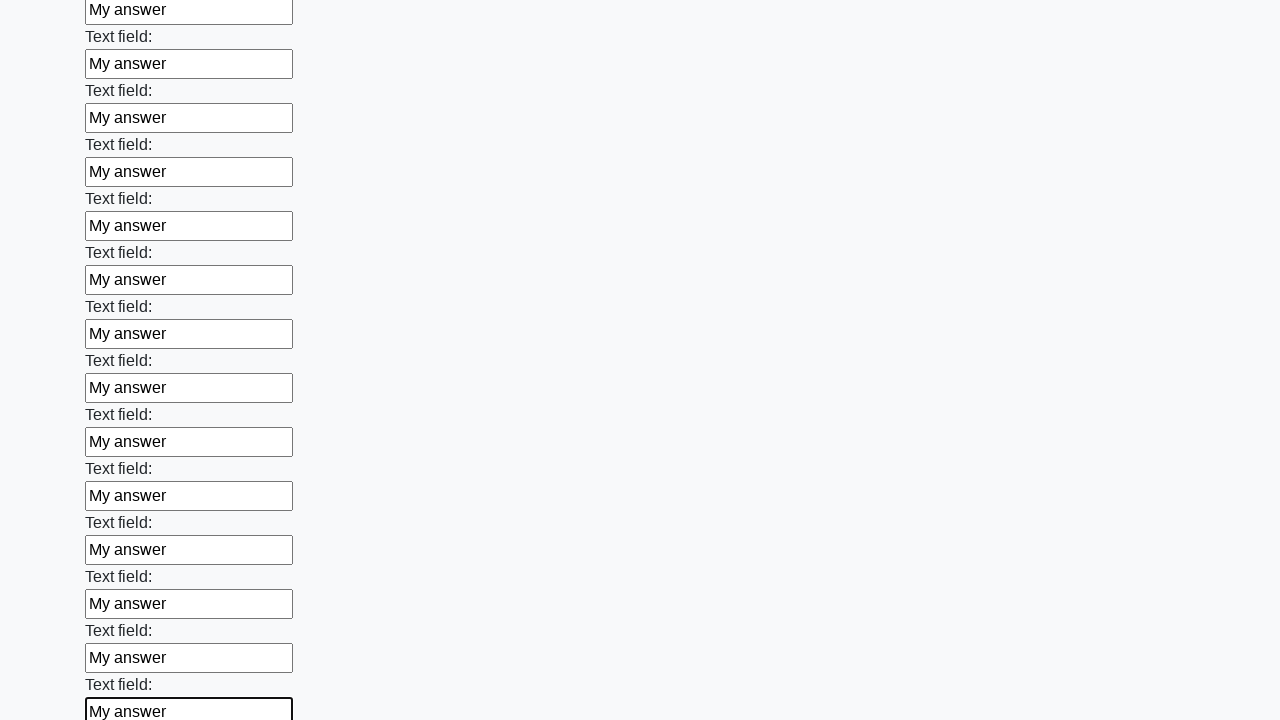

Filled input field with 'My answer' on input >> nth=68
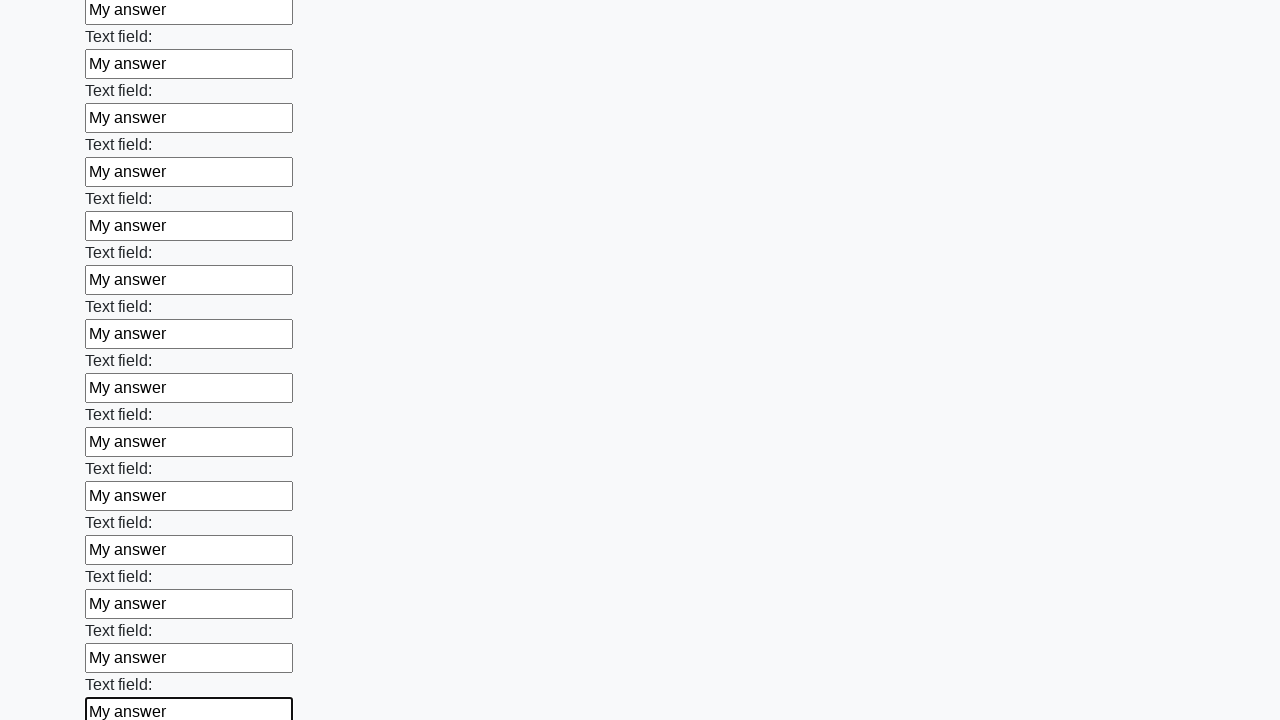

Filled input field with 'My answer' on input >> nth=69
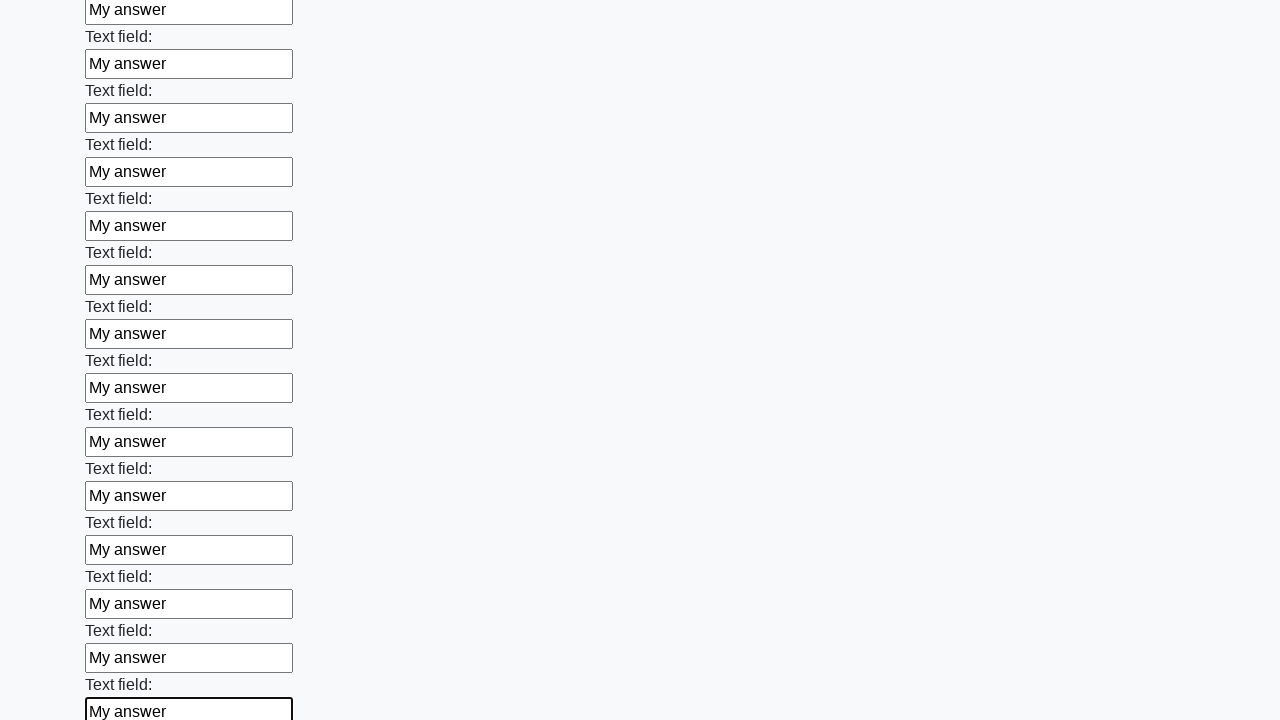

Filled input field with 'My answer' on input >> nth=70
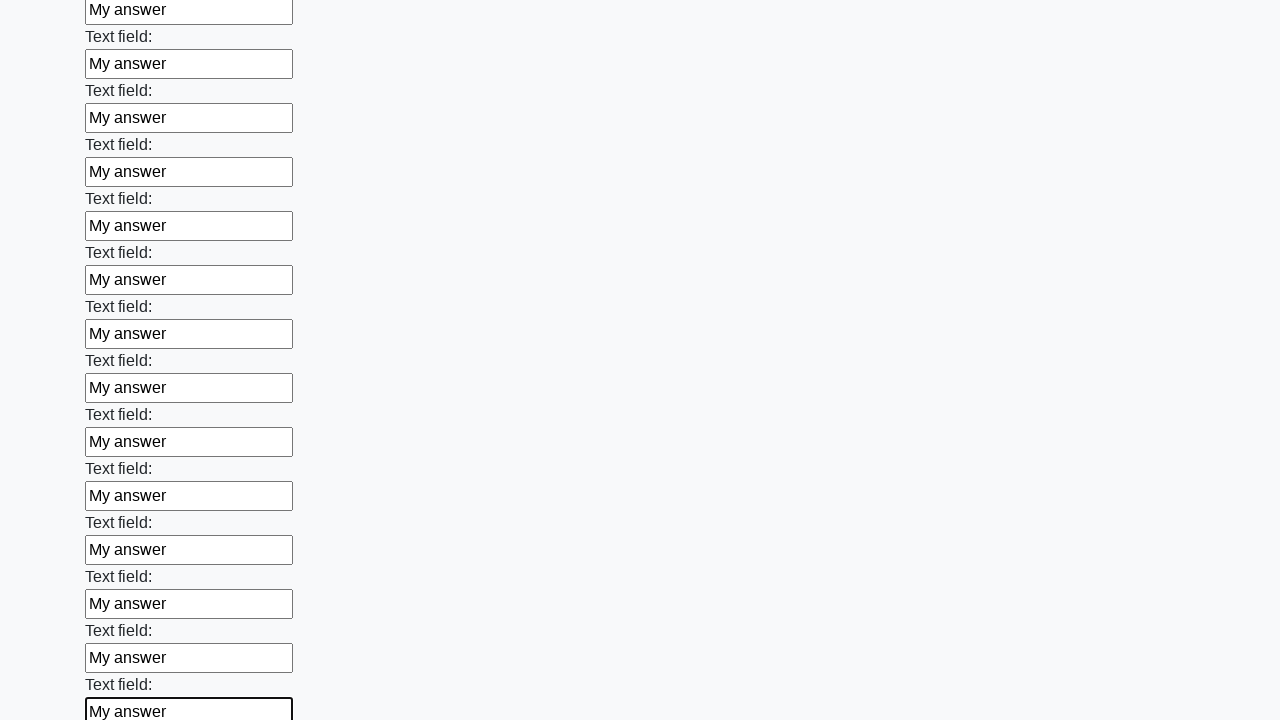

Filled input field with 'My answer' on input >> nth=71
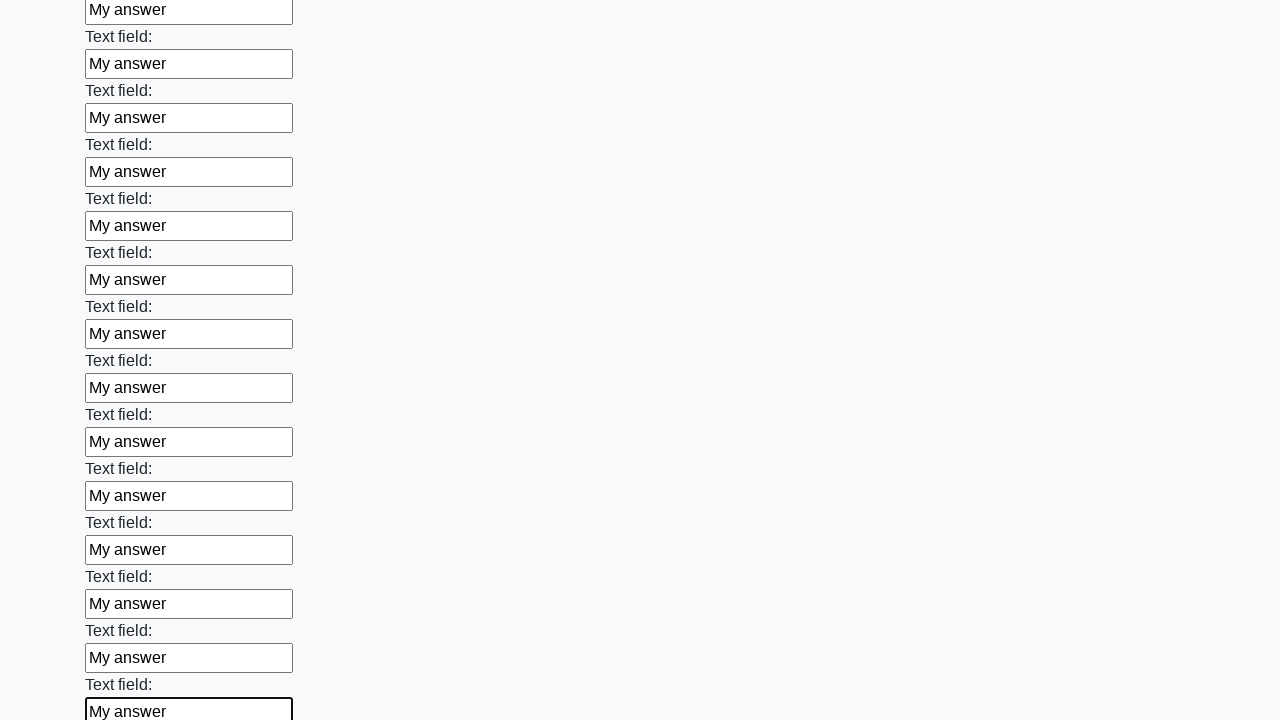

Filled input field with 'My answer' on input >> nth=72
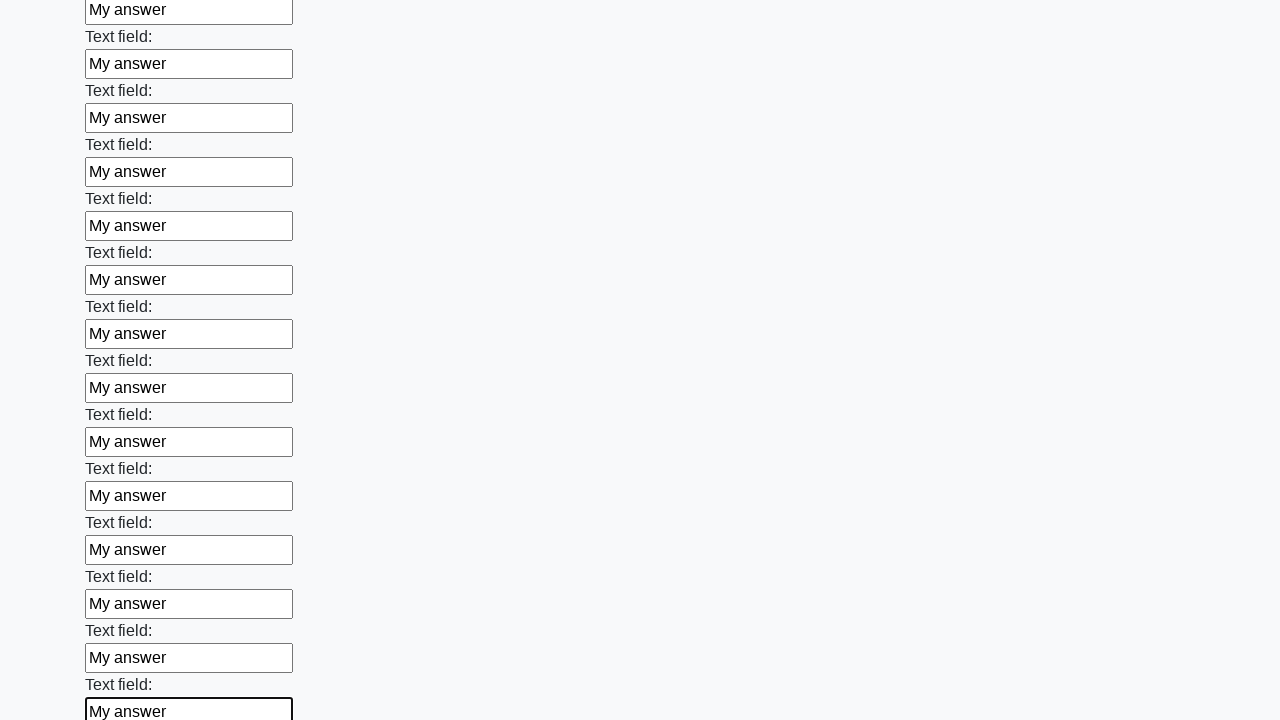

Filled input field with 'My answer' on input >> nth=73
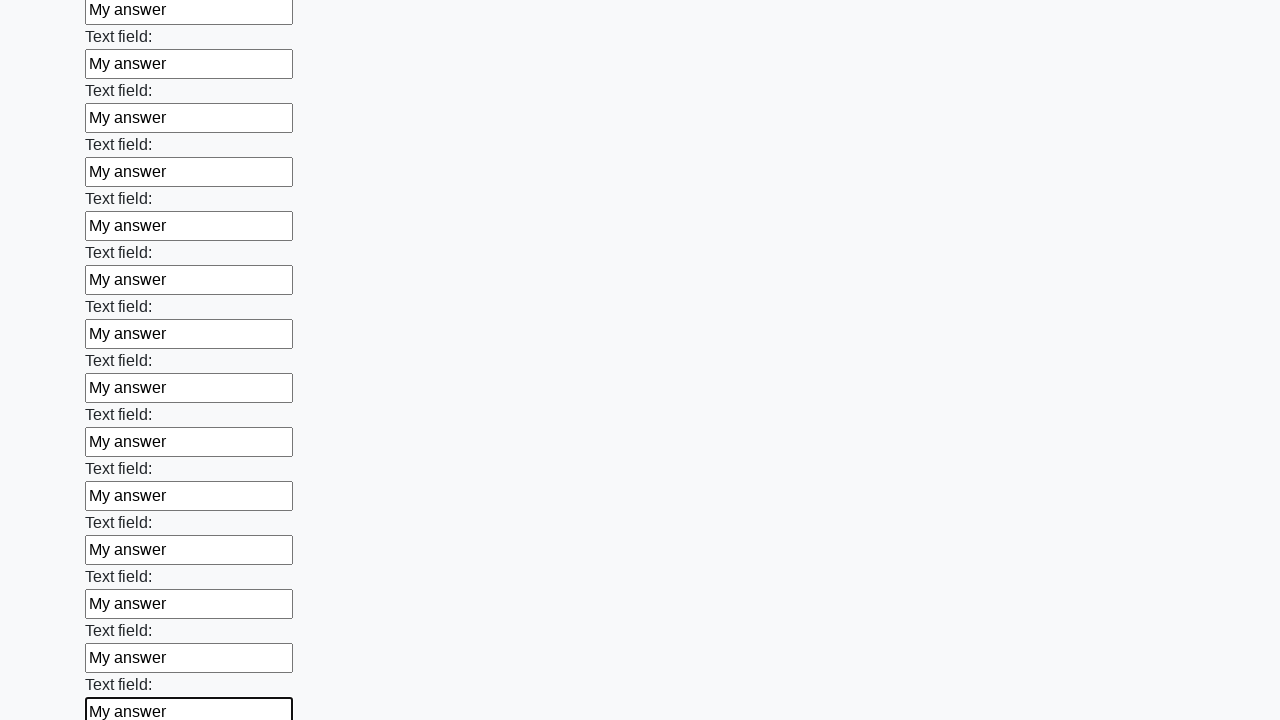

Filled input field with 'My answer' on input >> nth=74
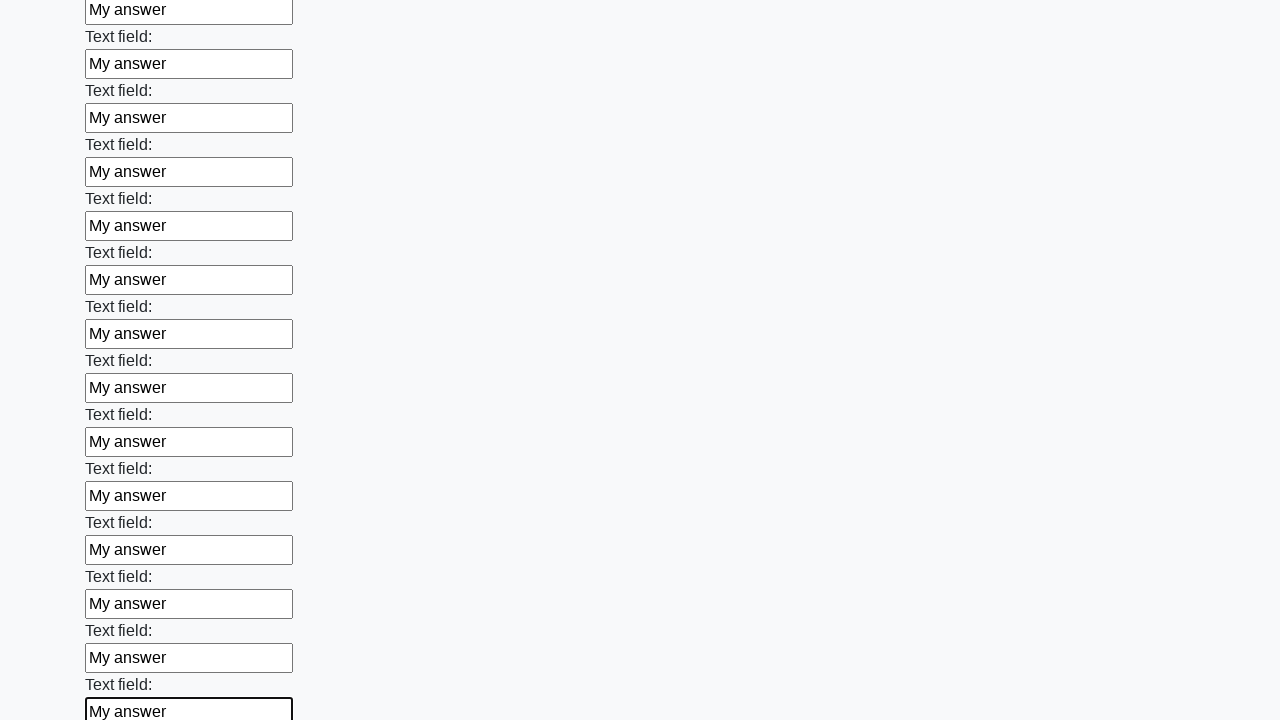

Filled input field with 'My answer' on input >> nth=75
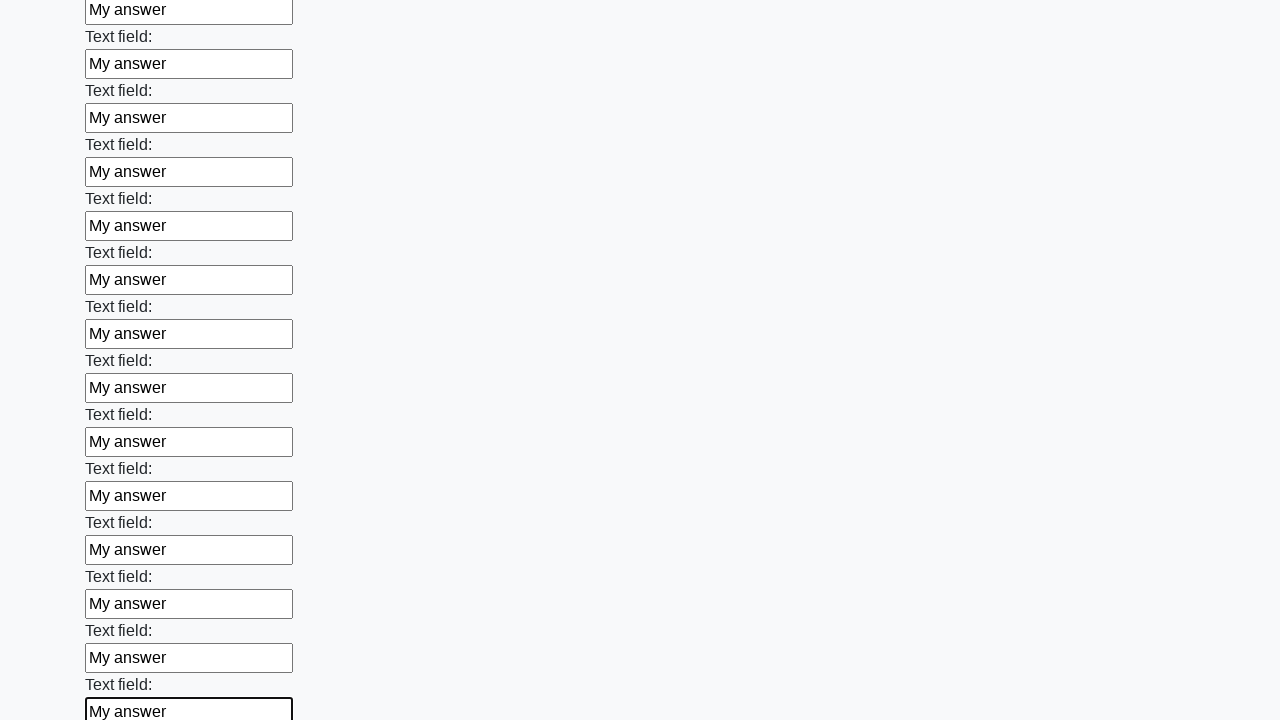

Filled input field with 'My answer' on input >> nth=76
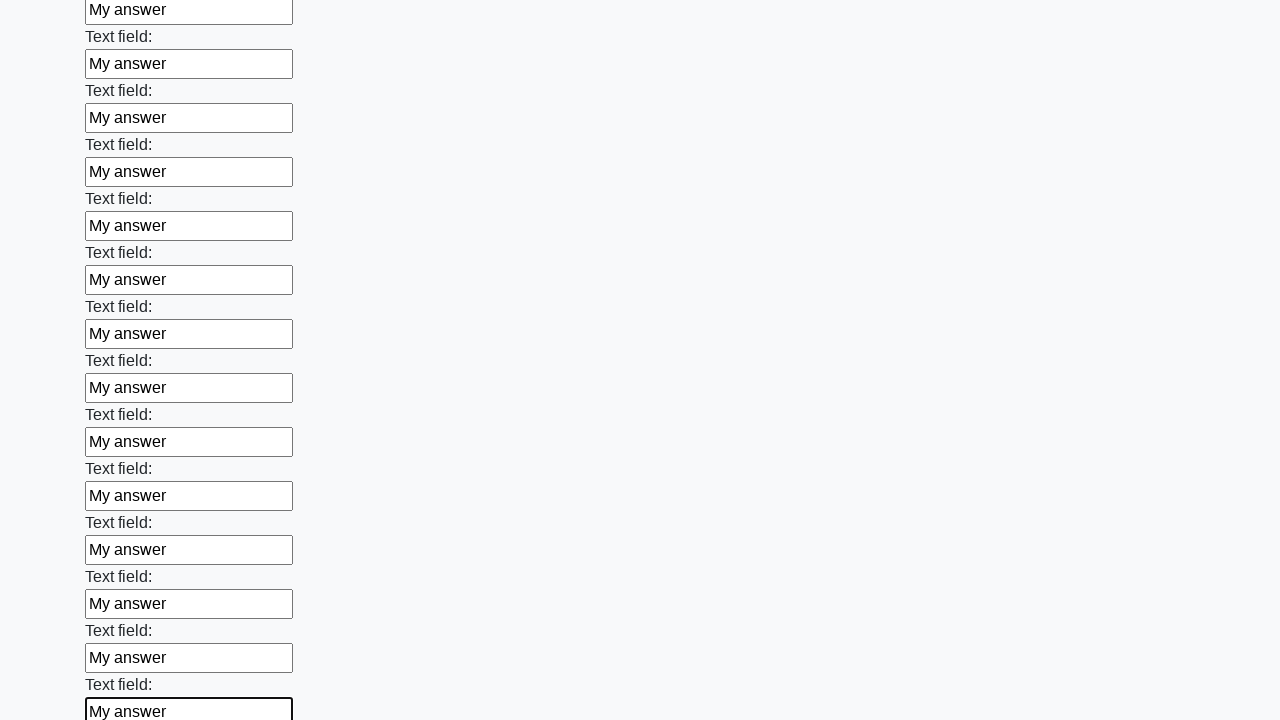

Filled input field with 'My answer' on input >> nth=77
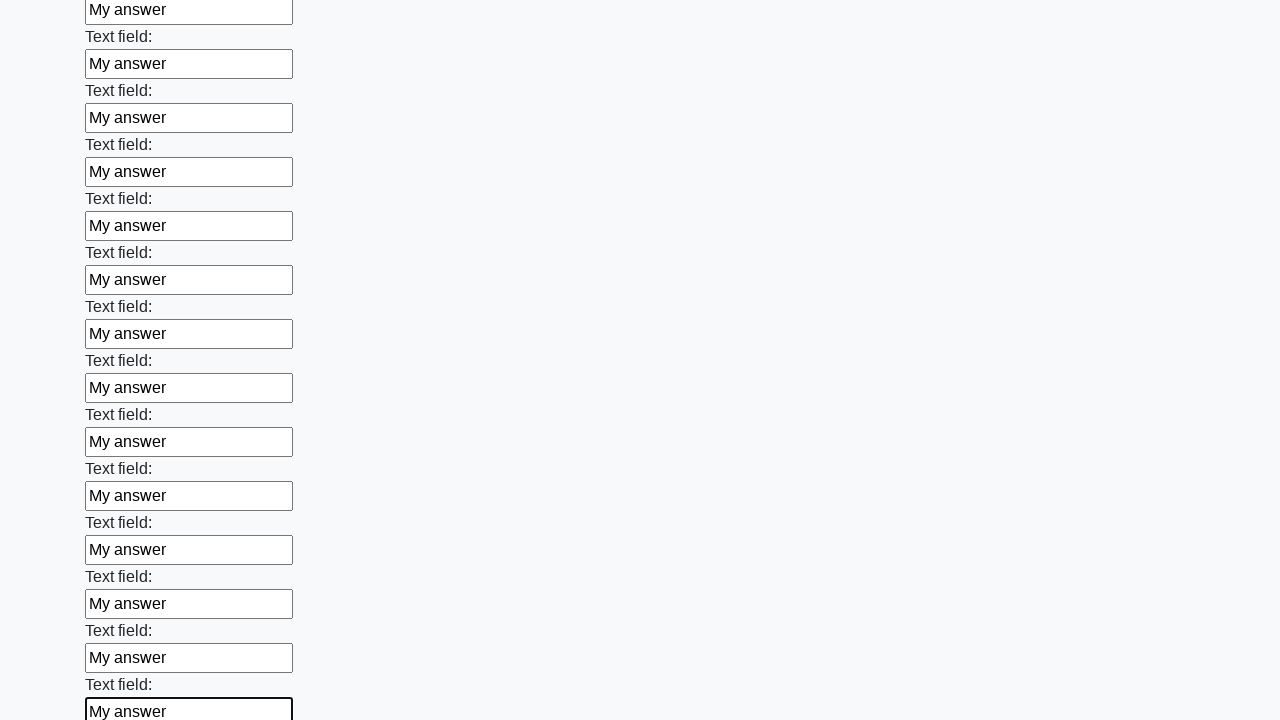

Filled input field with 'My answer' on input >> nth=78
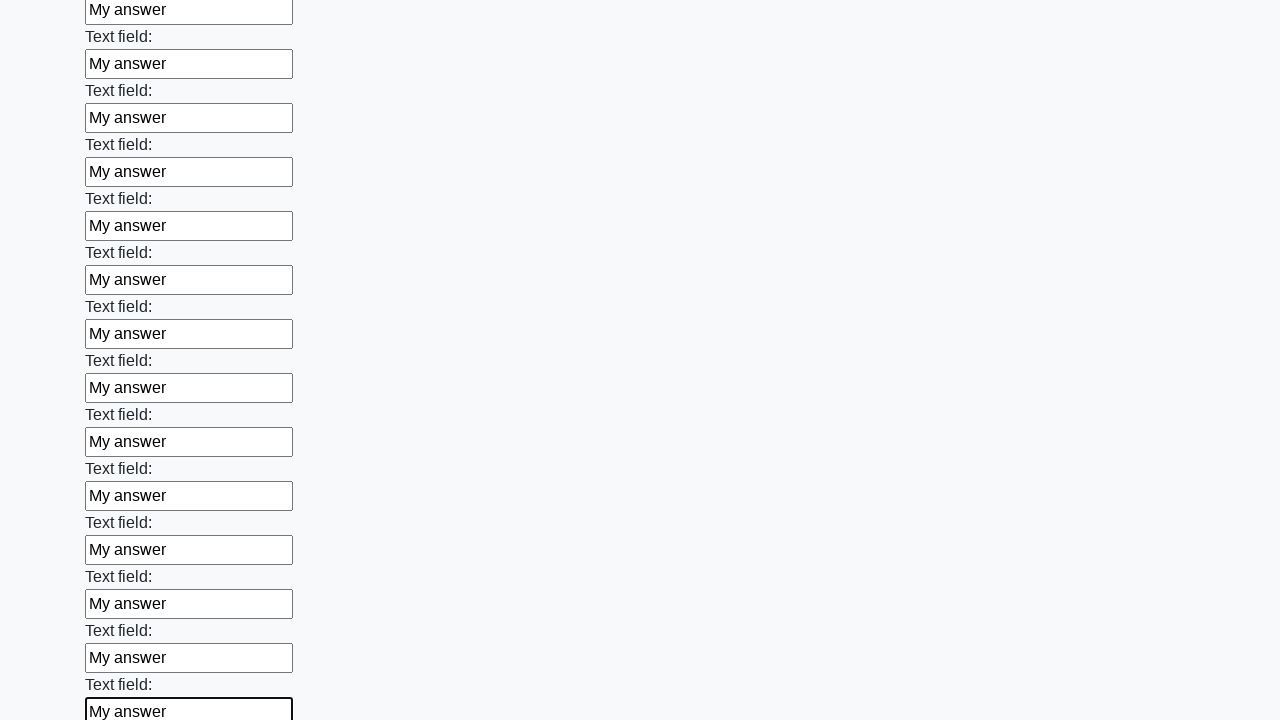

Filled input field with 'My answer' on input >> nth=79
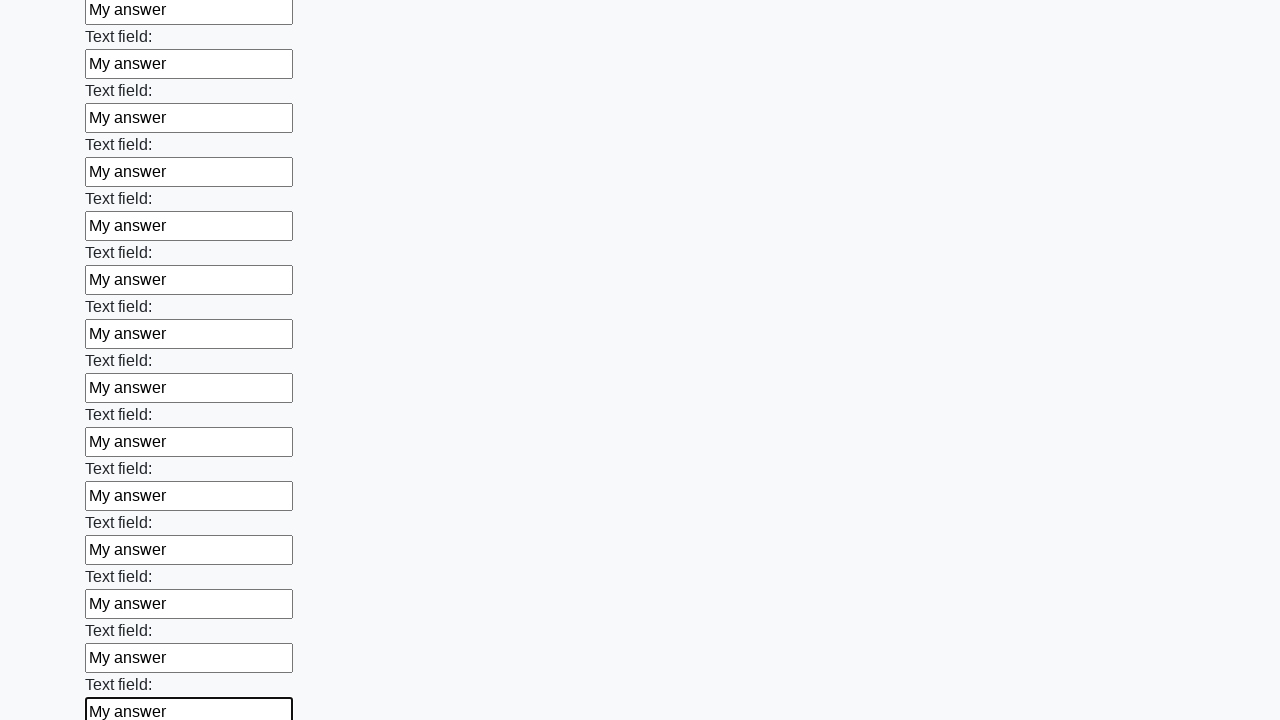

Filled input field with 'My answer' on input >> nth=80
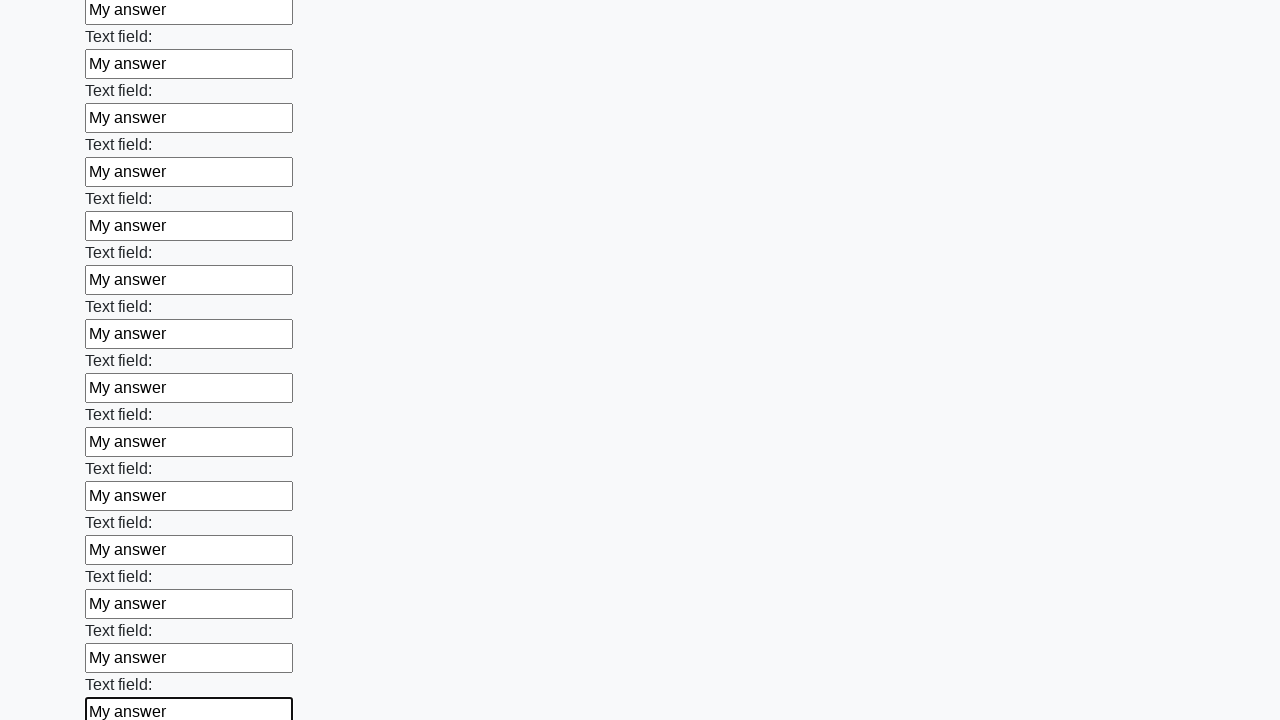

Filled input field with 'My answer' on input >> nth=81
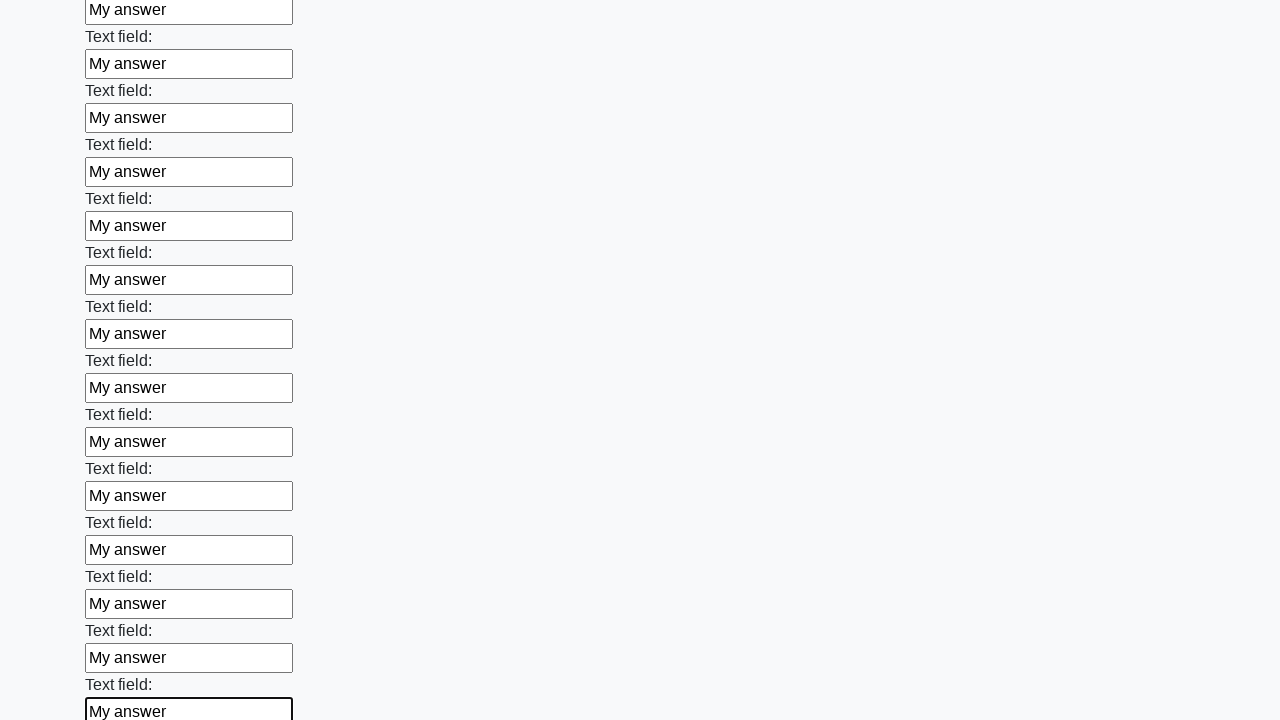

Filled input field with 'My answer' on input >> nth=82
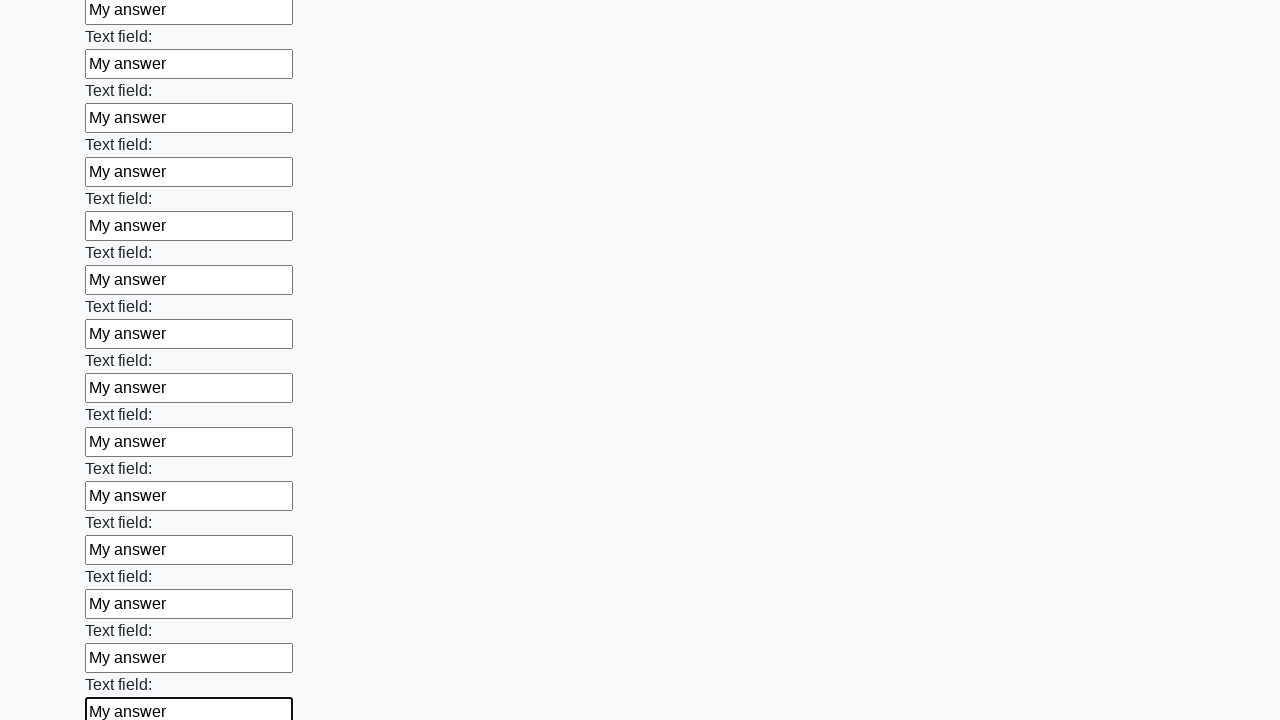

Filled input field with 'My answer' on input >> nth=83
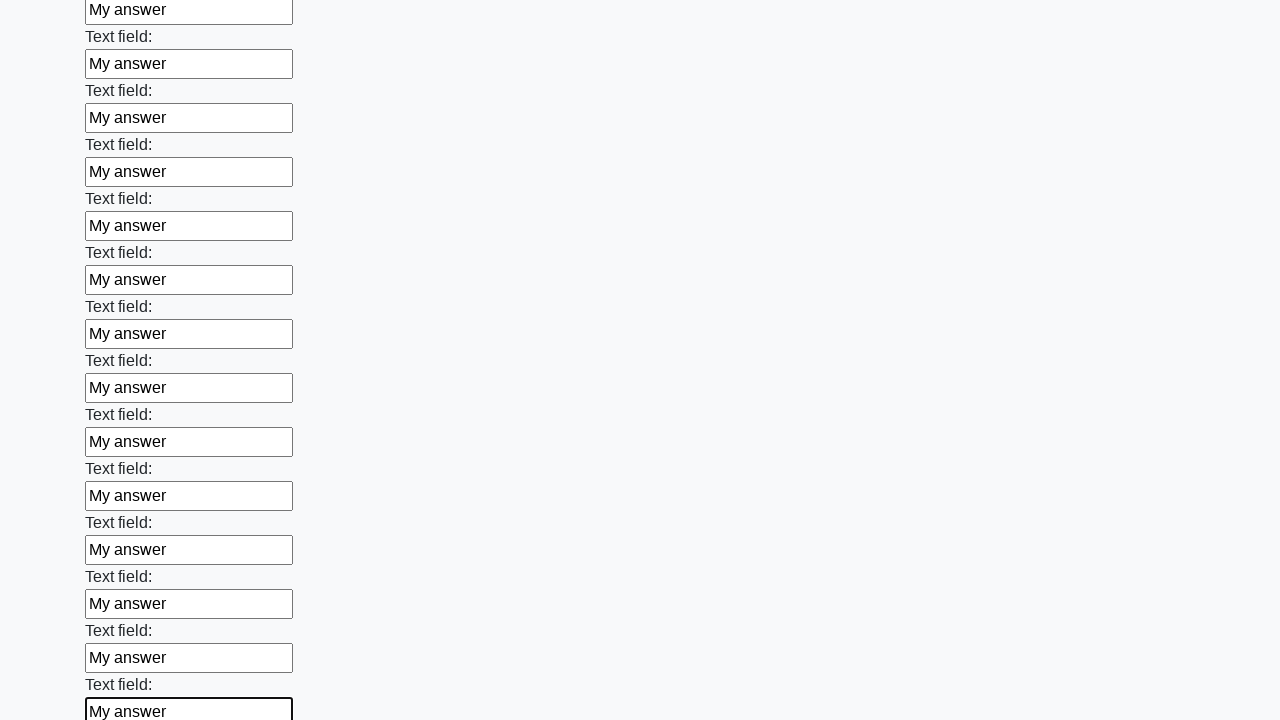

Filled input field with 'My answer' on input >> nth=84
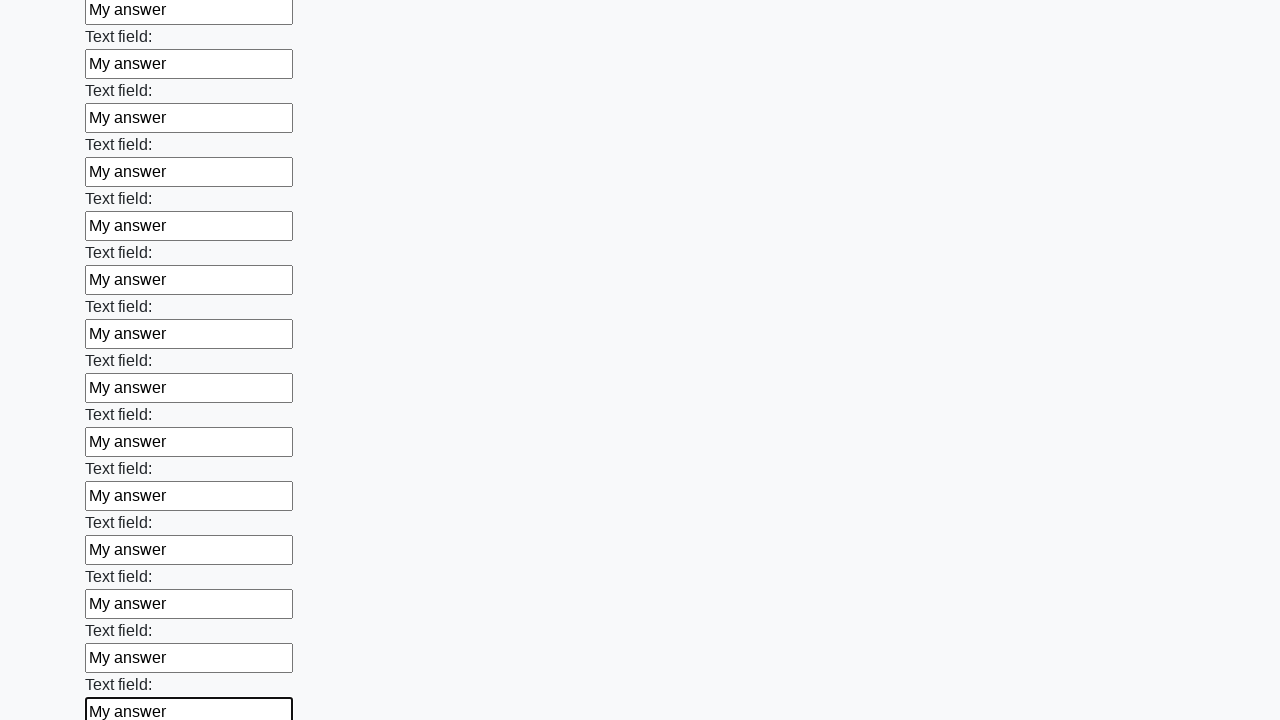

Filled input field with 'My answer' on input >> nth=85
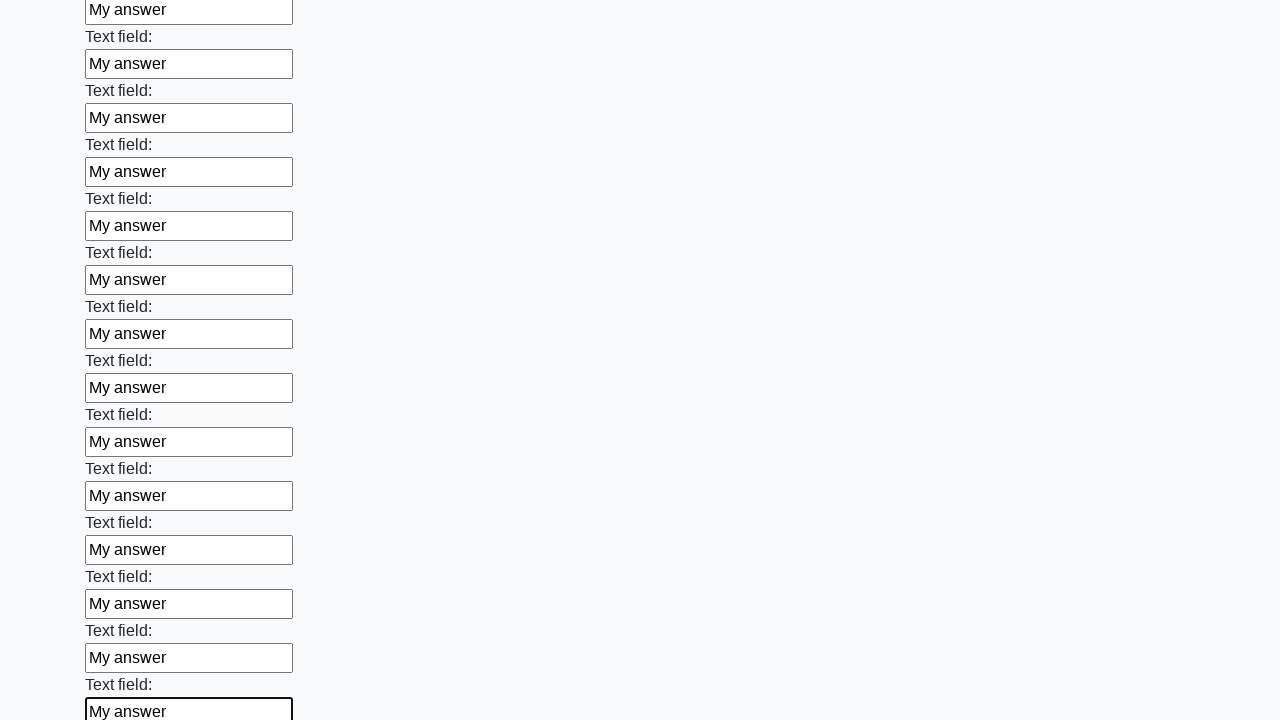

Filled input field with 'My answer' on input >> nth=86
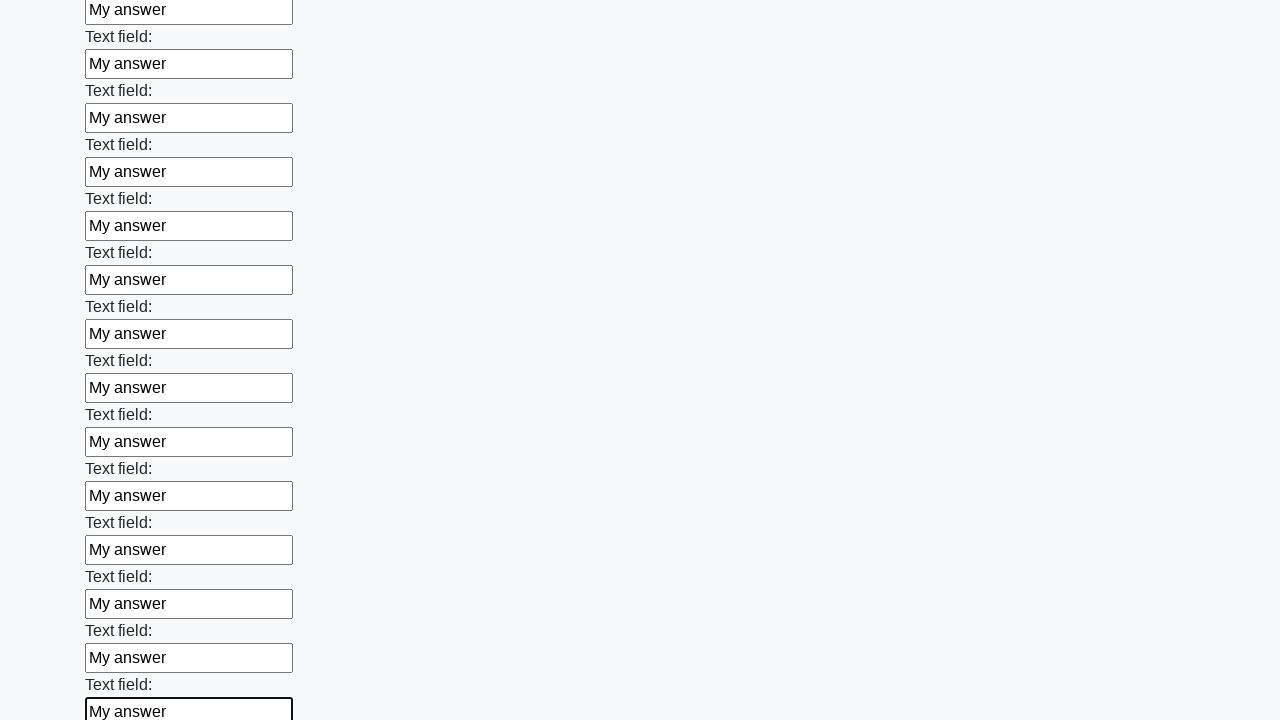

Filled input field with 'My answer' on input >> nth=87
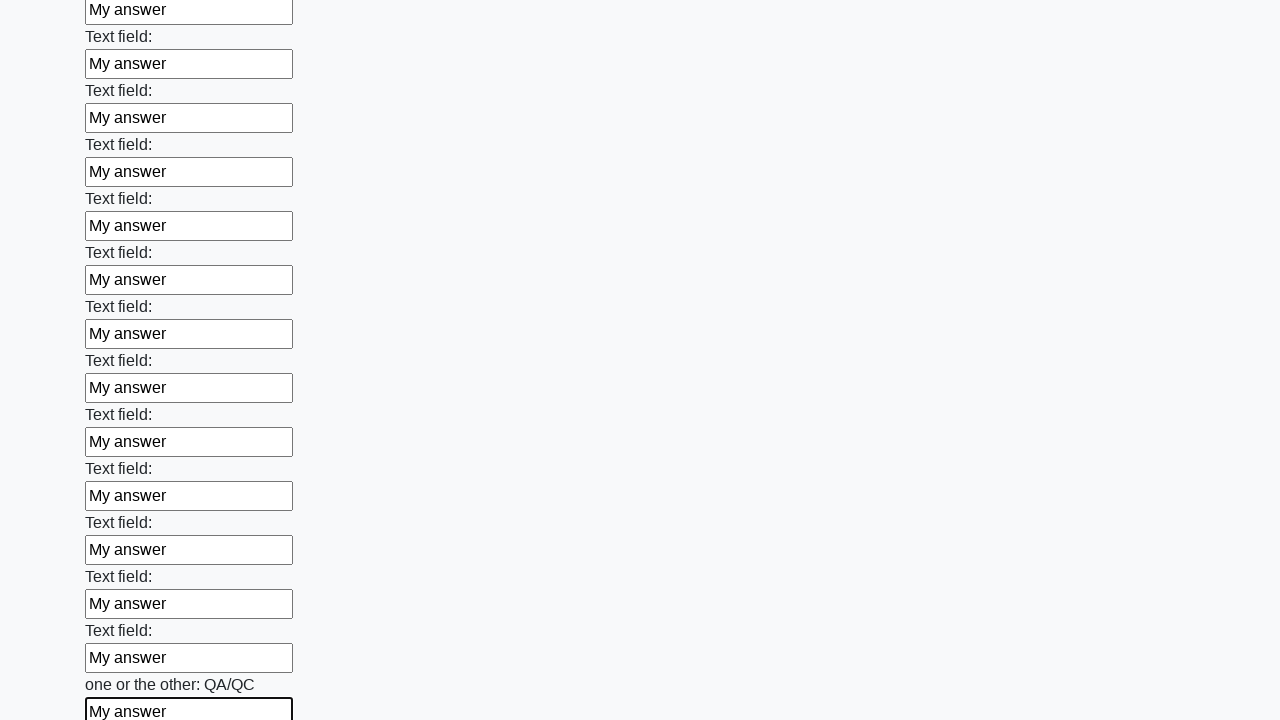

Filled input field with 'My answer' on input >> nth=88
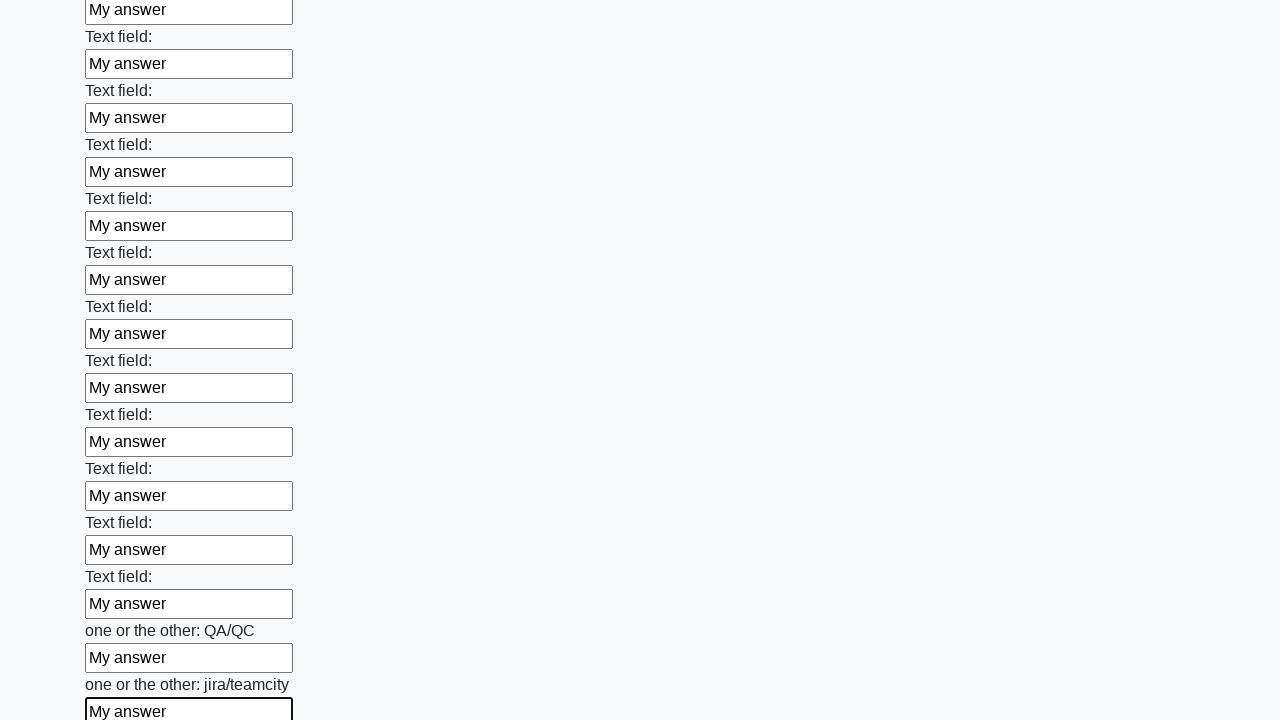

Filled input field with 'My answer' on input >> nth=89
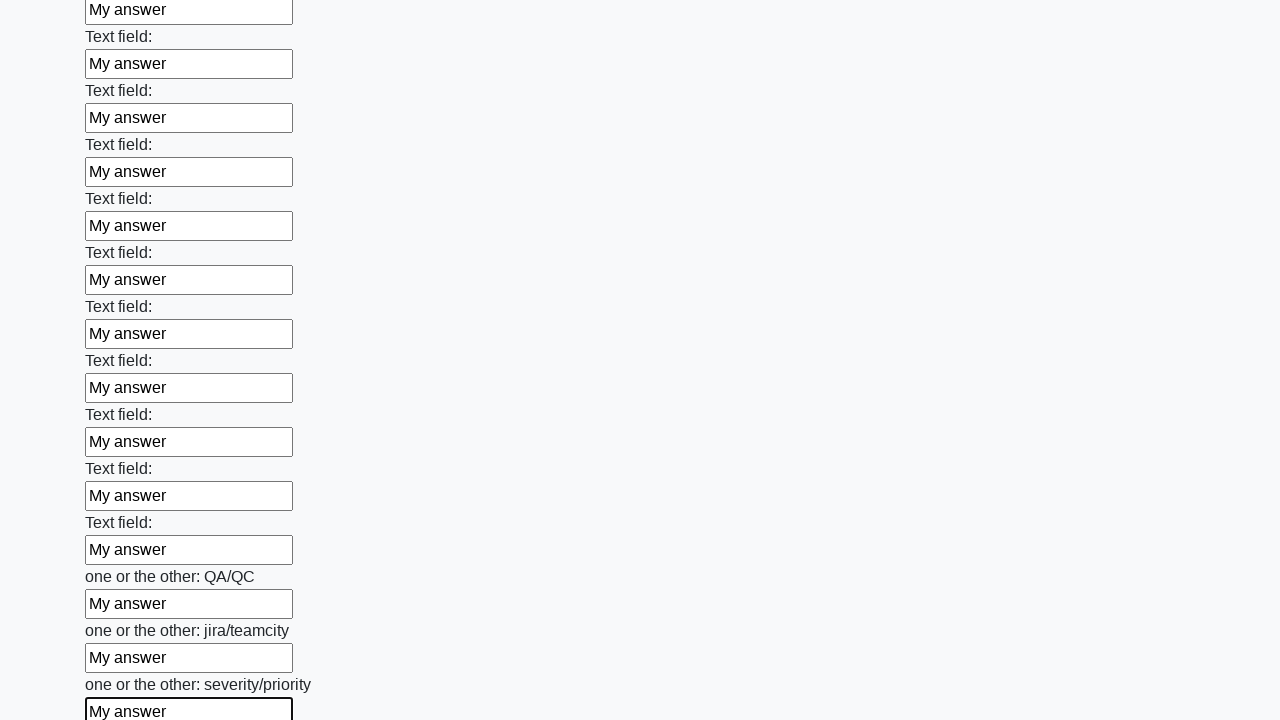

Filled input field with 'My answer' on input >> nth=90
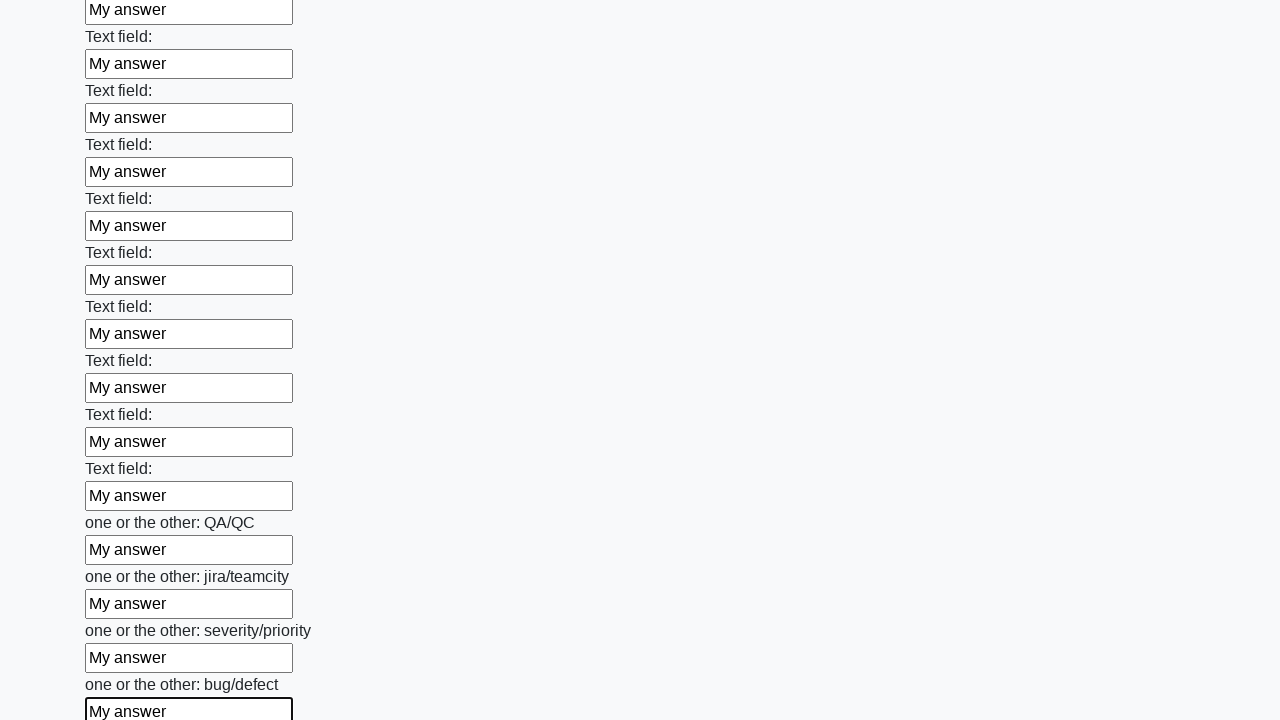

Filled input field with 'My answer' on input >> nth=91
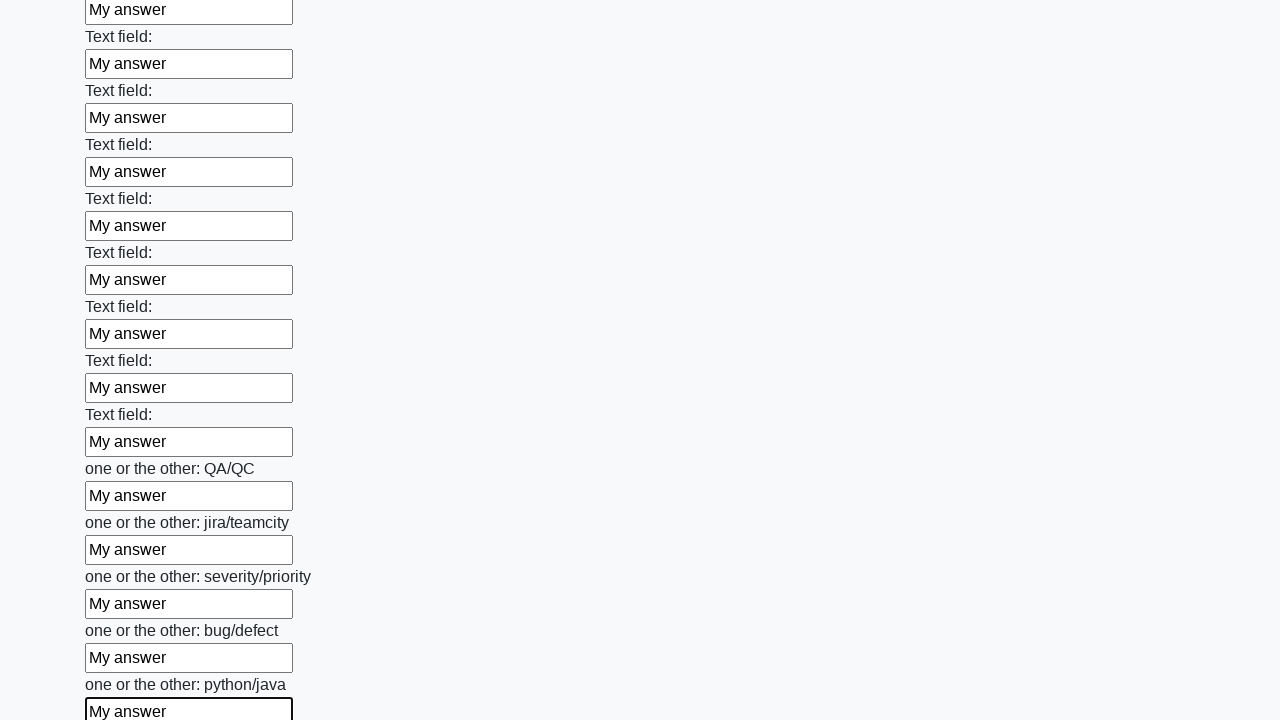

Filled input field with 'My answer' on input >> nth=92
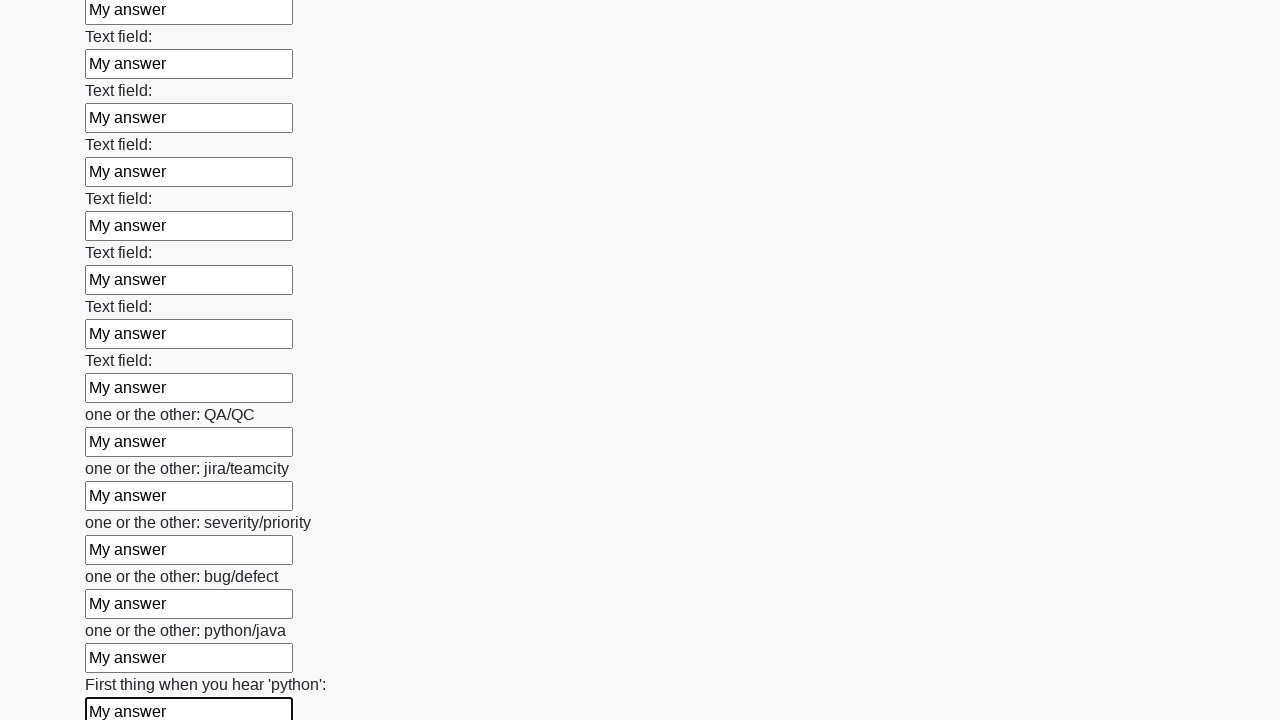

Filled input field with 'My answer' on input >> nth=93
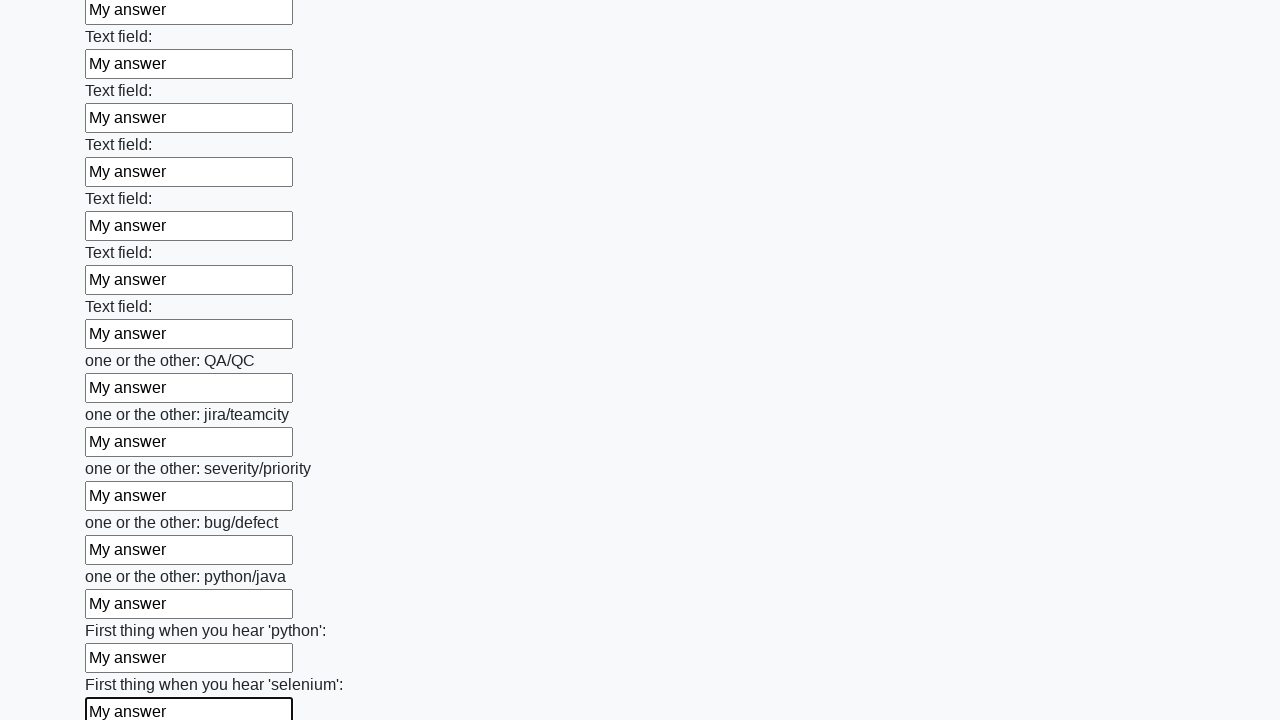

Filled input field with 'My answer' on input >> nth=94
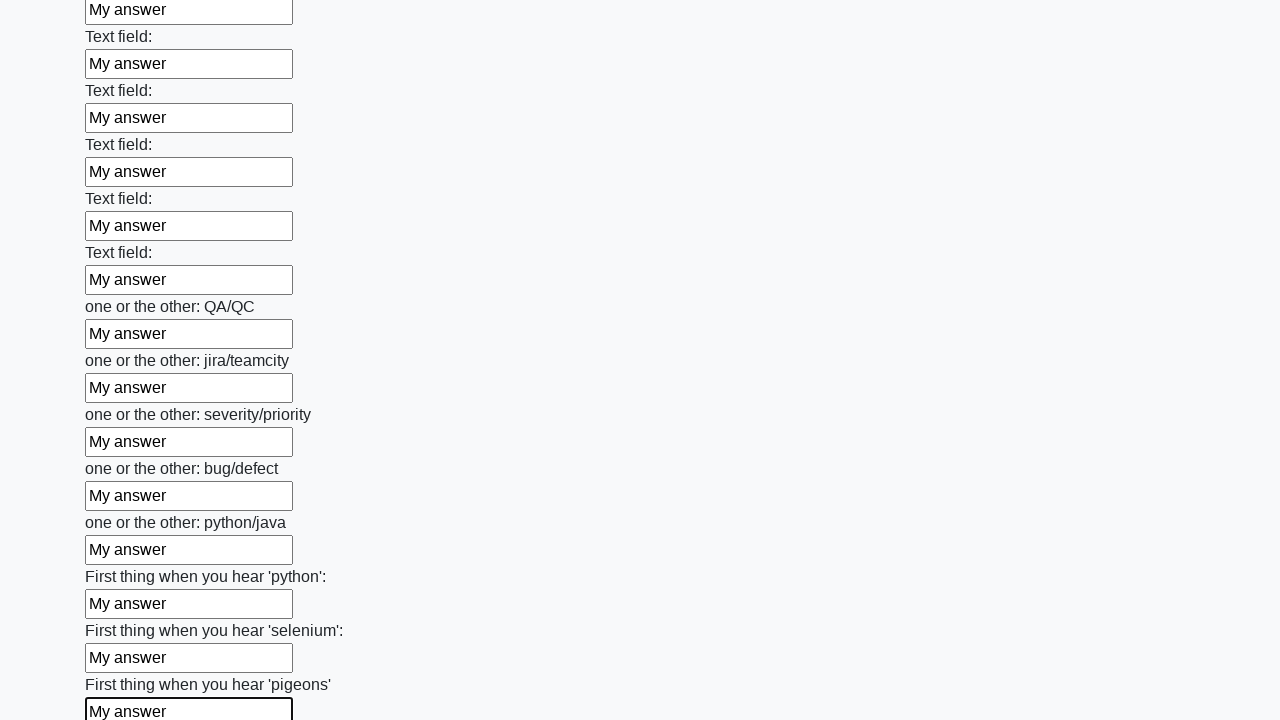

Filled input field with 'My answer' on input >> nth=95
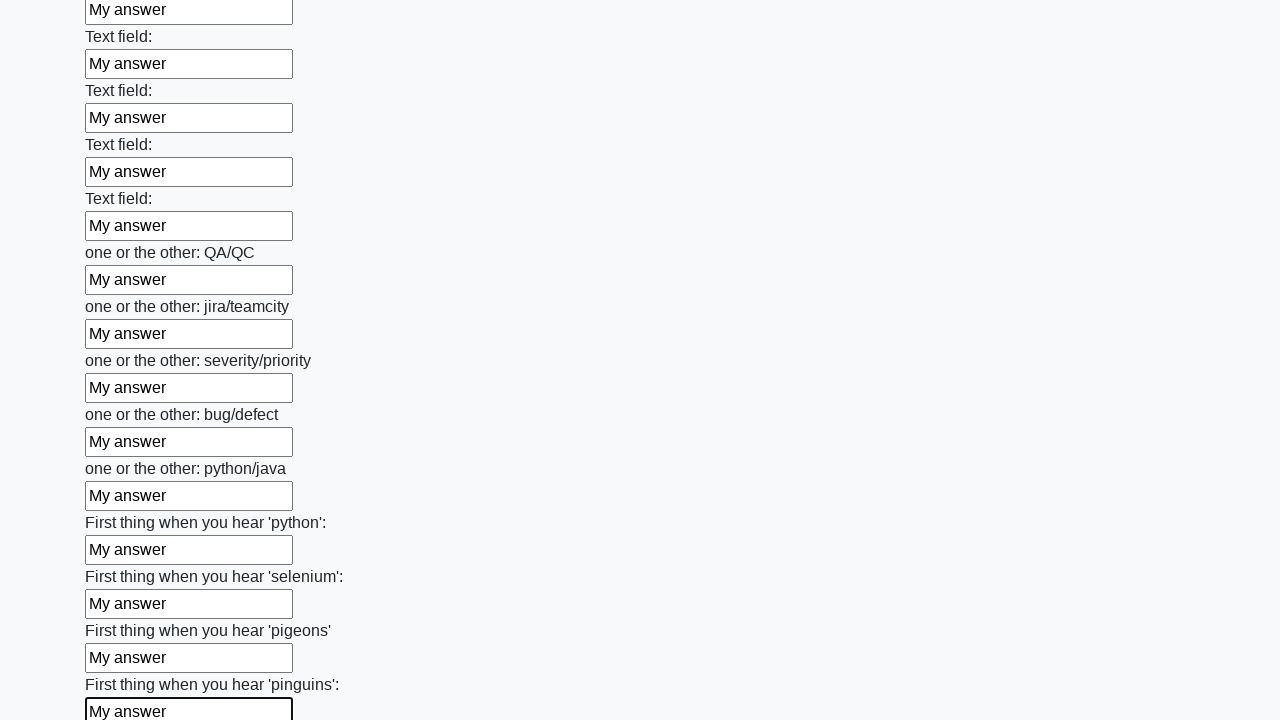

Filled input field with 'My answer' on input >> nth=96
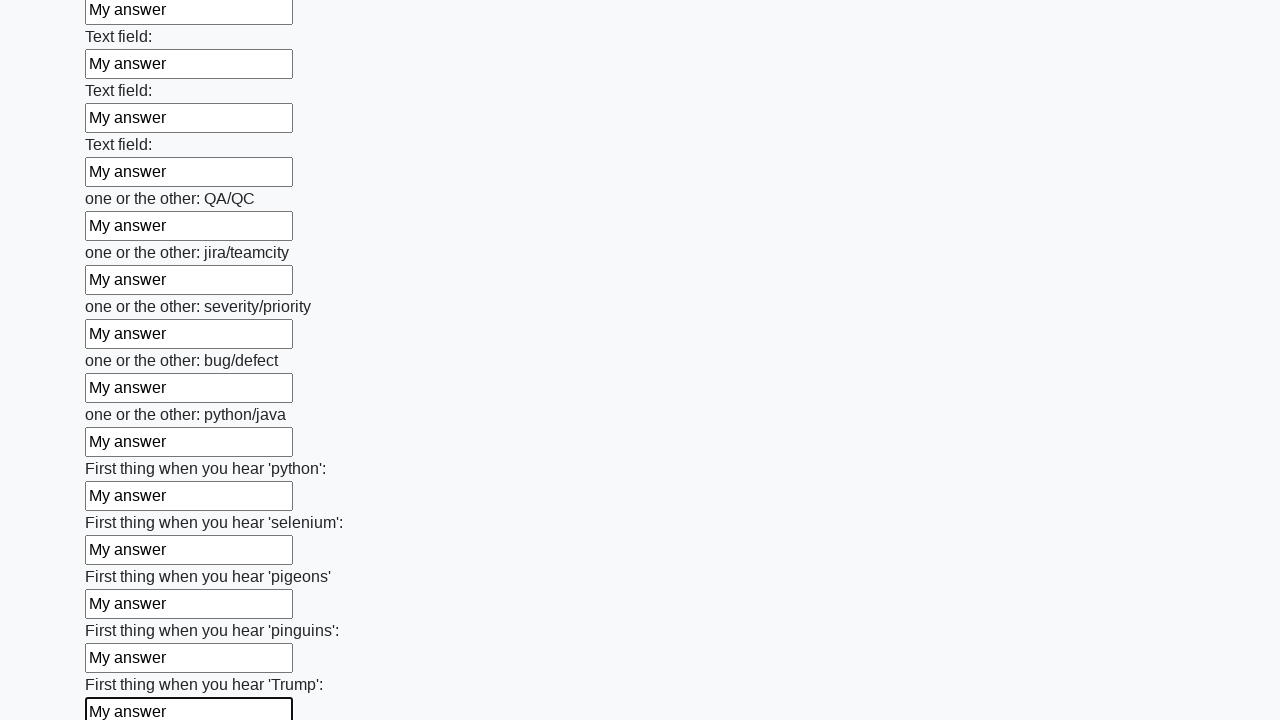

Filled input field with 'My answer' on input >> nth=97
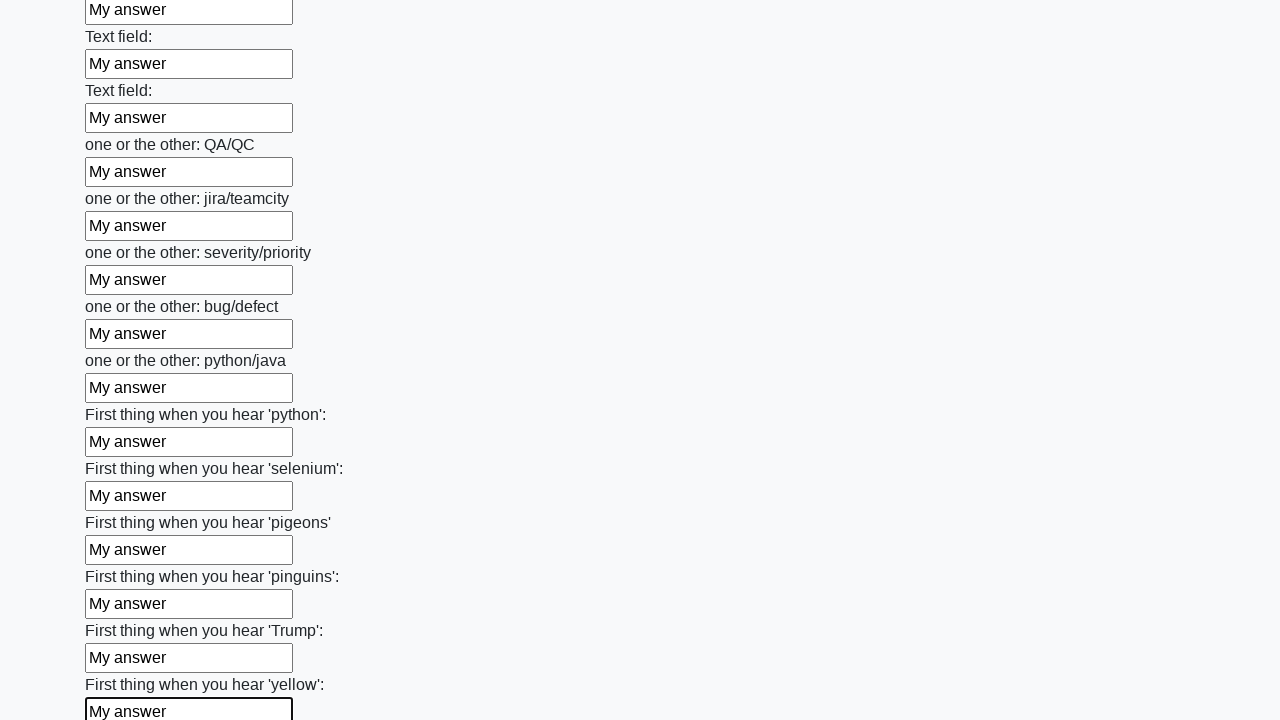

Filled input field with 'My answer' on input >> nth=98
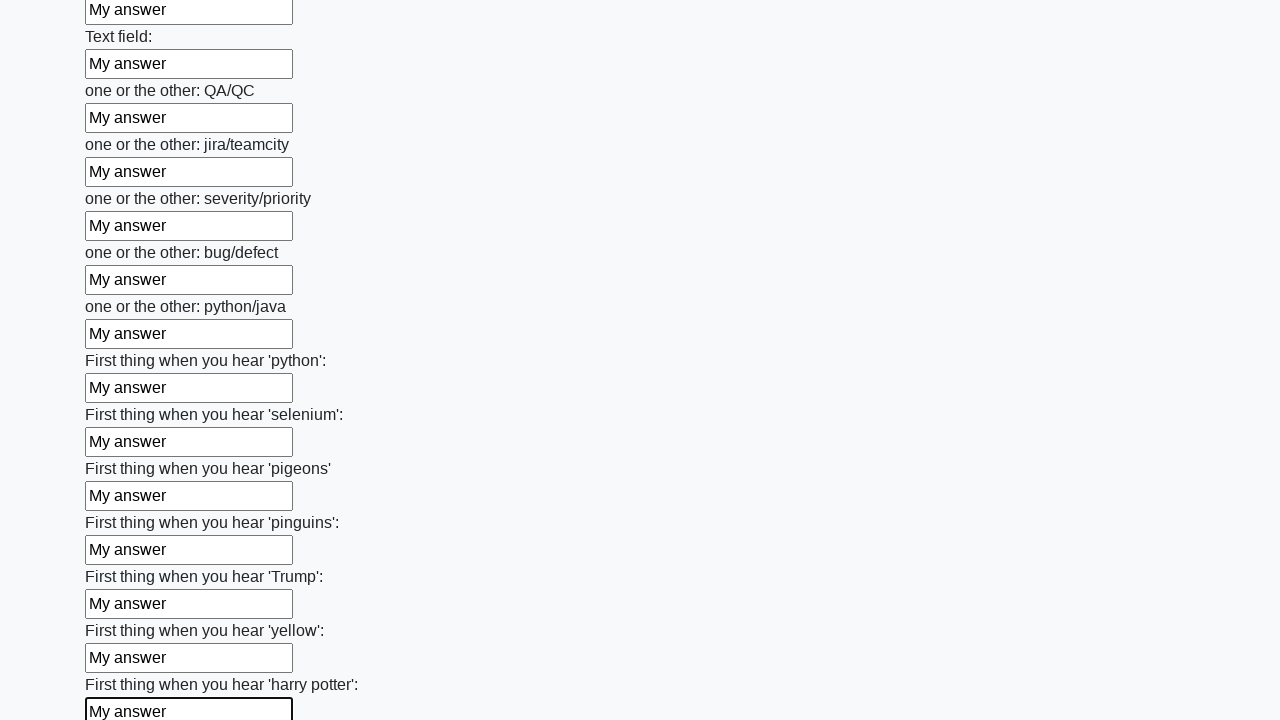

Filled input field with 'My answer' on input >> nth=99
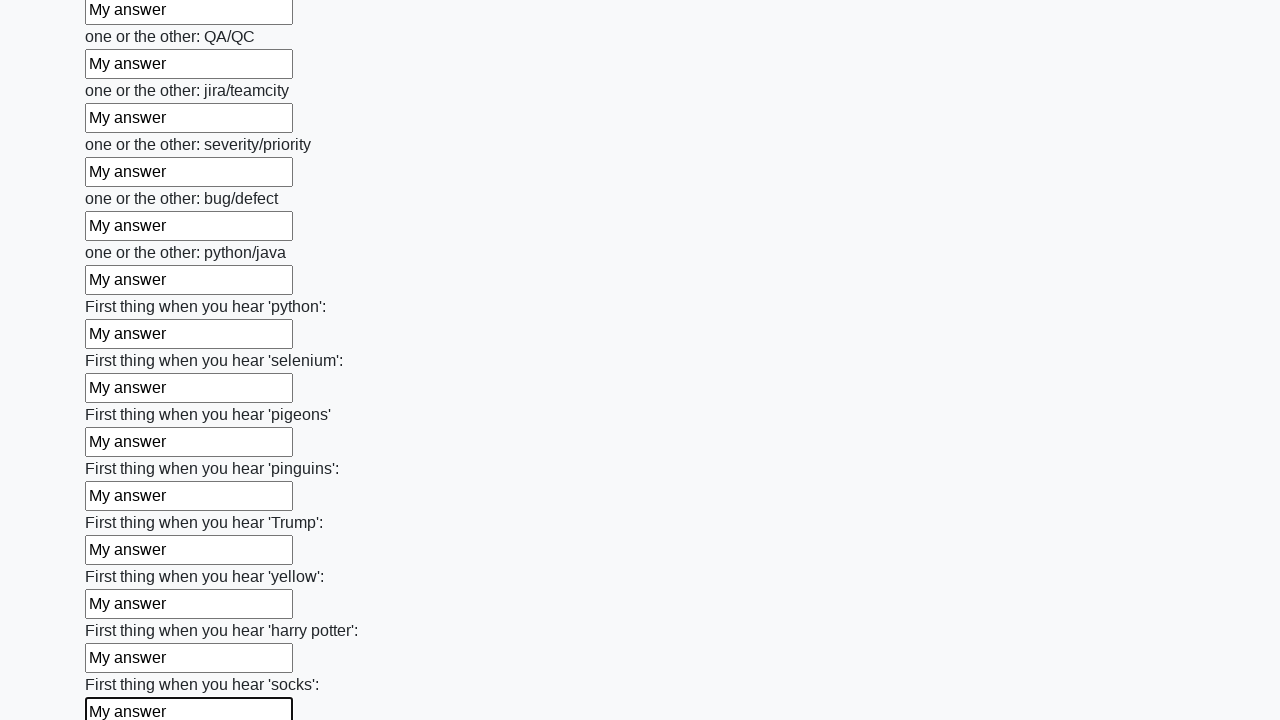

Clicked the submit button at (123, 611) on button.btn
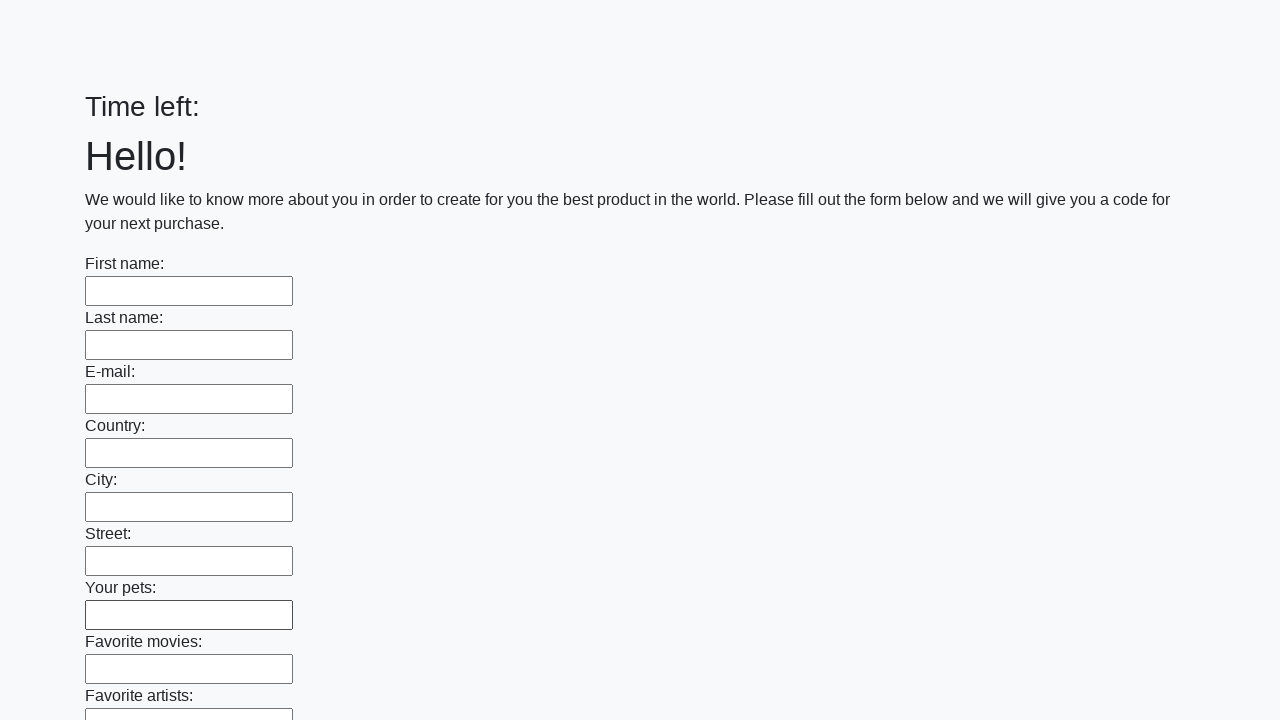

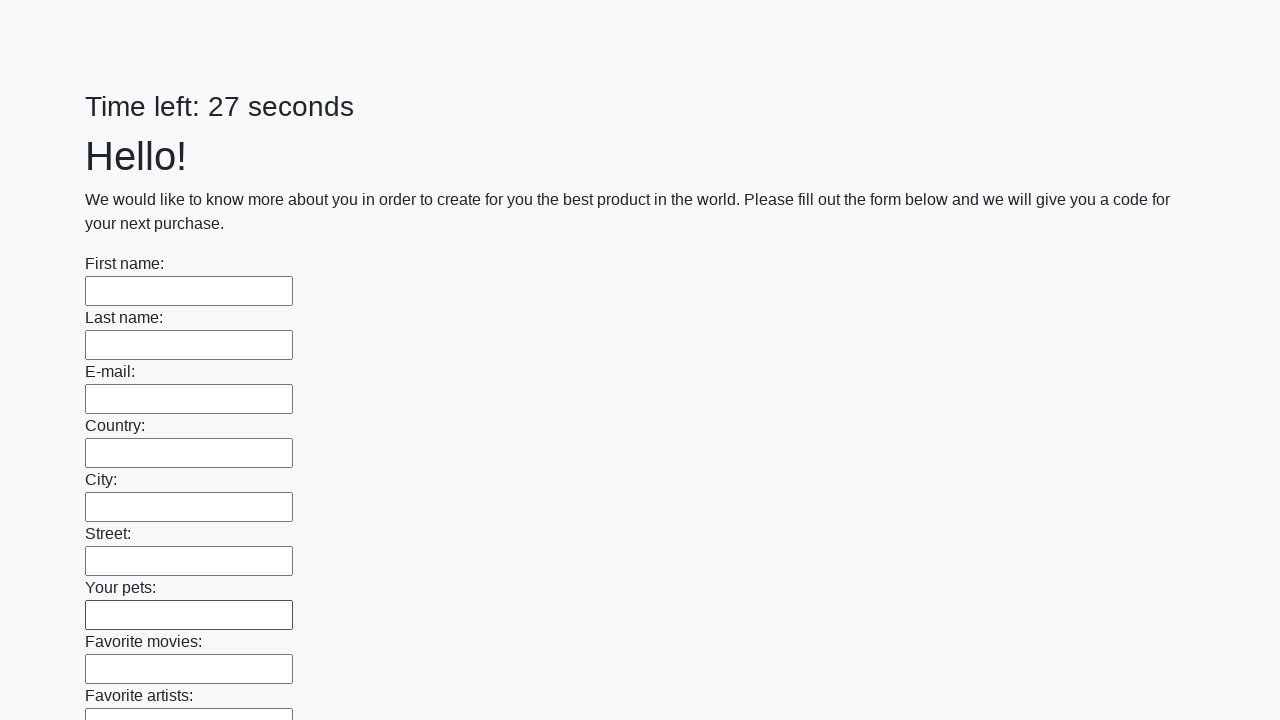